Tests checkbox interactions on a GWT showcase demo page by clicking various day-of-week checkboxes randomly, tracking when Friday is selected, and toggling checkboxes on and off.

Starting URL: http://samples.gwtproject.org/samples/Showcase/Showcase.html#!CwCheckBox

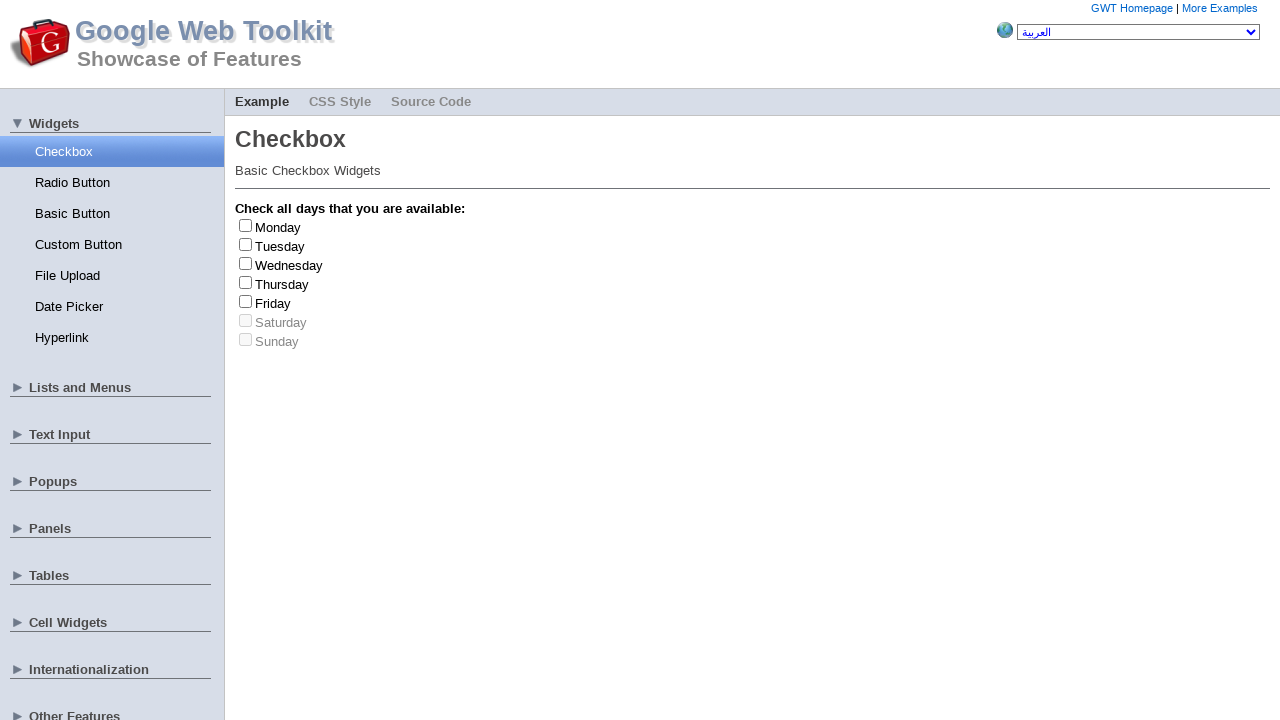

Waited for Monday checkbox to load
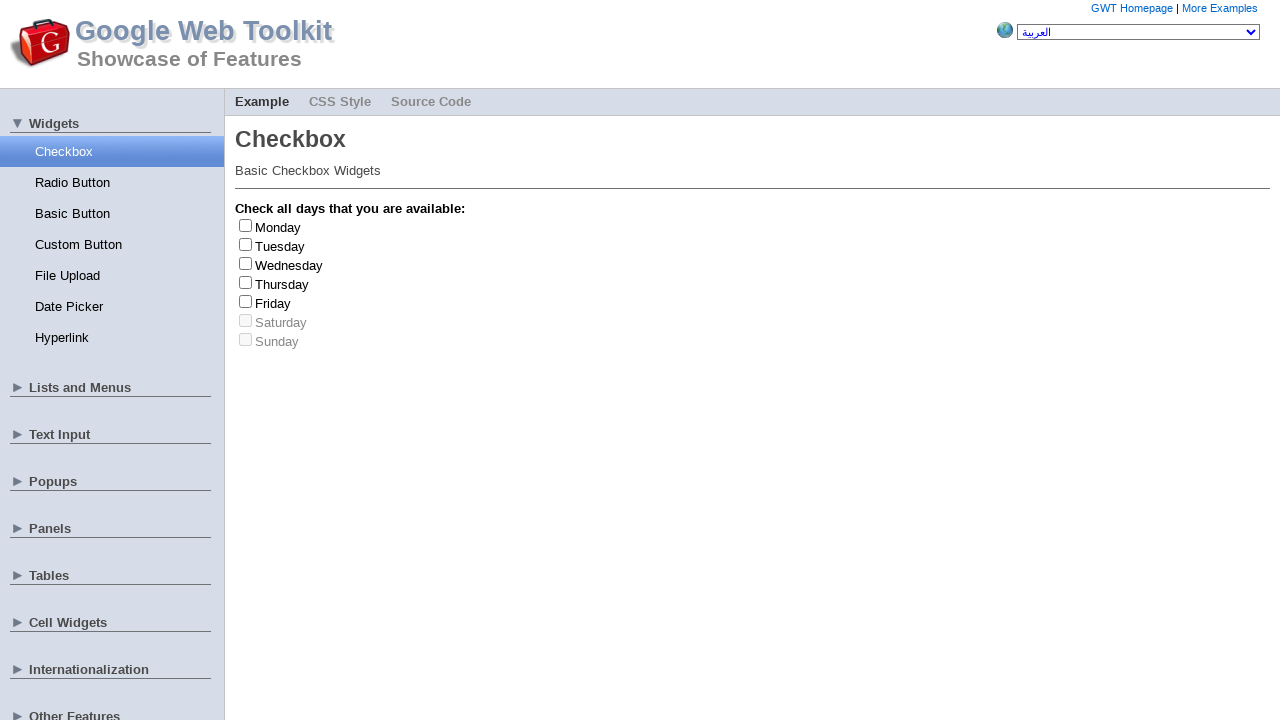

Selected random day index 0 (Monday)
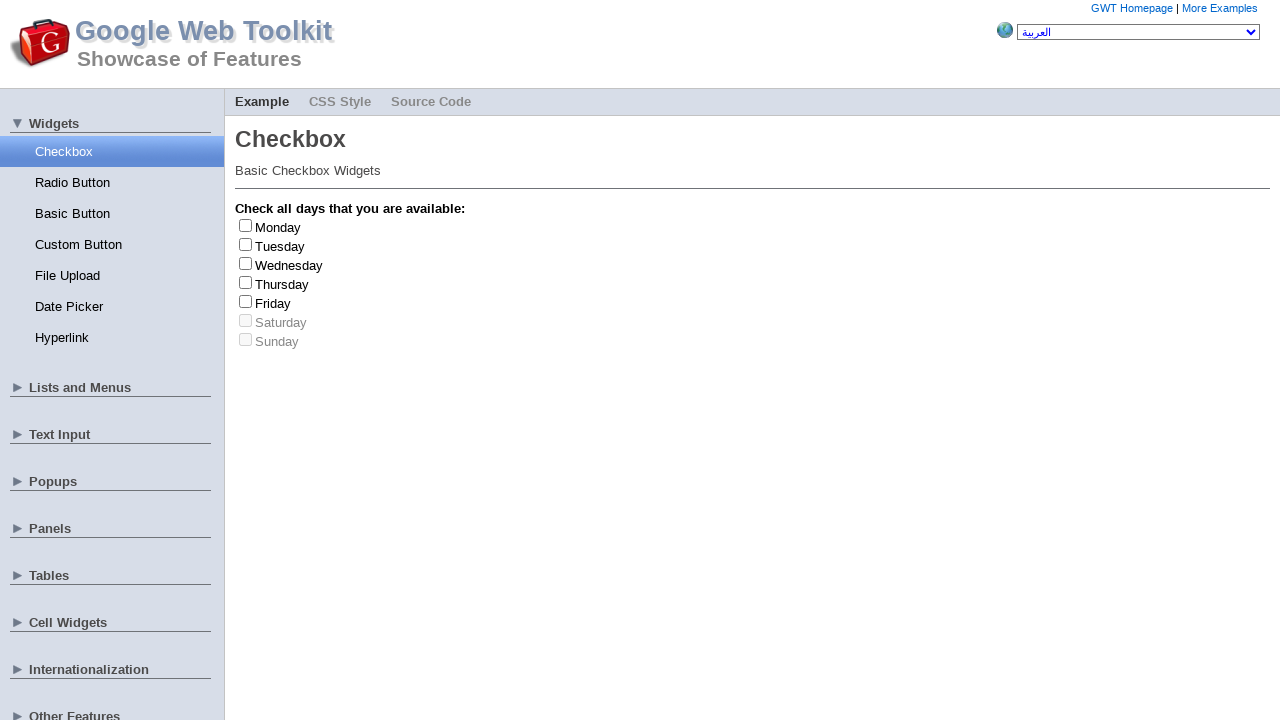

Clicked Monday checkbox at (246, 225) on #gwt-debug-cwCheckBox-Monday-input
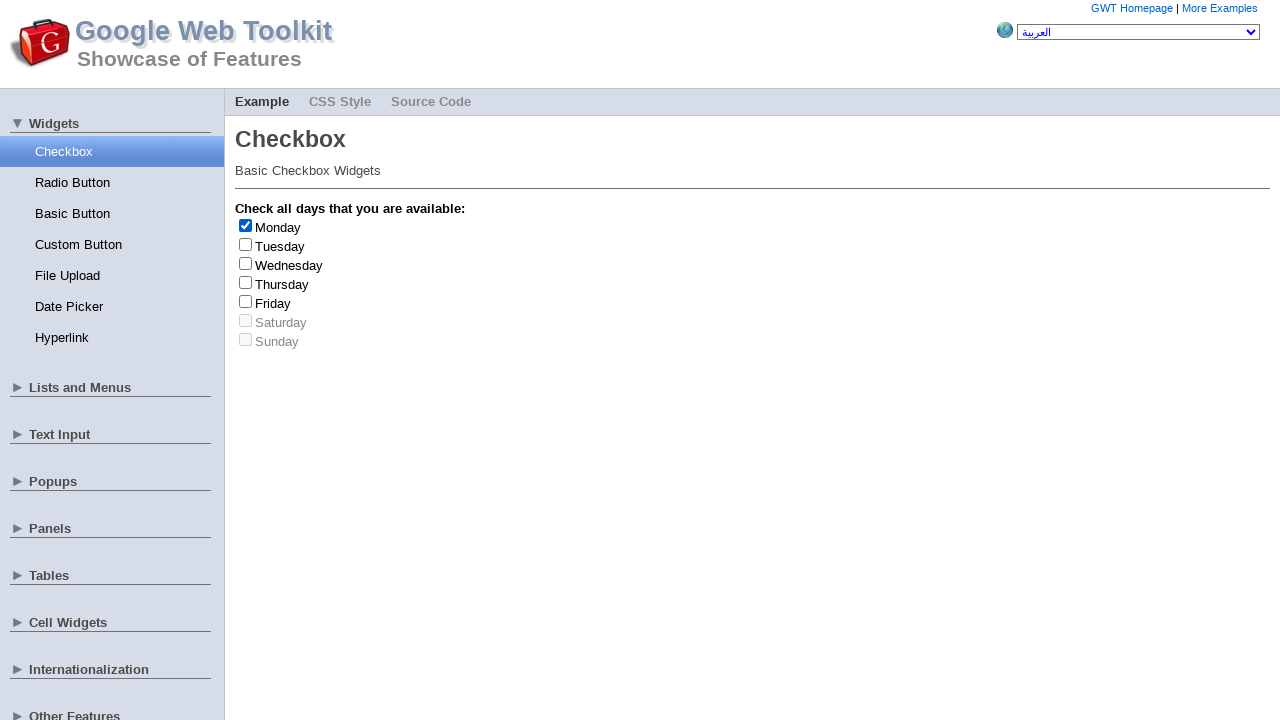

Monday checkbox is now checked
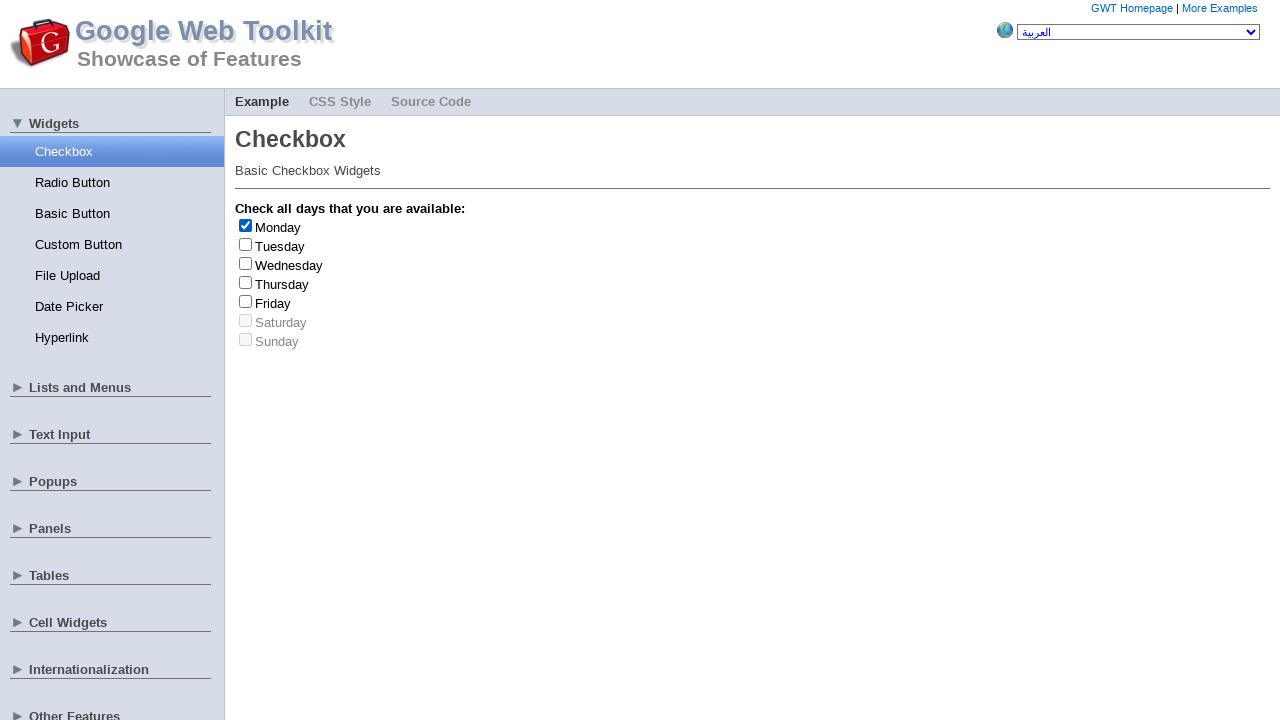

Clicked Monday checkbox again to uncheck it at (246, 225) on #gwt-debug-cwCheckBox-Monday-input
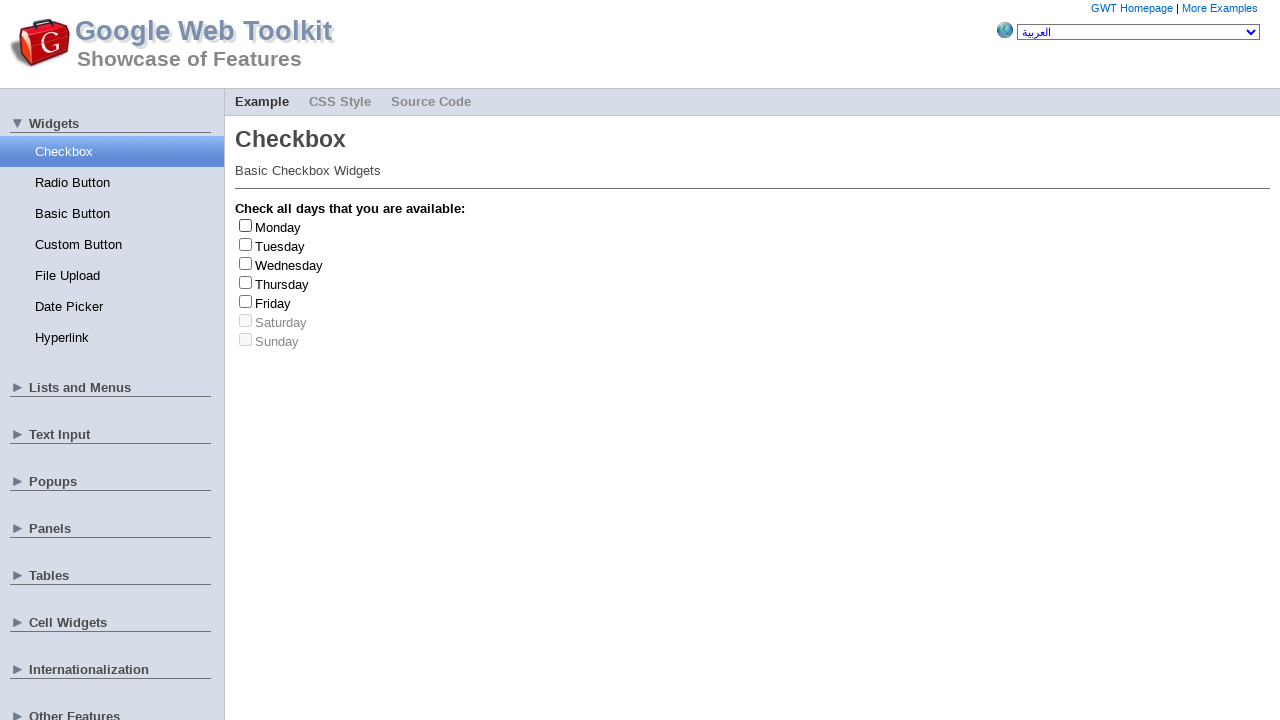

Selected random day index 4 (Friday)
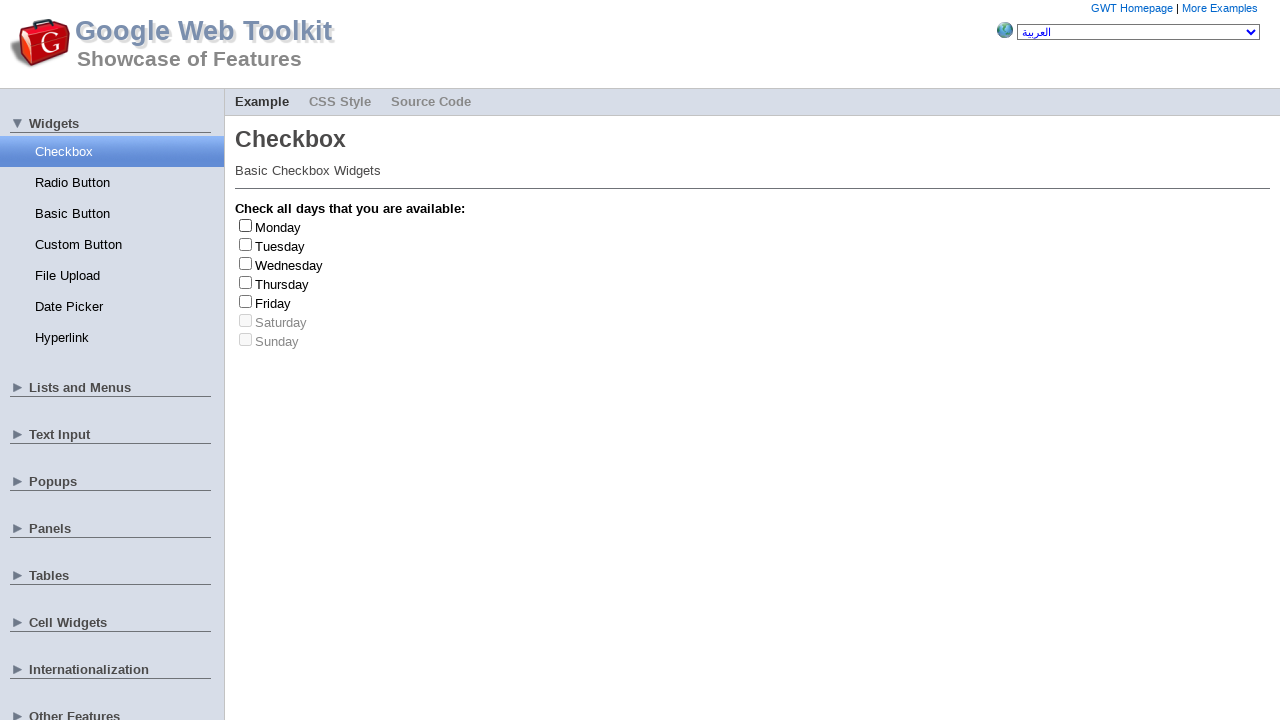

Clicked Friday checkbox at (246, 301) on #gwt-debug-cwCheckBox-Friday-input
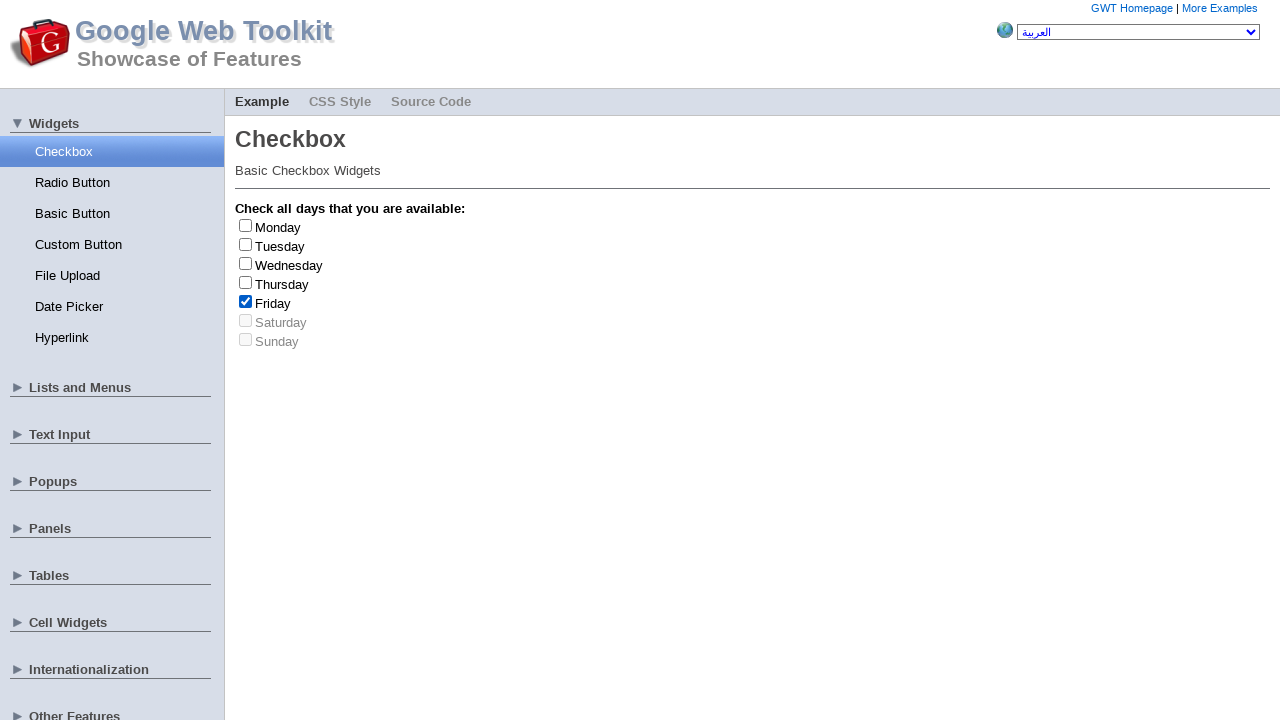

Friday checkbox is now checked
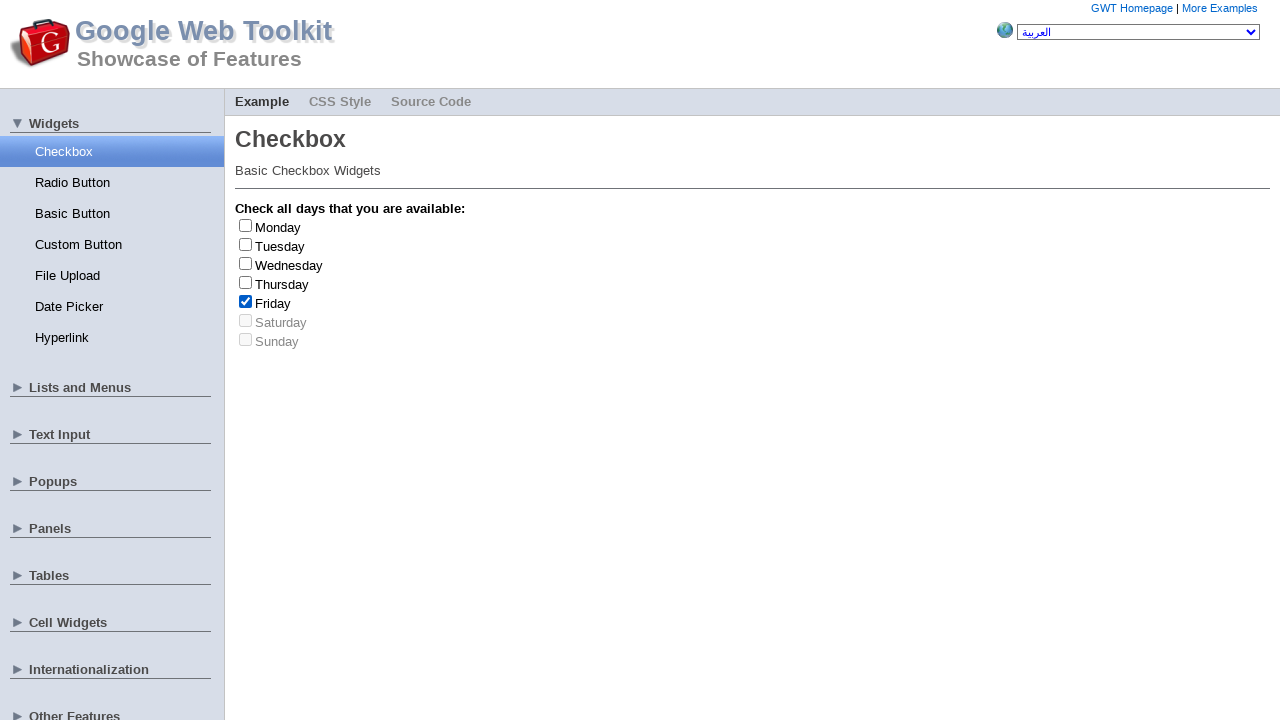

Friday selected 1 time(s)
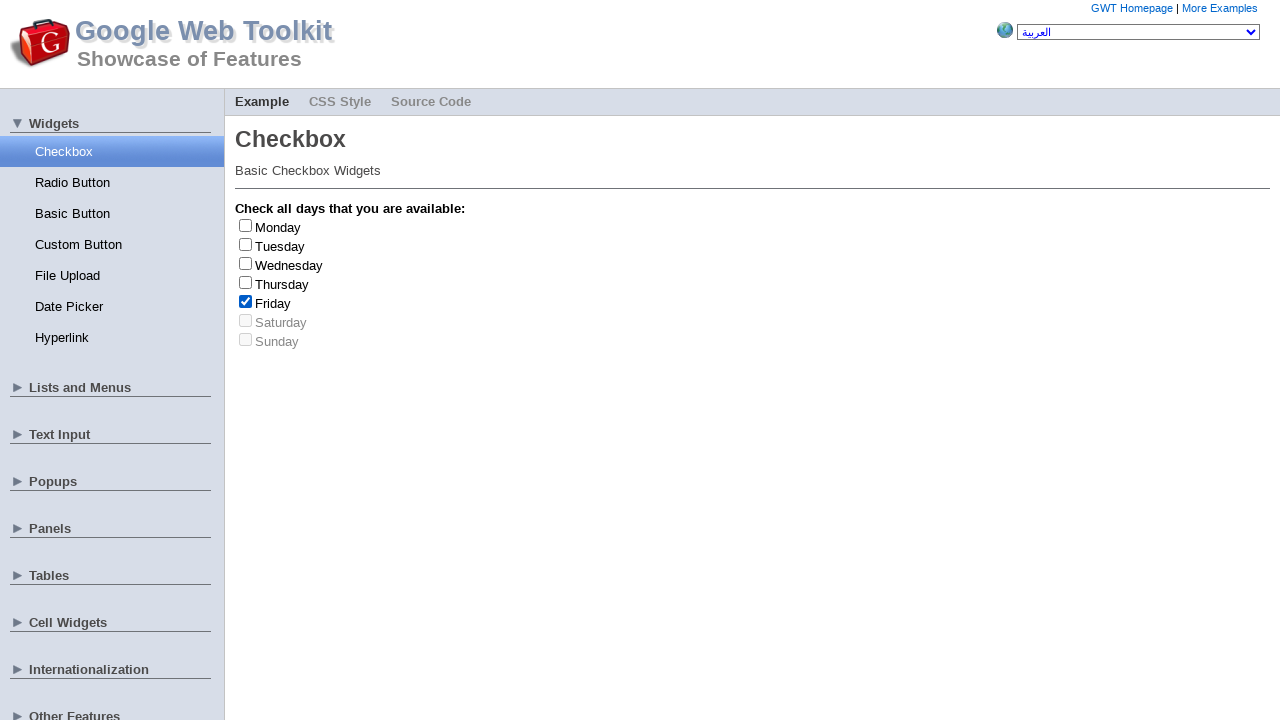

Clicked Friday checkbox again to uncheck it at (246, 301) on #gwt-debug-cwCheckBox-Friday-input
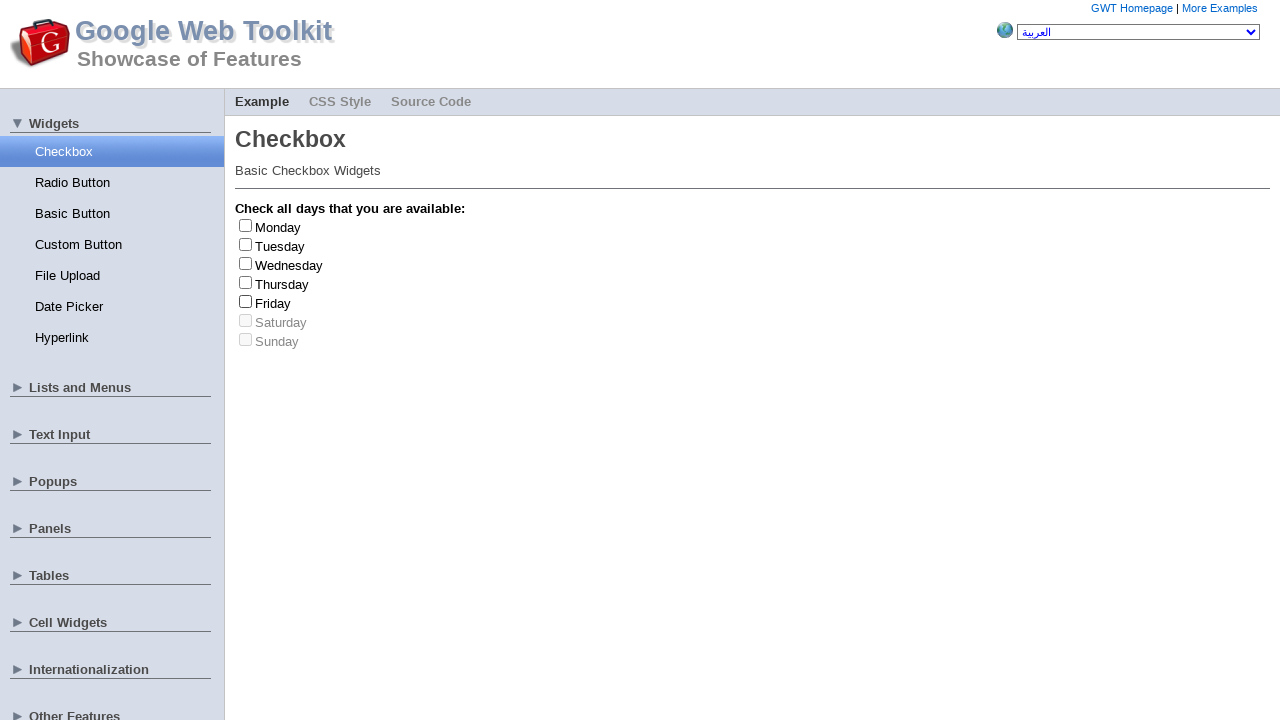

Selected random day index 3 (Thursday)
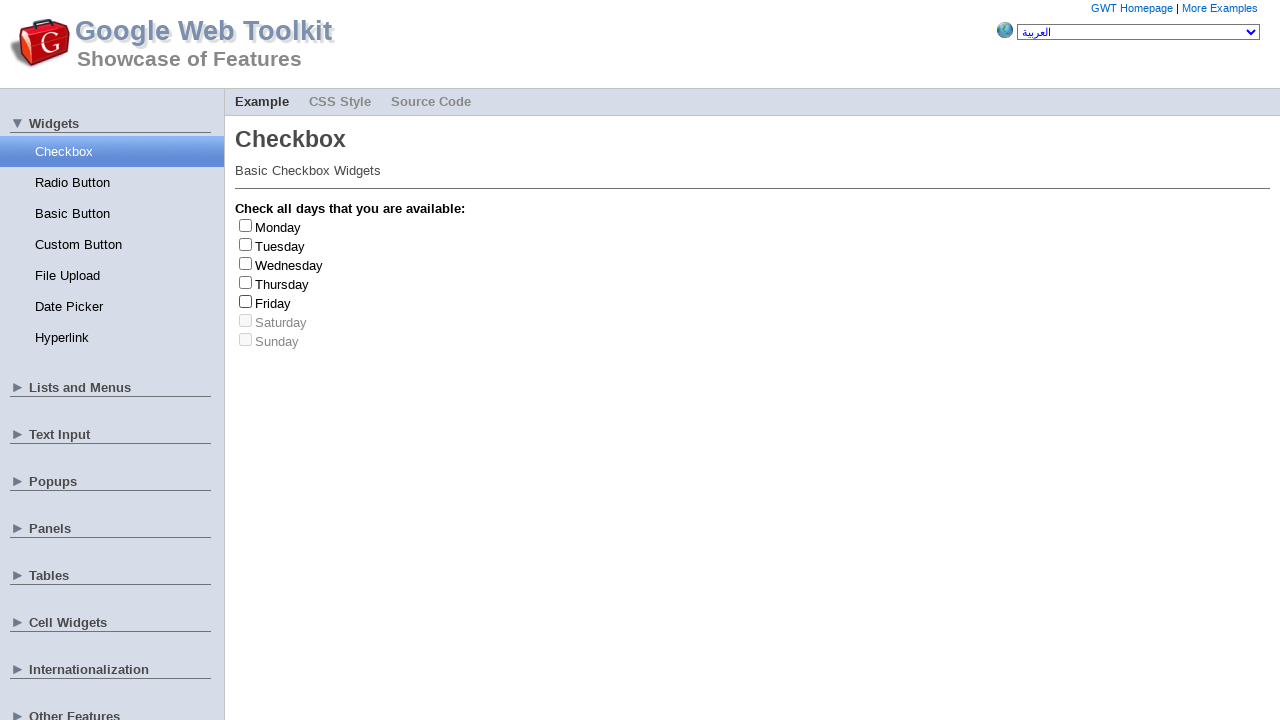

Clicked Thursday checkbox at (246, 282) on #gwt-debug-cwCheckBox-Thursday-input
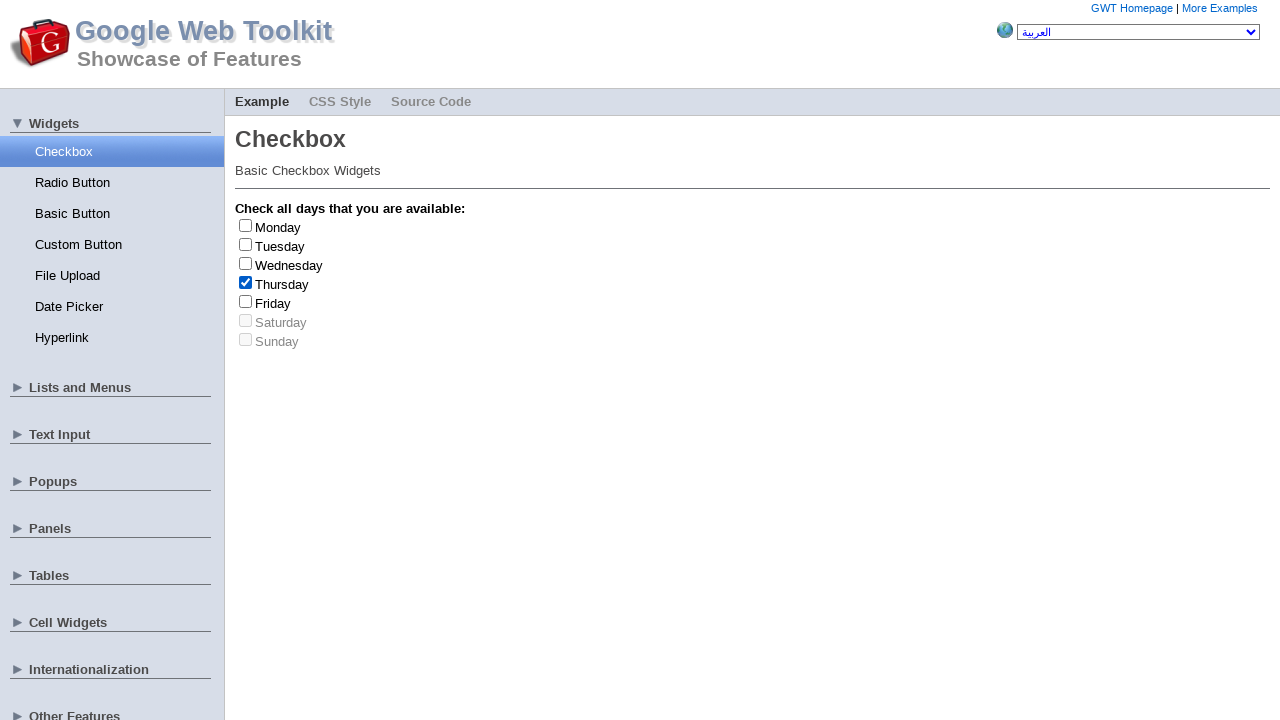

Thursday checkbox is now checked
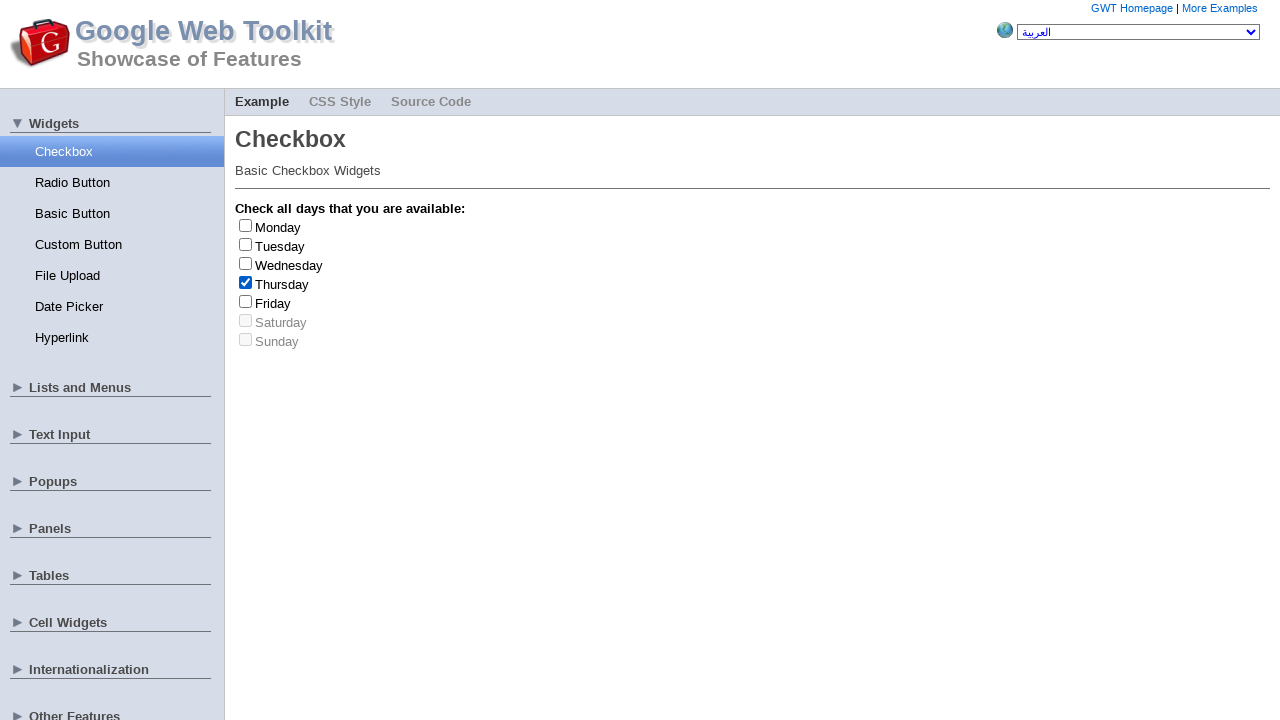

Clicked Thursday checkbox again to uncheck it at (246, 282) on #gwt-debug-cwCheckBox-Thursday-input
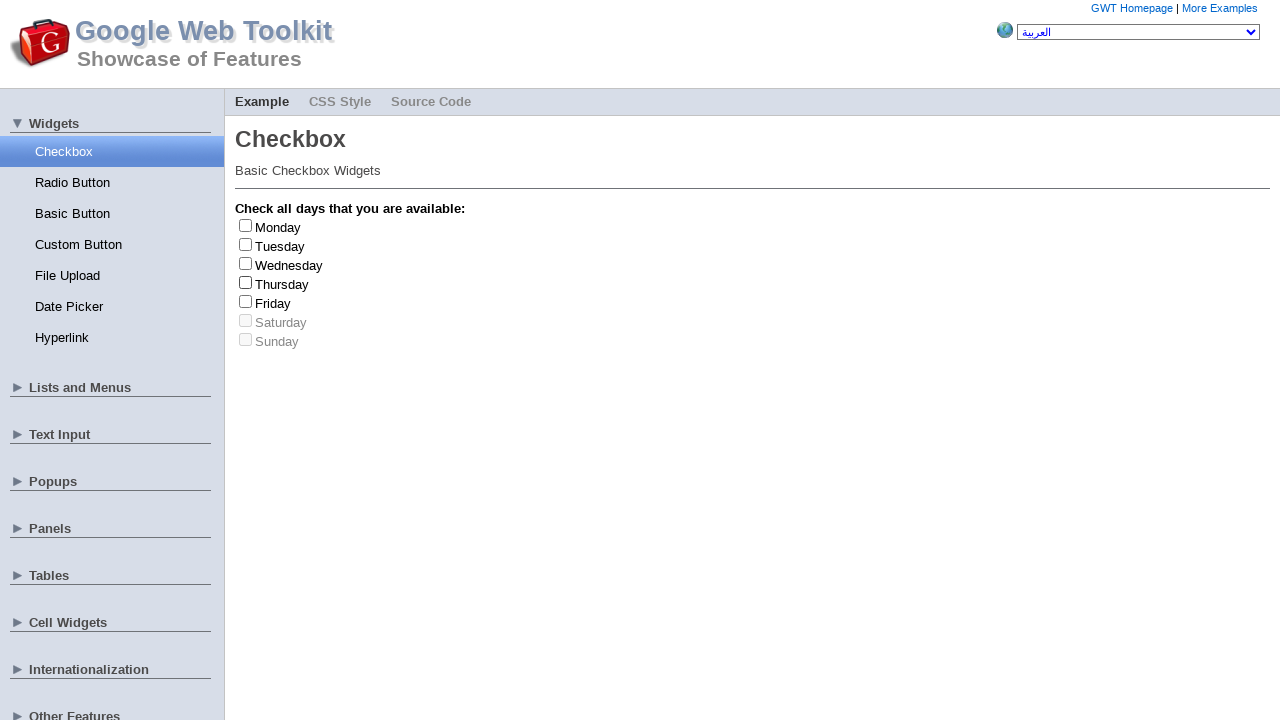

Selected random day index 4 (Friday)
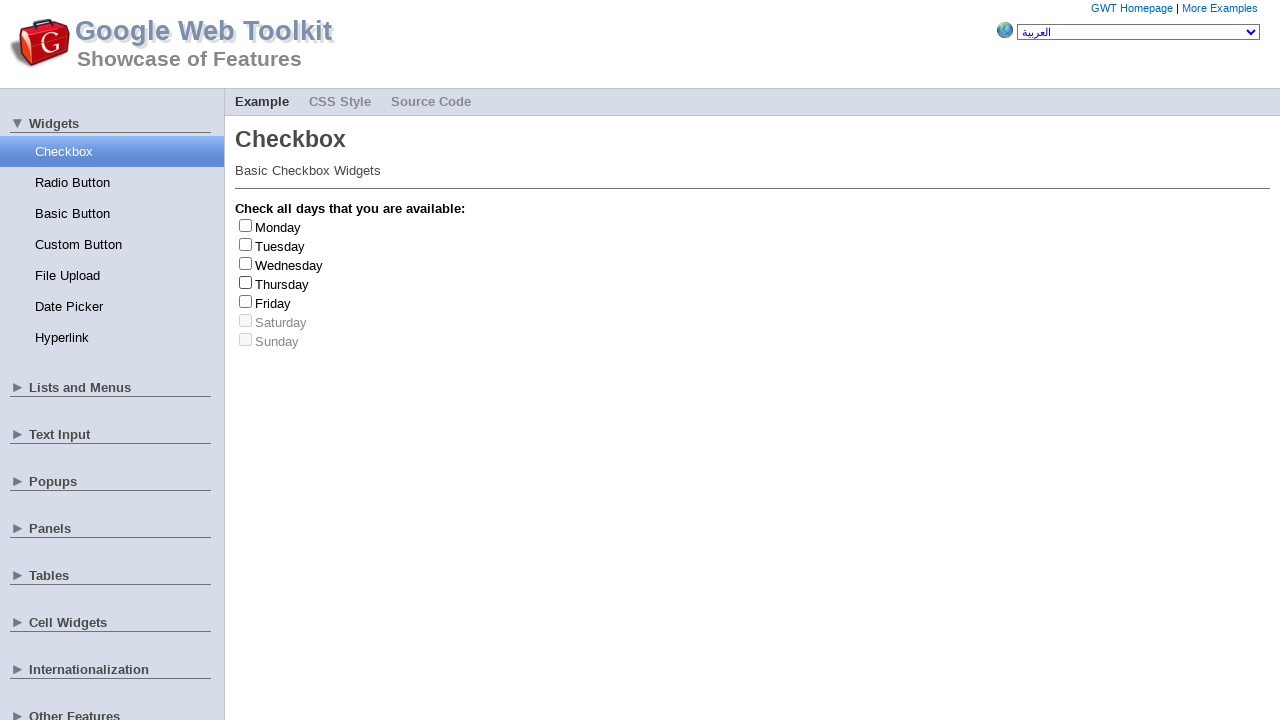

Clicked Friday checkbox at (246, 301) on #gwt-debug-cwCheckBox-Friday-input
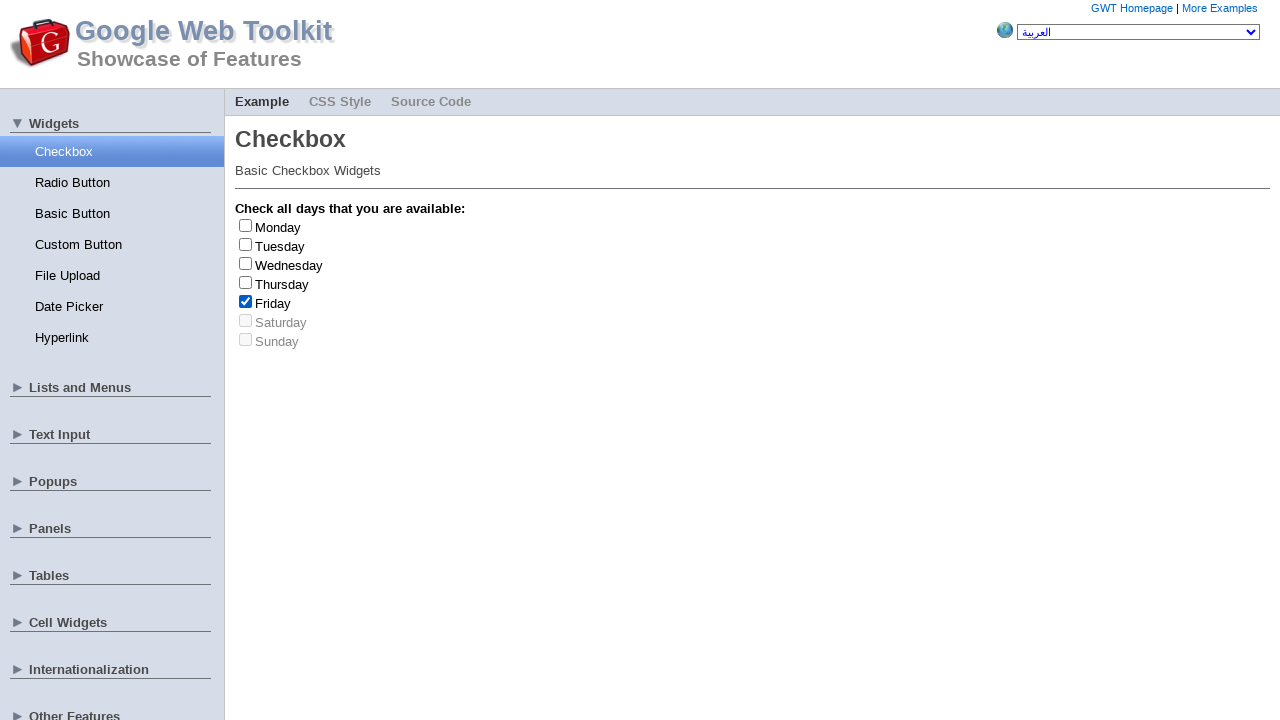

Friday checkbox is now checked
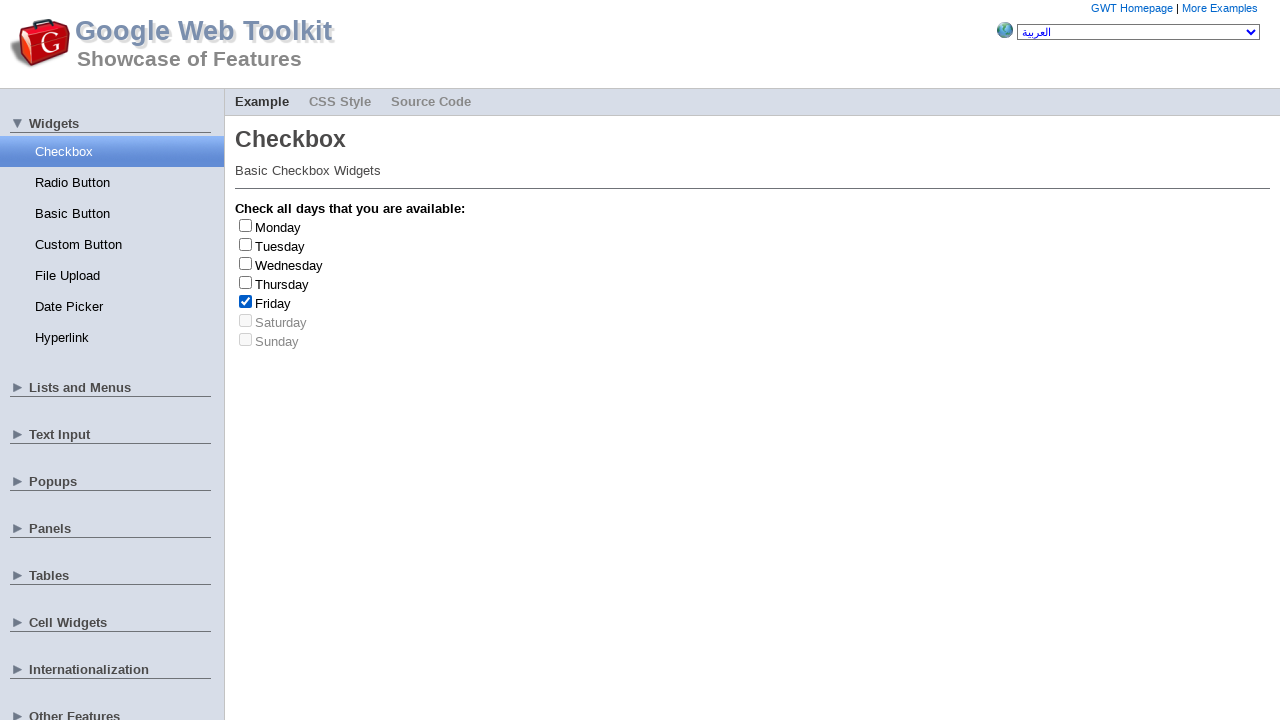

Friday selected 2 time(s)
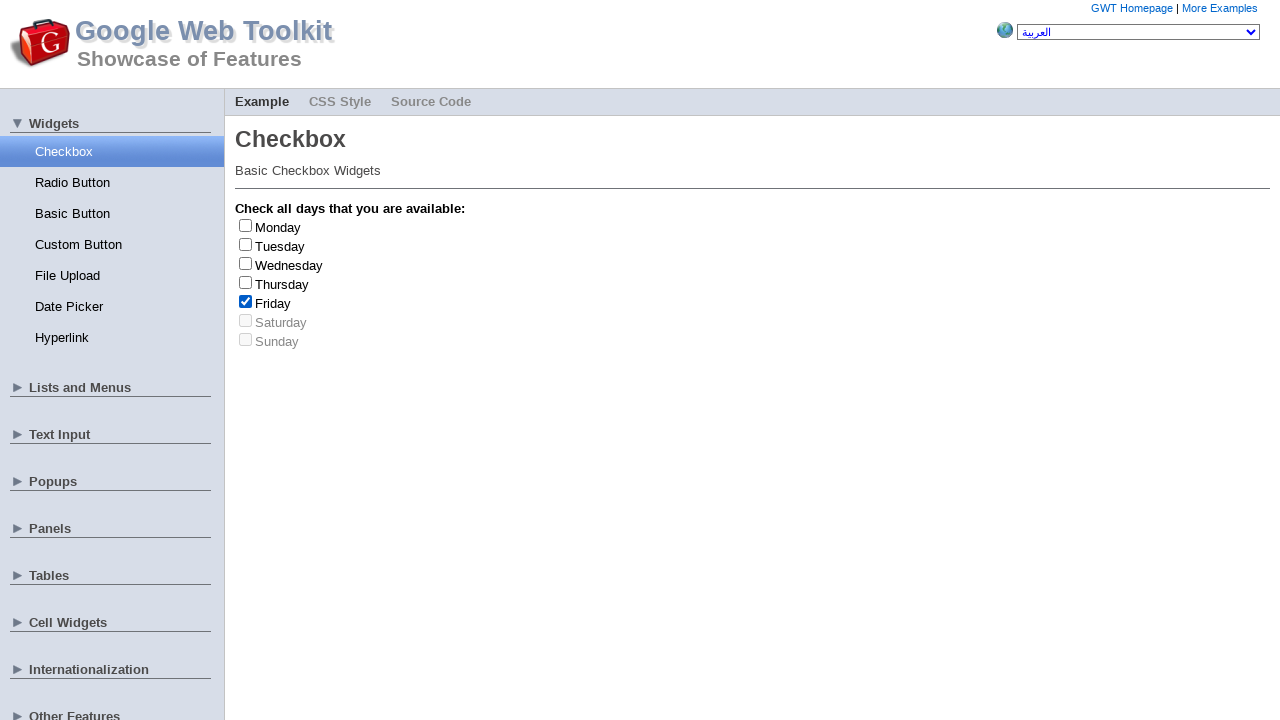

Clicked Friday checkbox again to uncheck it at (246, 301) on #gwt-debug-cwCheckBox-Friday-input
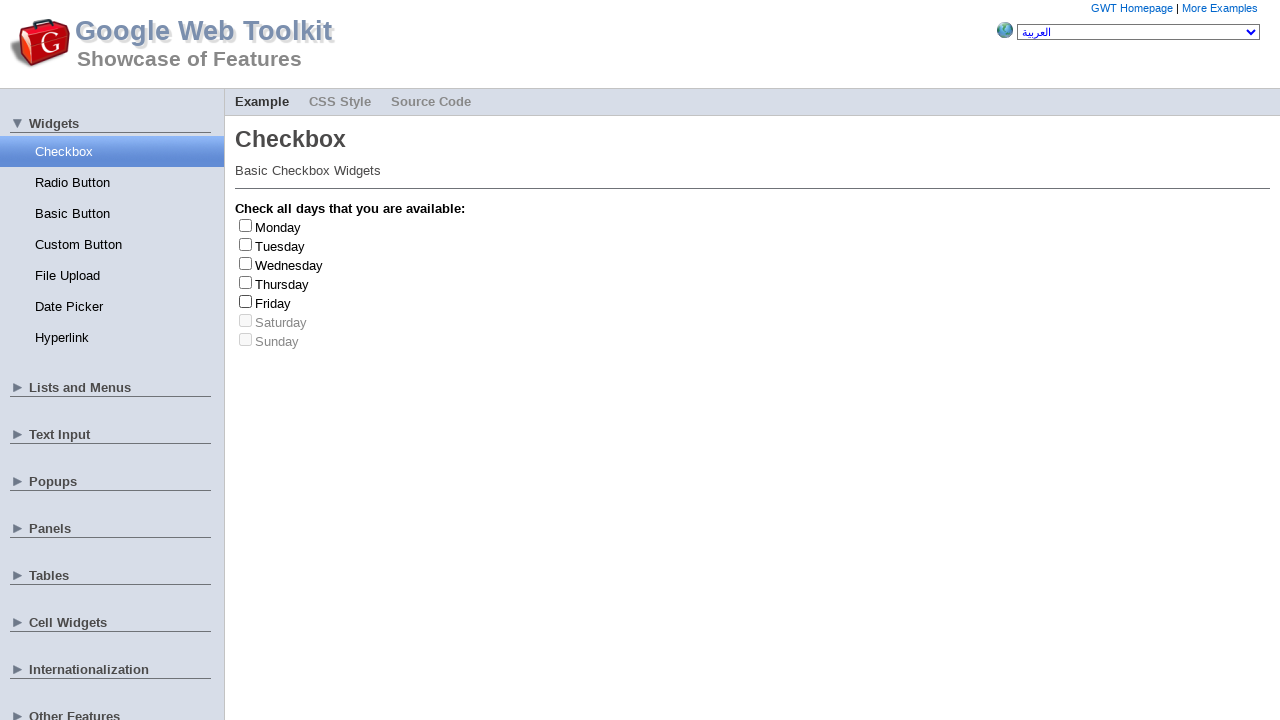

Selected random day index 5 (Saturday)
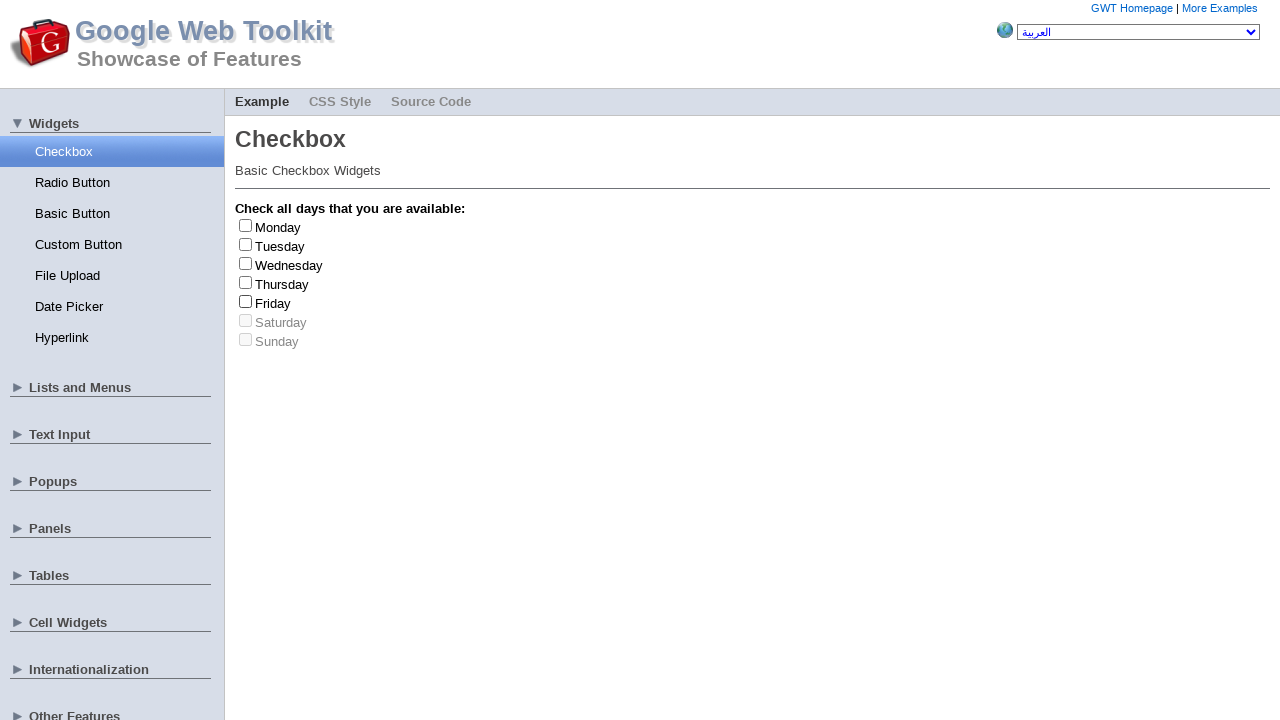

Selected random day index 5 (Saturday)
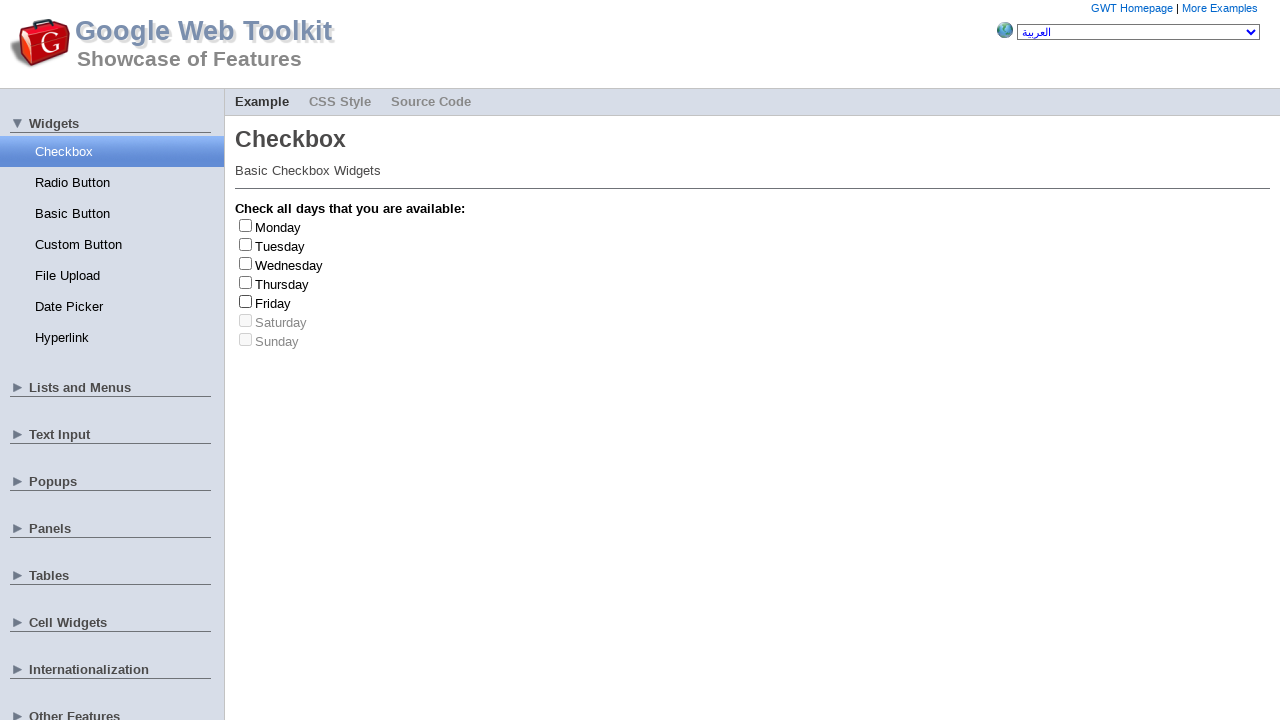

Selected random day index 6 (Sunday)
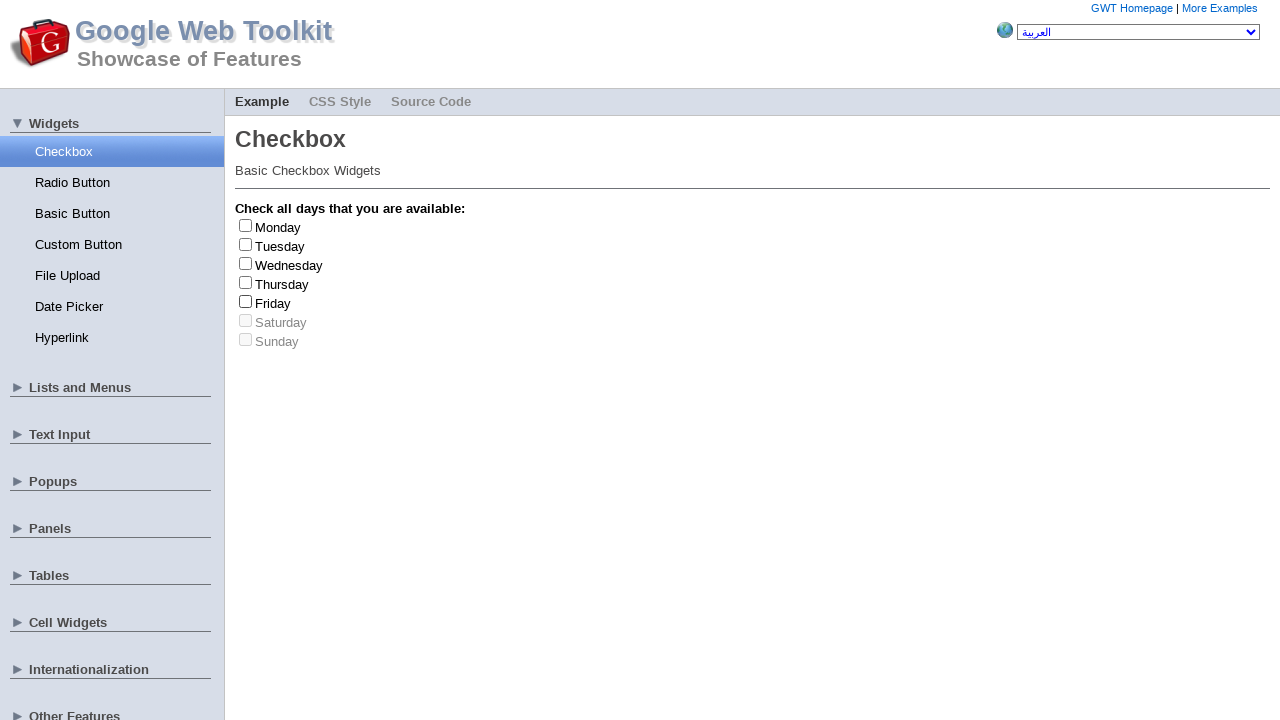

Selected random day index 4 (Friday)
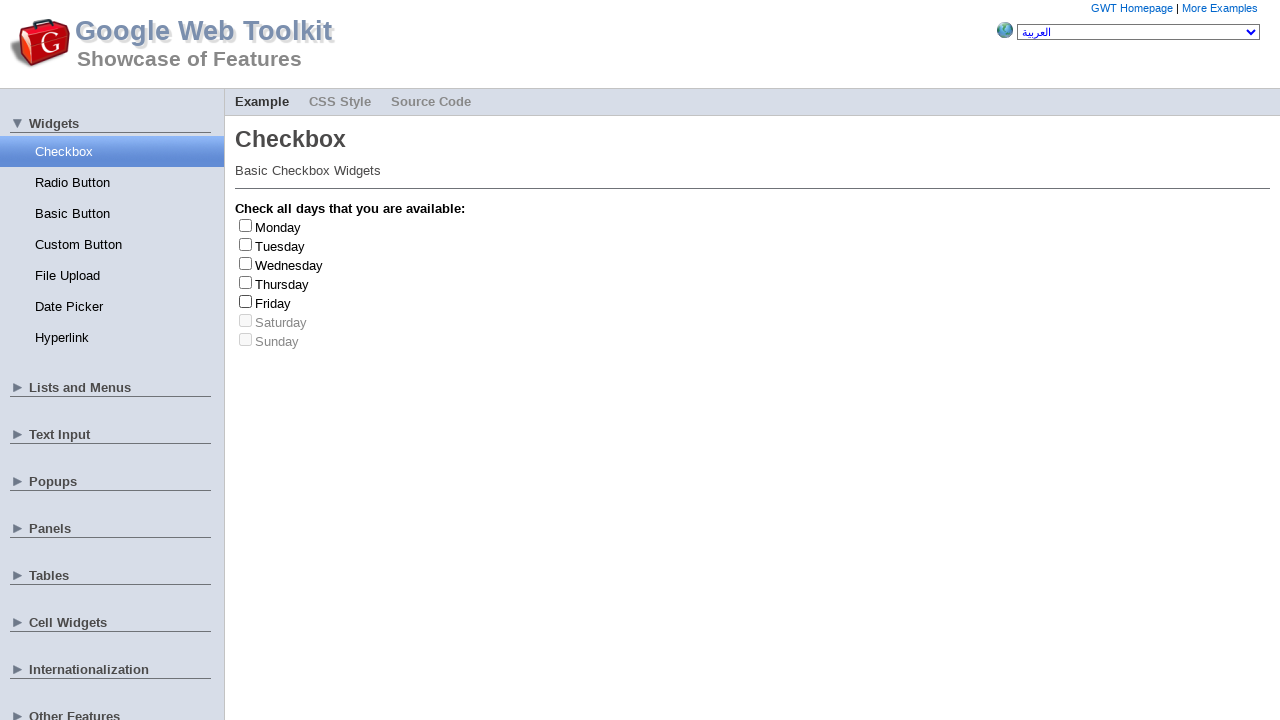

Clicked Friday checkbox at (246, 301) on #gwt-debug-cwCheckBox-Friday-input
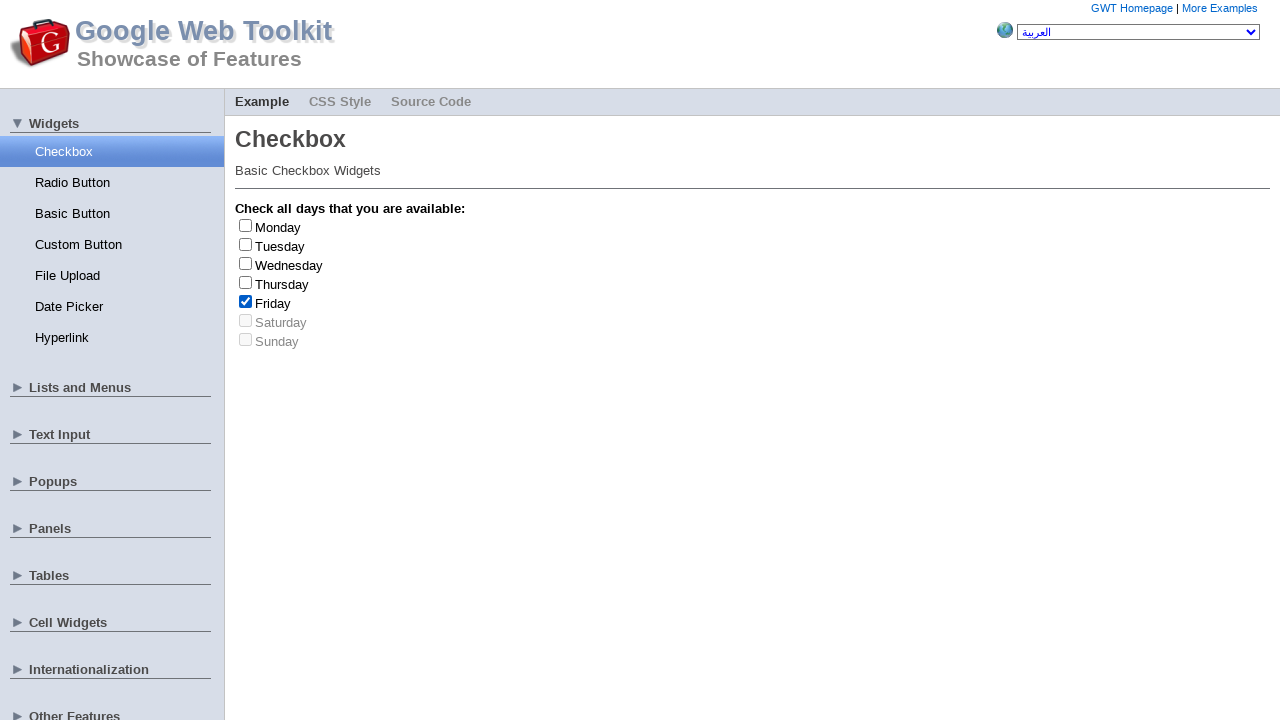

Friday checkbox is now checked
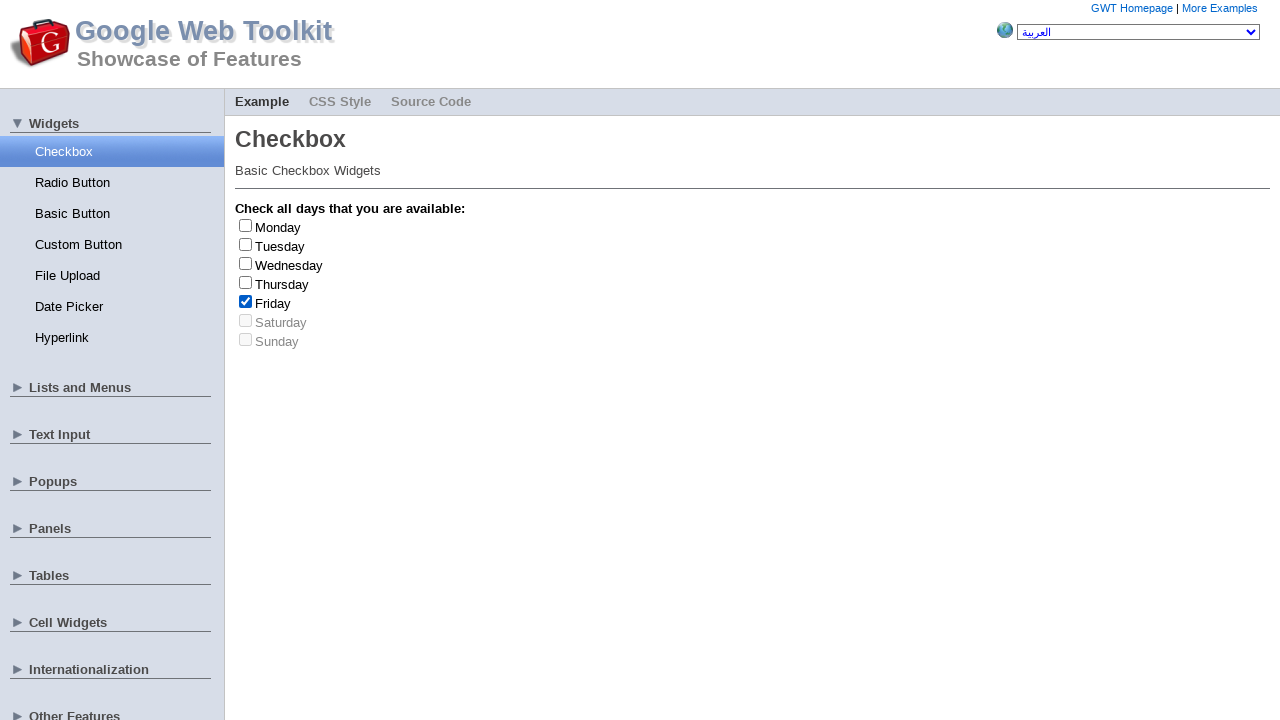

Friday selected 3 time(s)
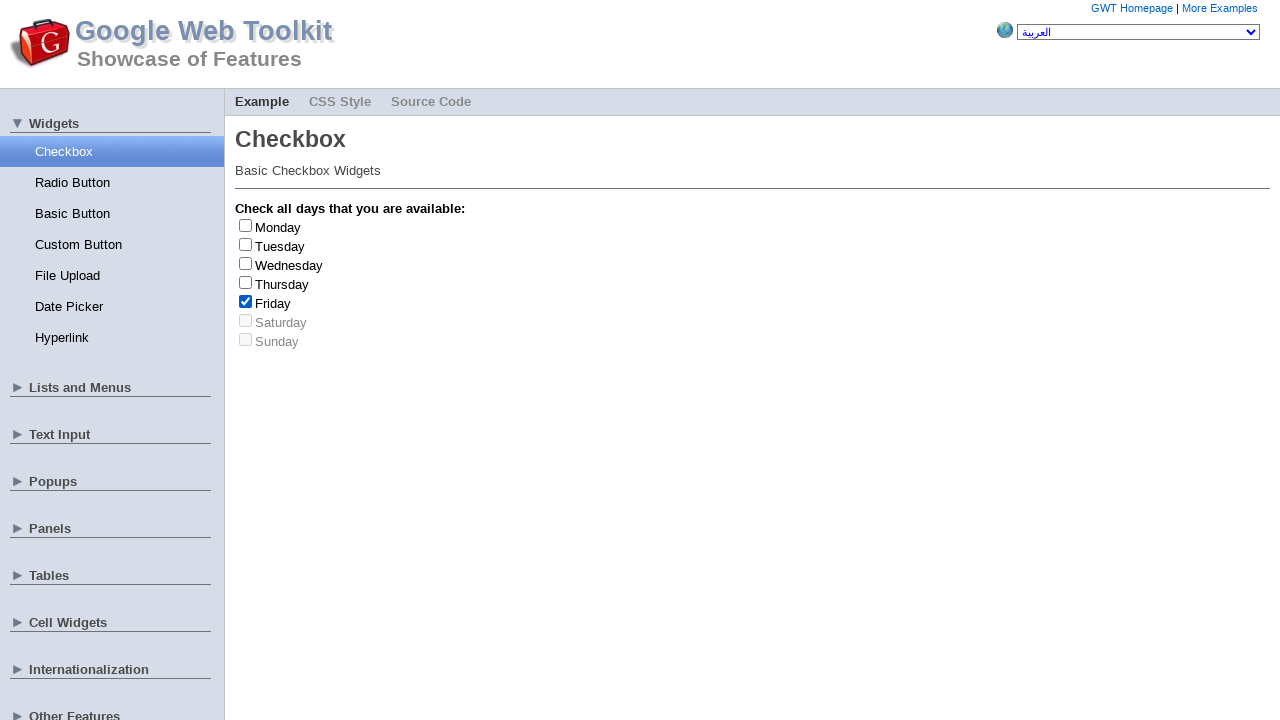

Clicked Friday checkbox again to uncheck it at (246, 301) on #gwt-debug-cwCheckBox-Friday-input
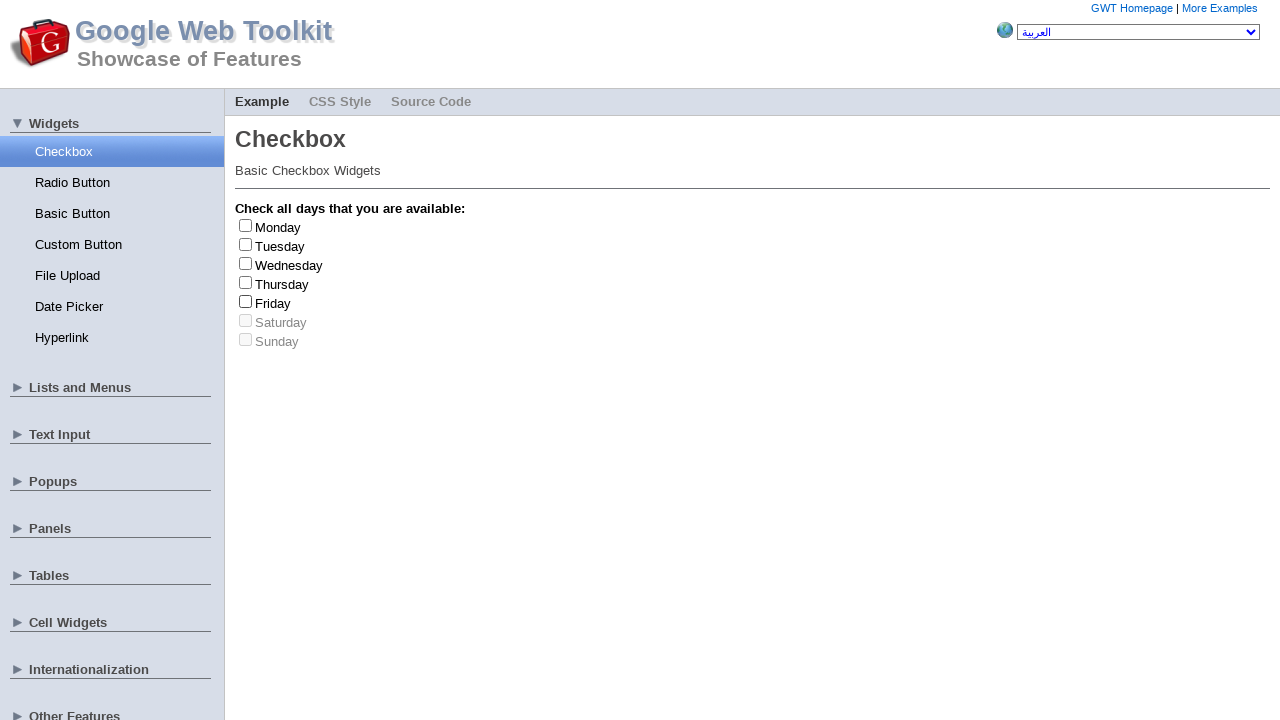

Selected random day index 6 (Sunday)
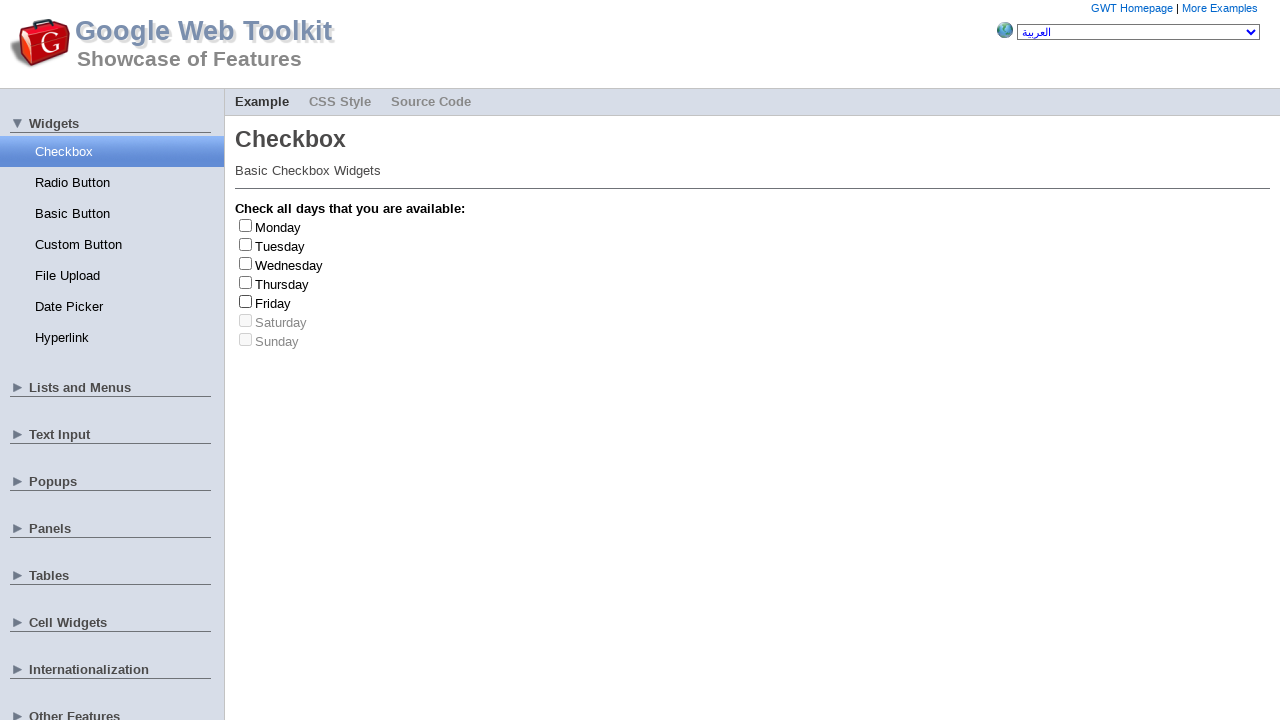

Selected random day index 1 (Tuesday)
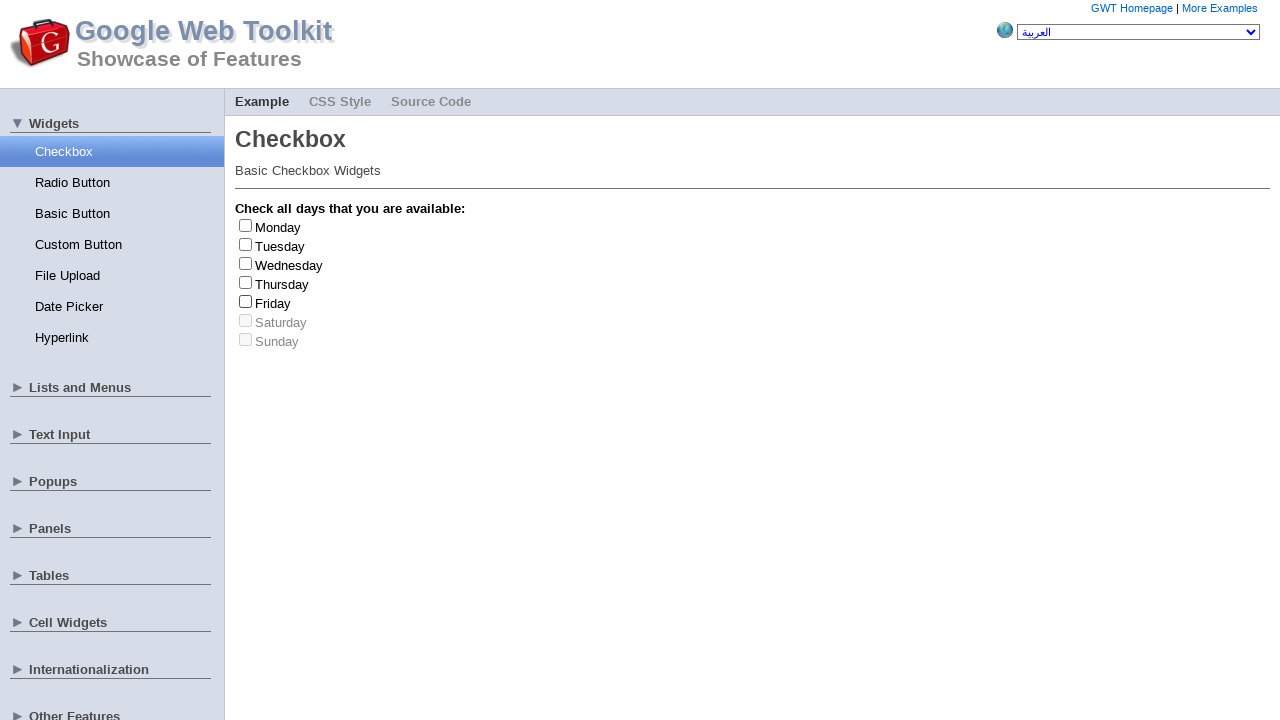

Clicked Tuesday checkbox at (246, 244) on #gwt-debug-cwCheckBox-Tuesday-input
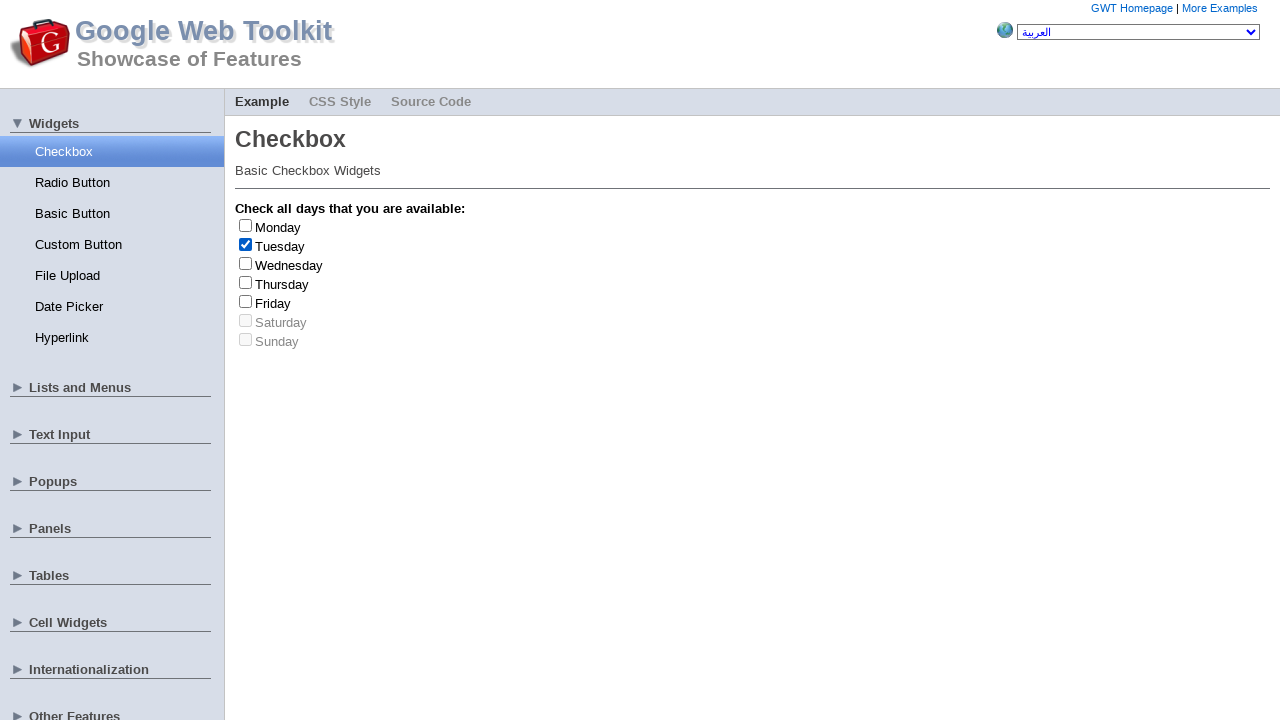

Tuesday checkbox is now checked
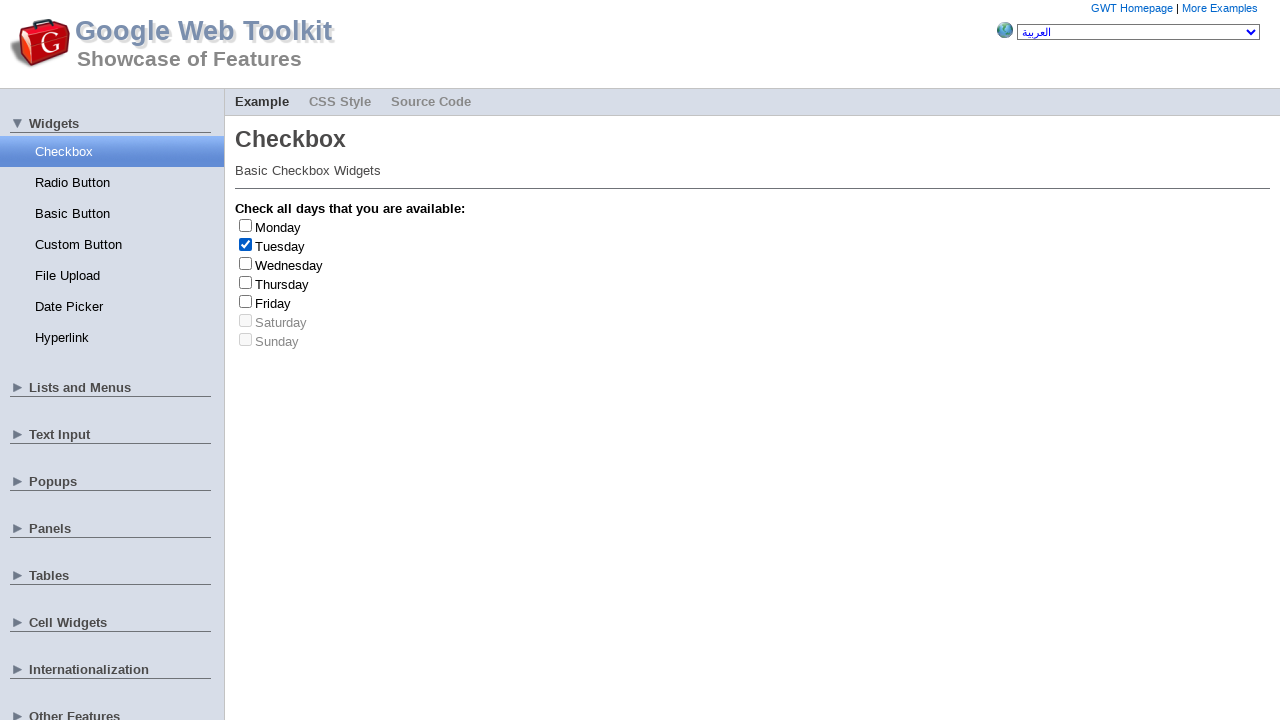

Clicked Tuesday checkbox again to uncheck it at (246, 244) on #gwt-debug-cwCheckBox-Tuesday-input
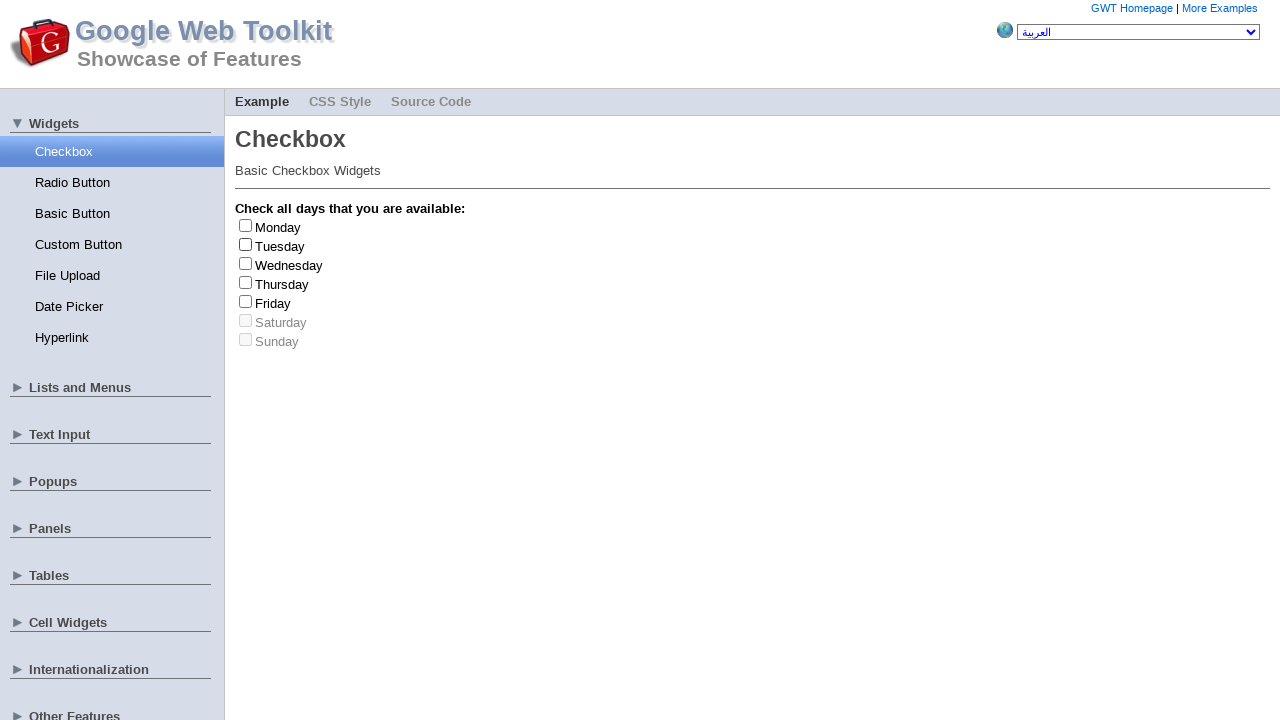

Selected random day index 0 (Monday)
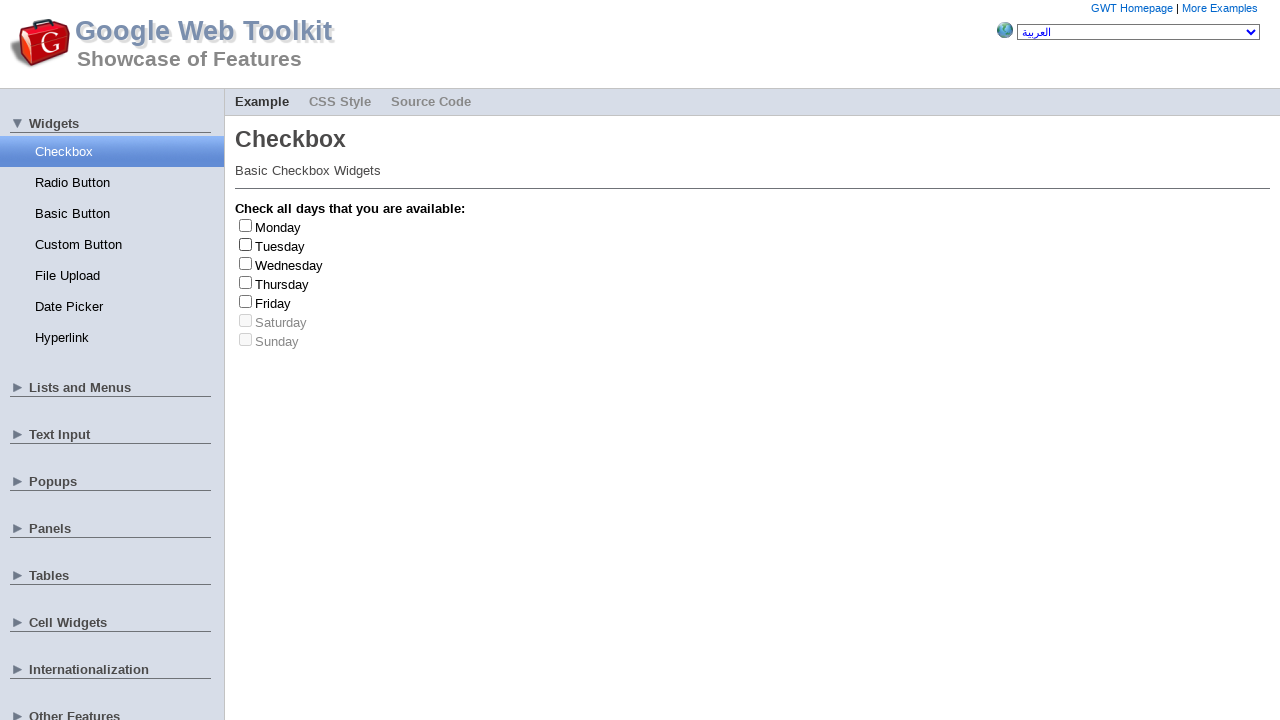

Clicked Monday checkbox at (246, 225) on #gwt-debug-cwCheckBox-Monday-input
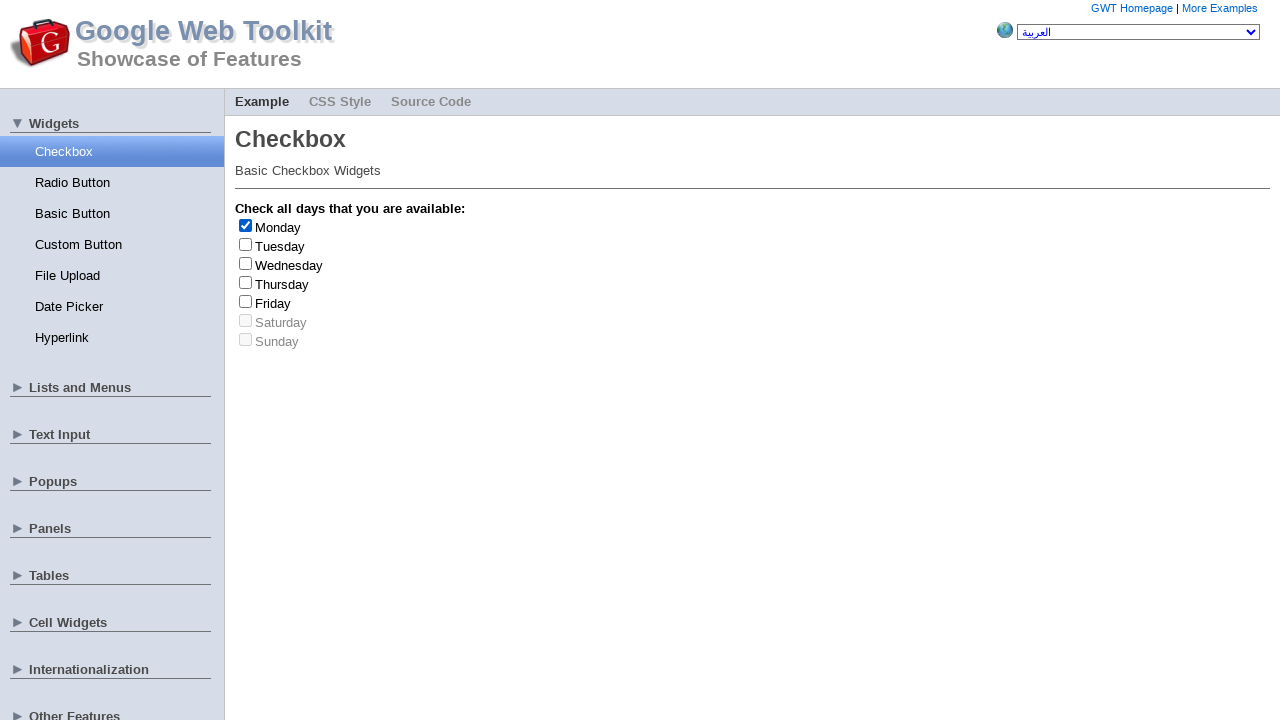

Monday checkbox is now checked
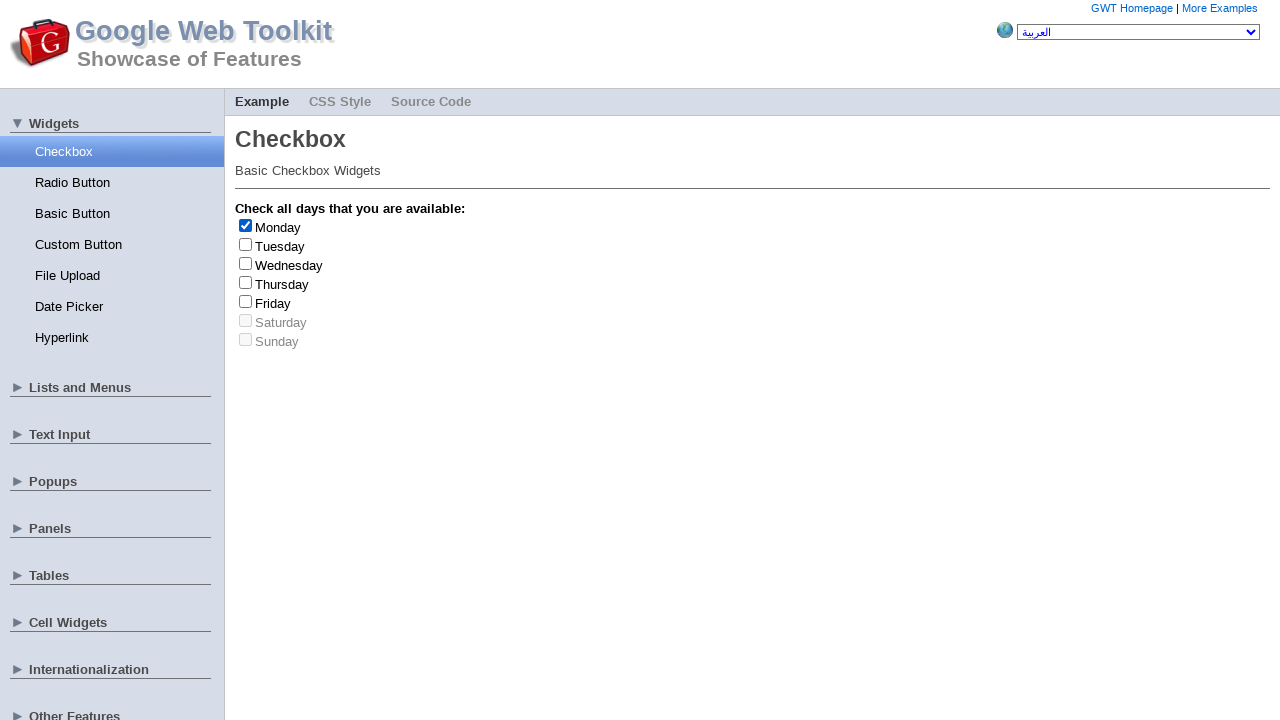

Clicked Monday checkbox again to uncheck it at (246, 225) on #gwt-debug-cwCheckBox-Monday-input
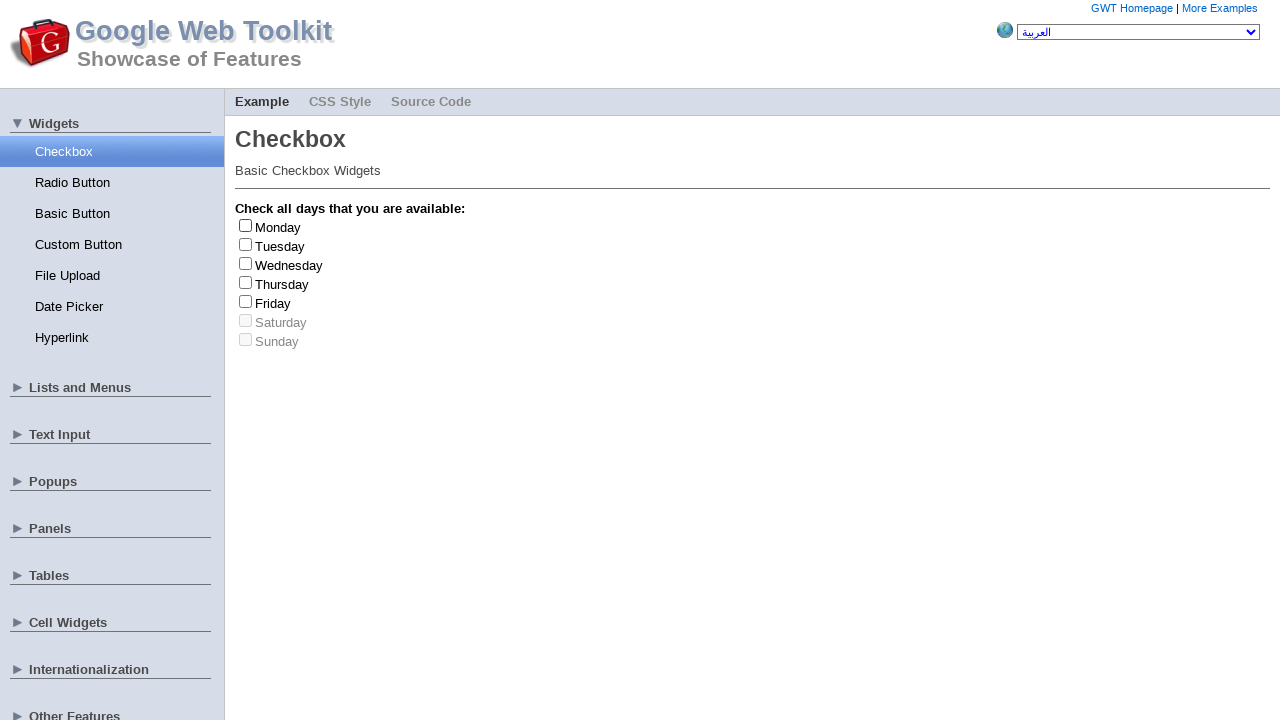

Selected random day index 0 (Monday)
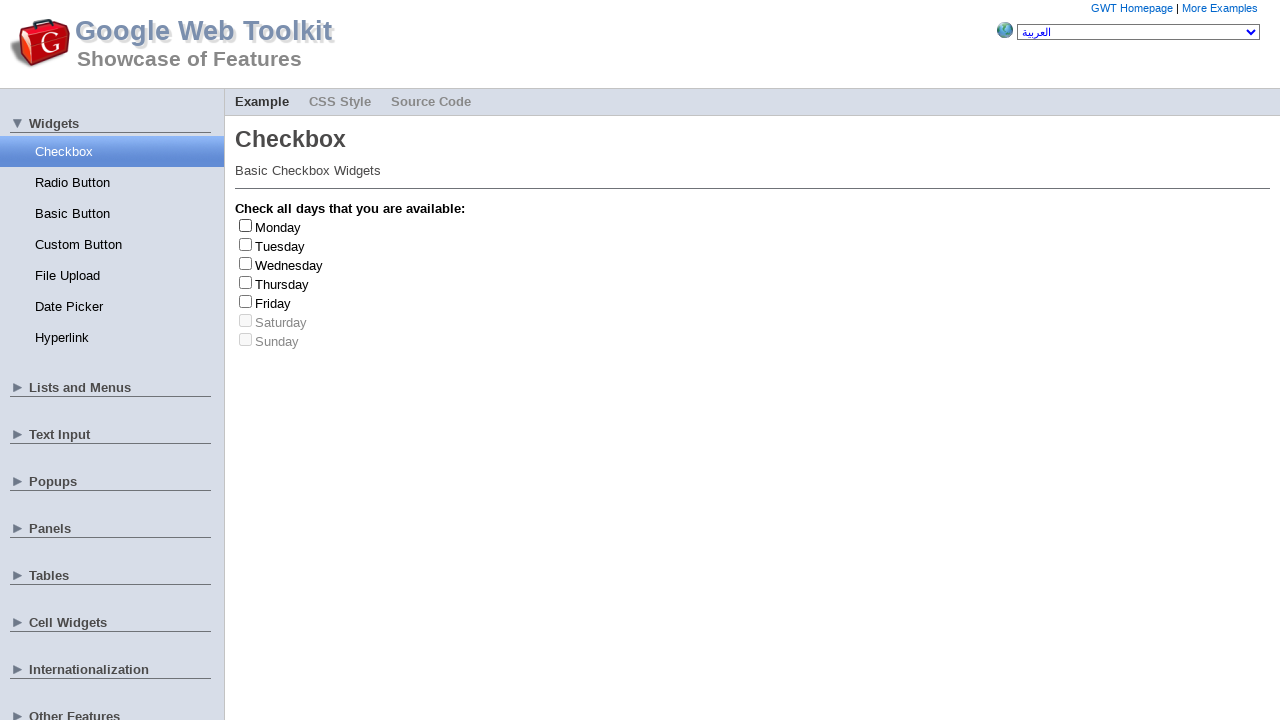

Clicked Monday checkbox at (246, 225) on #gwt-debug-cwCheckBox-Monday-input
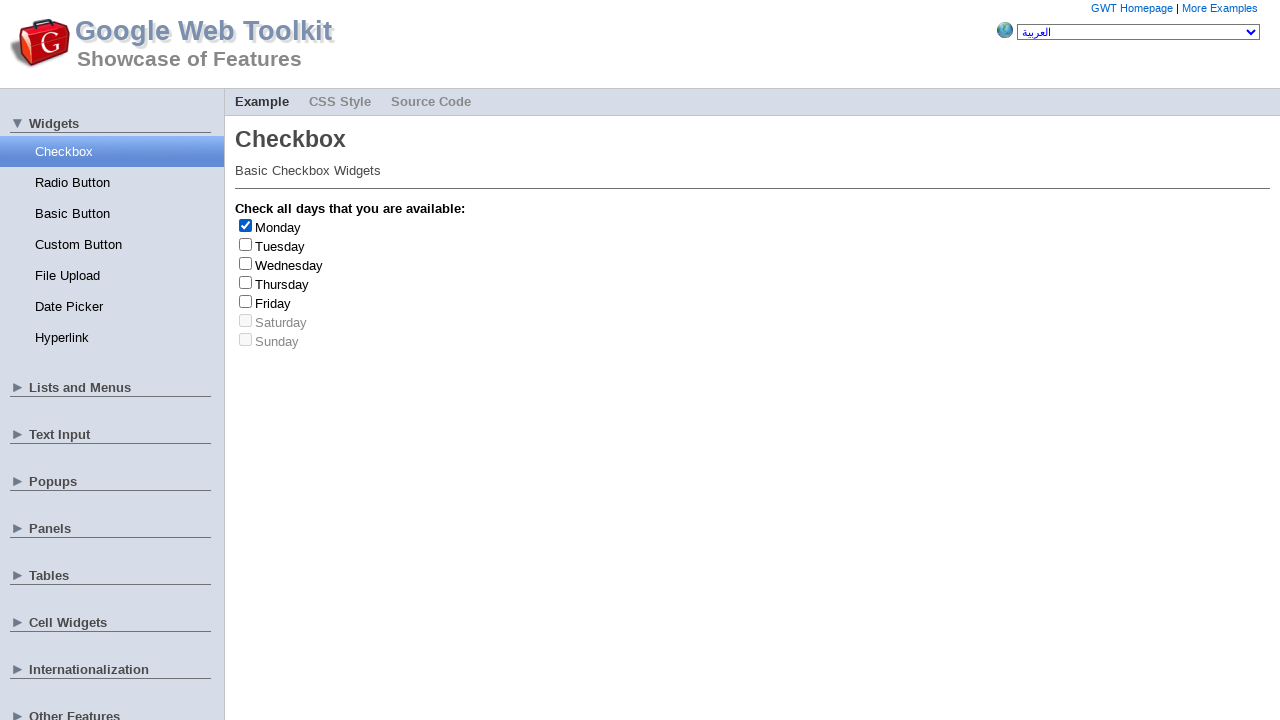

Monday checkbox is now checked
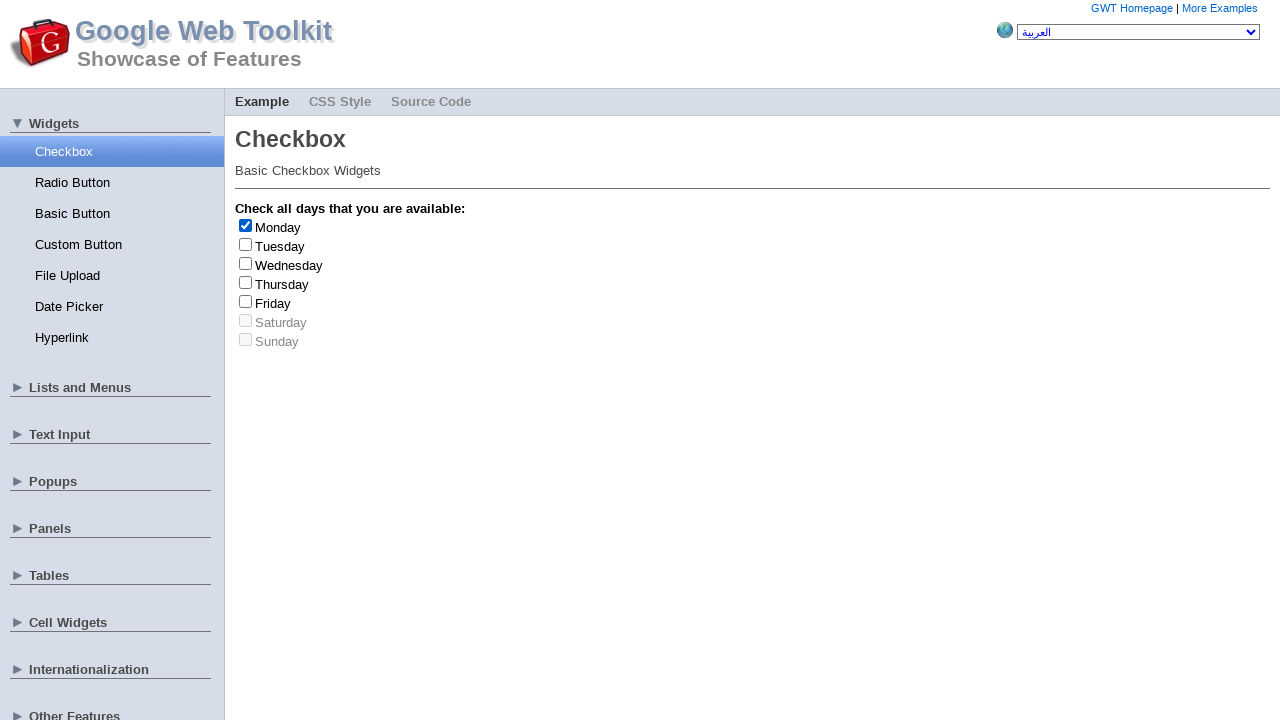

Clicked Monday checkbox again to uncheck it at (246, 225) on #gwt-debug-cwCheckBox-Monday-input
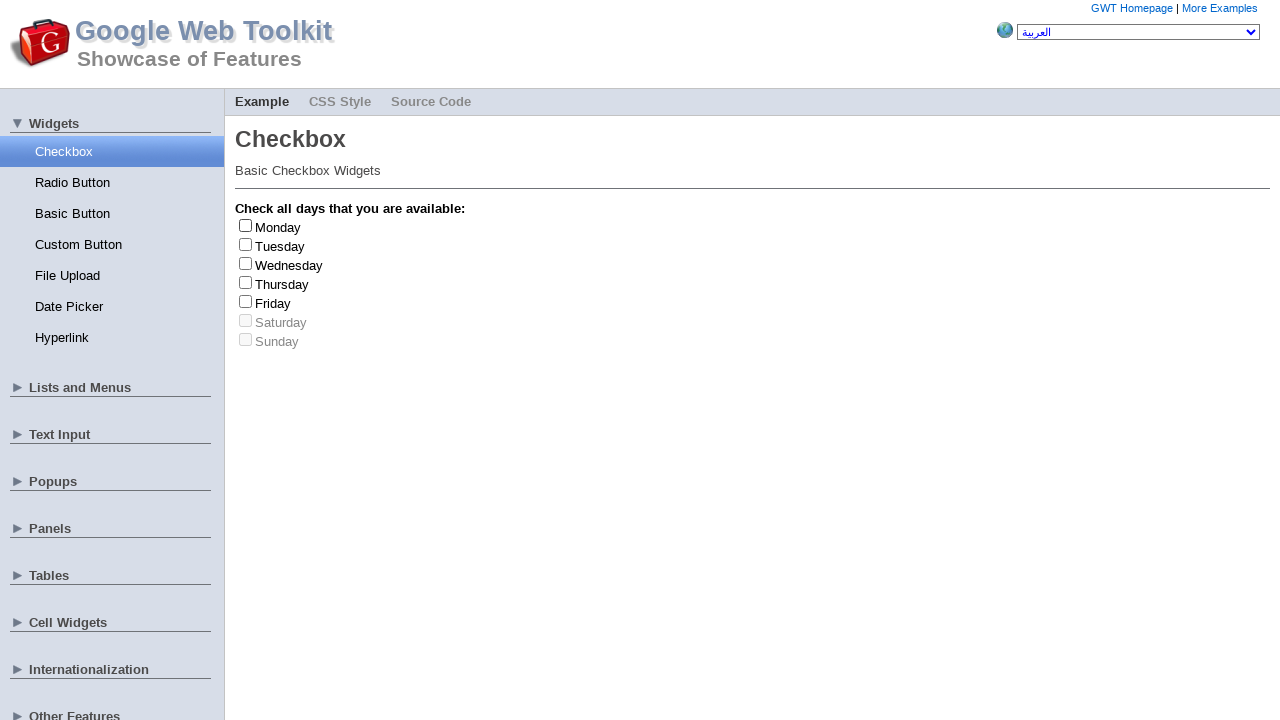

Selected random day index 2 (Wednesday)
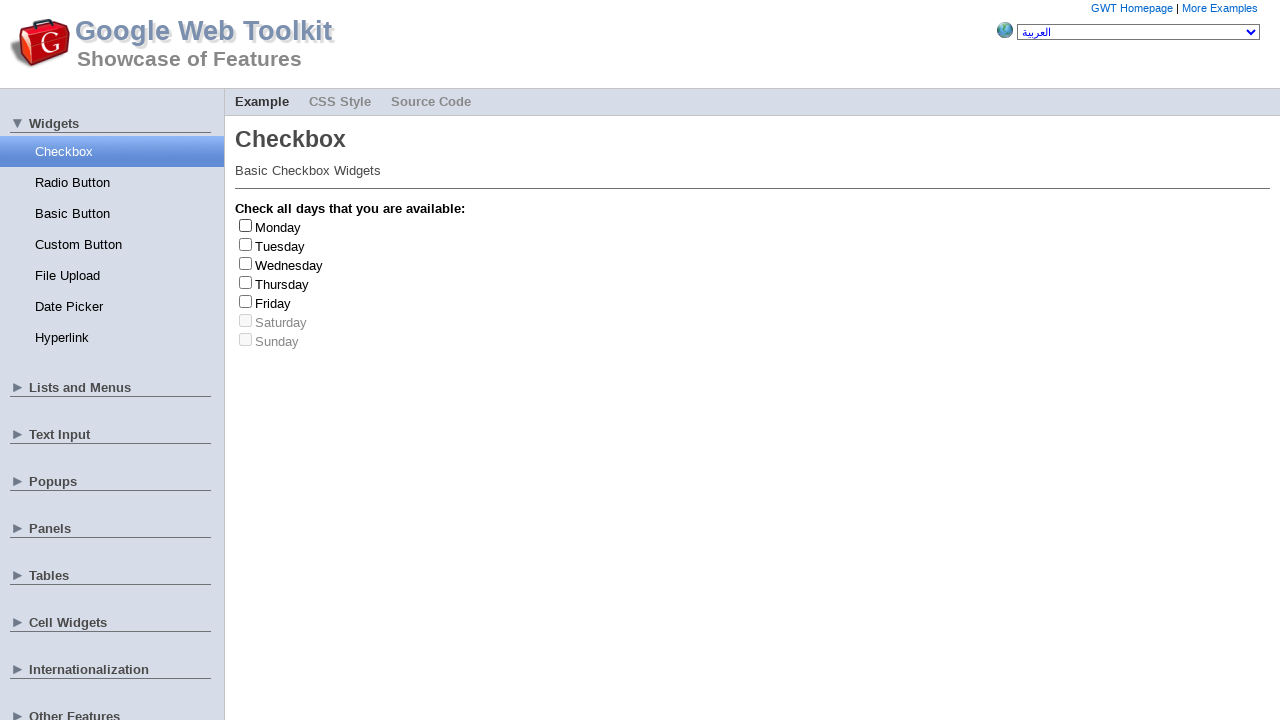

Clicked Wednesday checkbox at (246, 263) on #gwt-debug-cwCheckBox-Wednesday-input
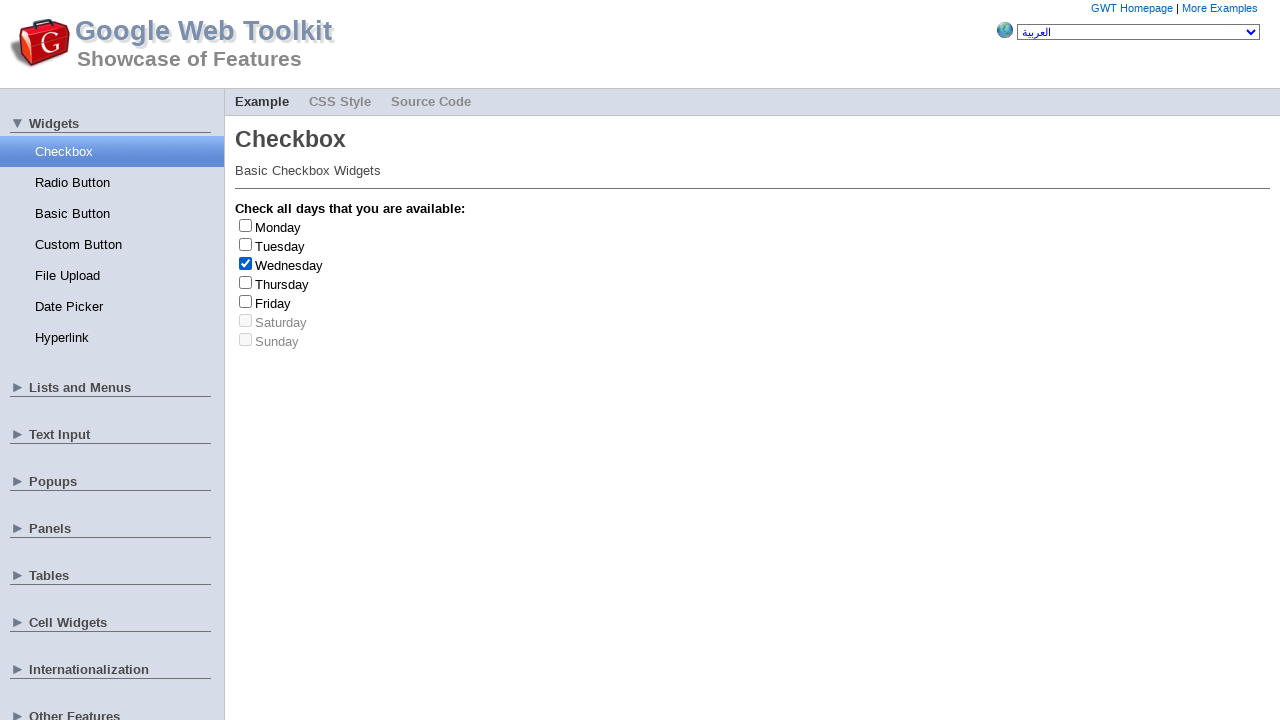

Wednesday checkbox is now checked
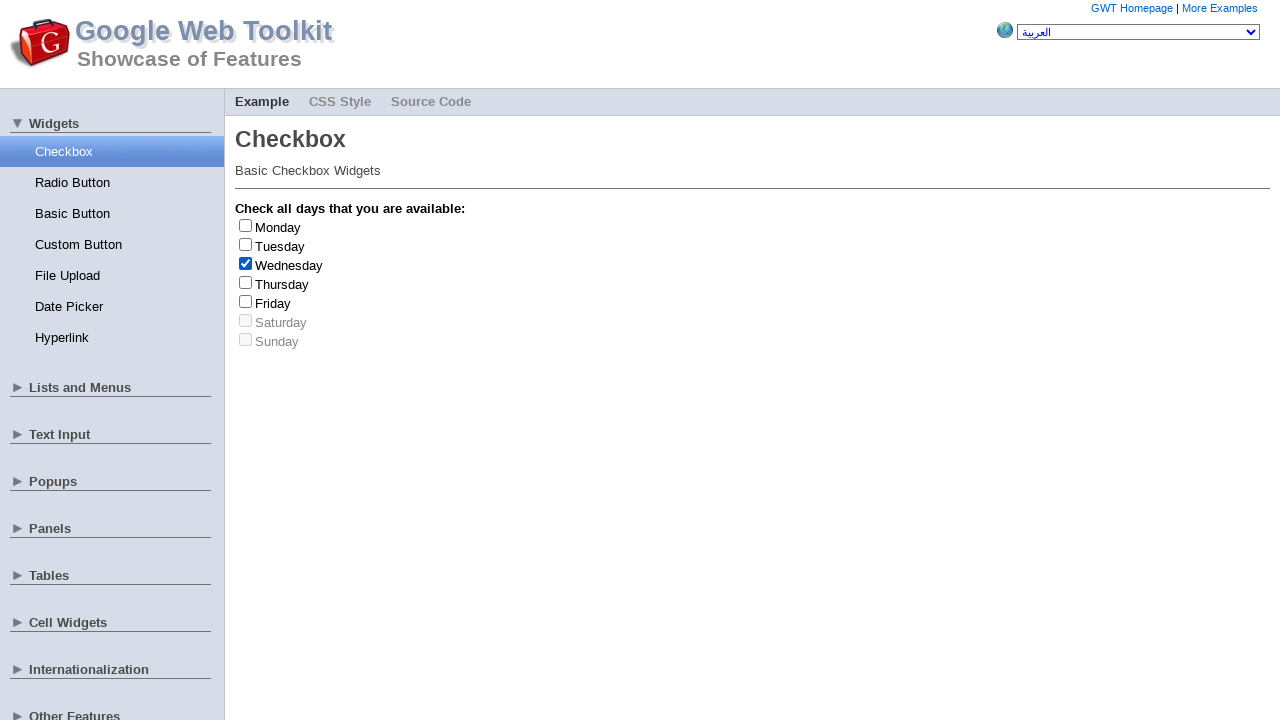

Clicked Wednesday checkbox again to uncheck it at (246, 263) on #gwt-debug-cwCheckBox-Wednesday-input
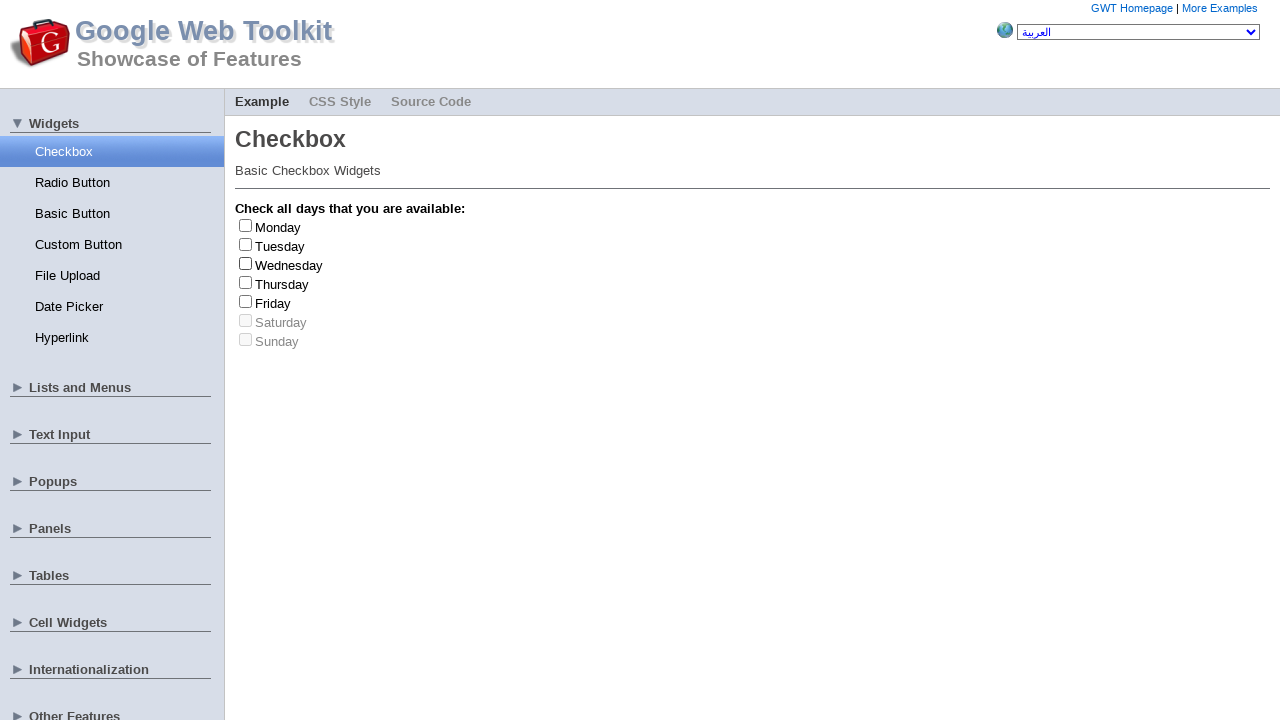

Selected random day index 3 (Thursday)
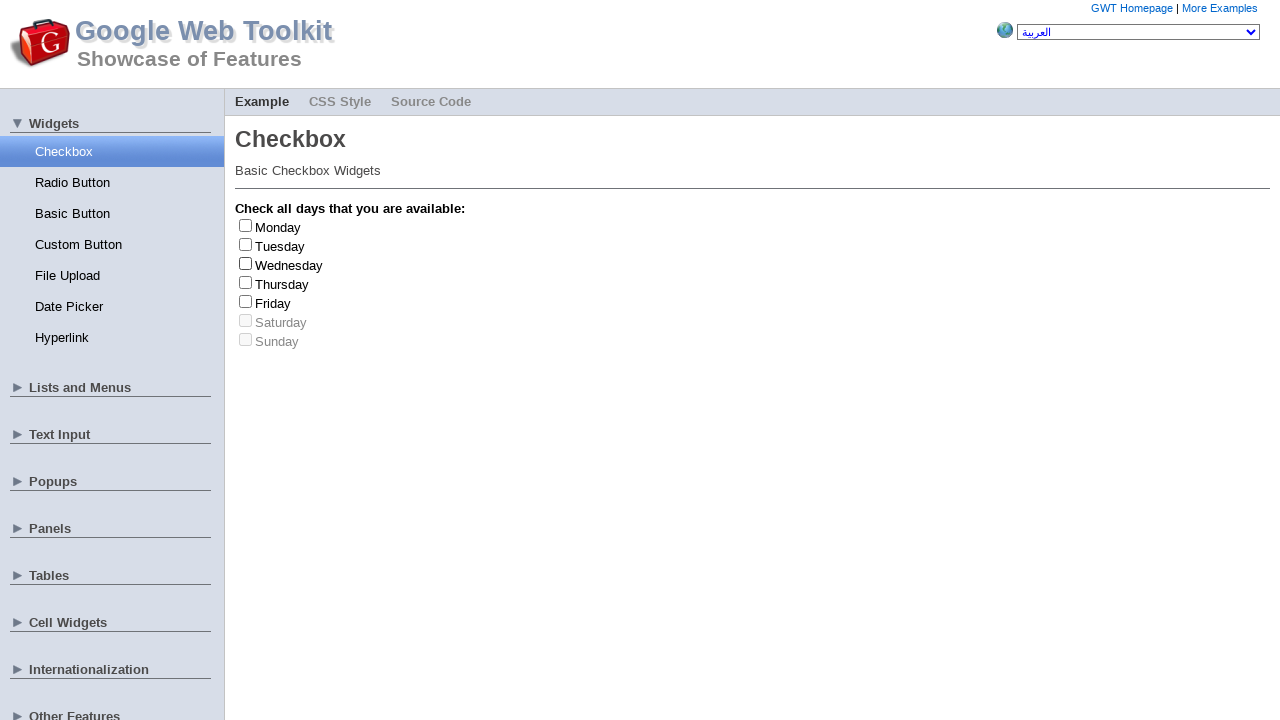

Clicked Thursday checkbox at (246, 282) on #gwt-debug-cwCheckBox-Thursday-input
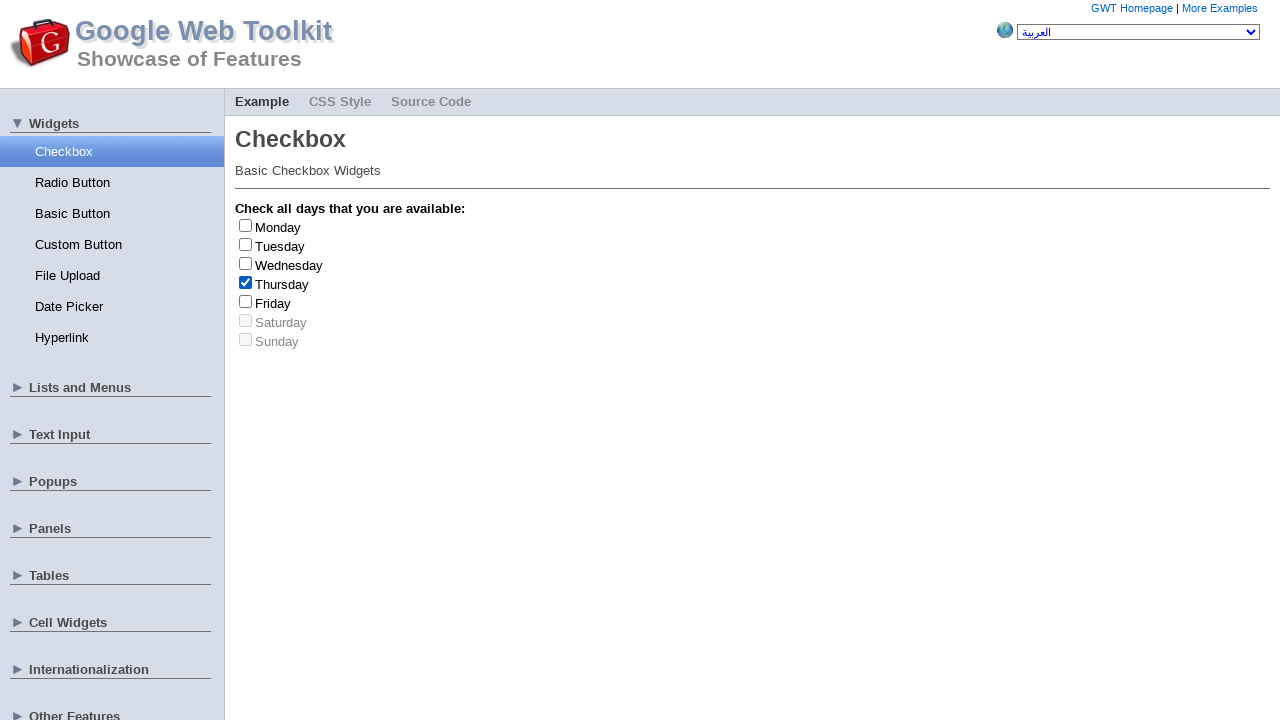

Thursday checkbox is now checked
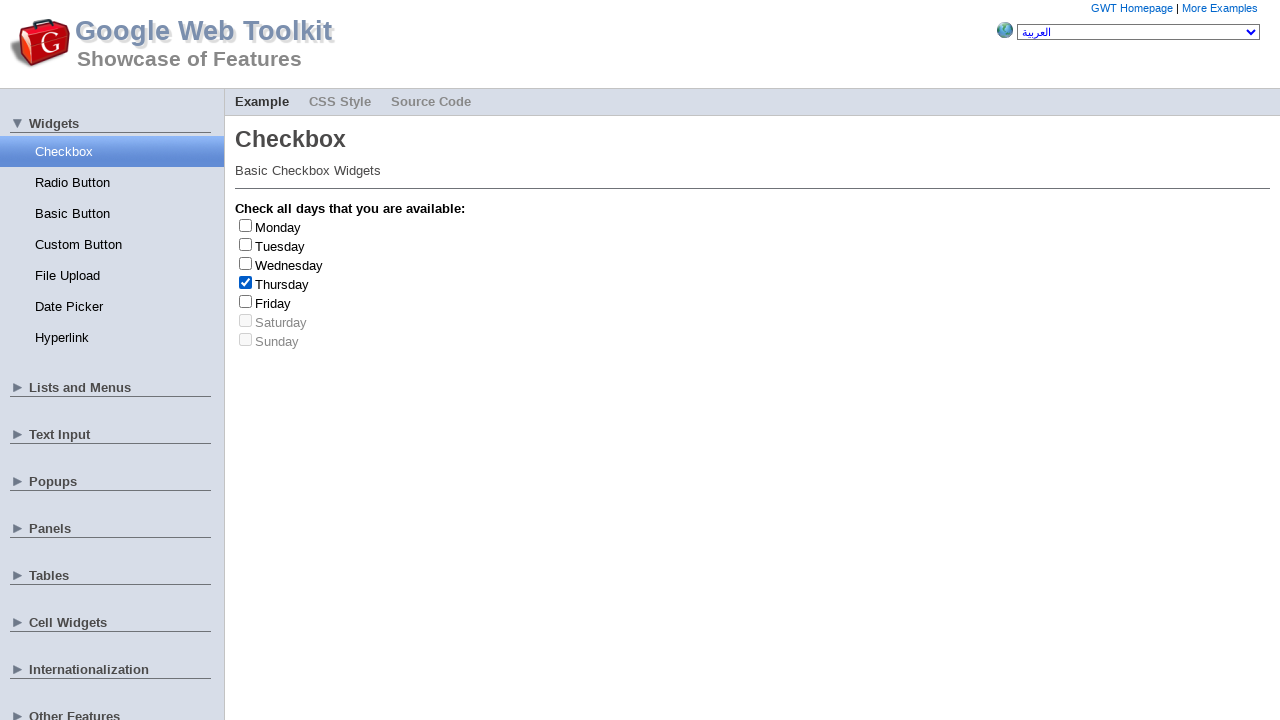

Clicked Thursday checkbox again to uncheck it at (246, 282) on #gwt-debug-cwCheckBox-Thursday-input
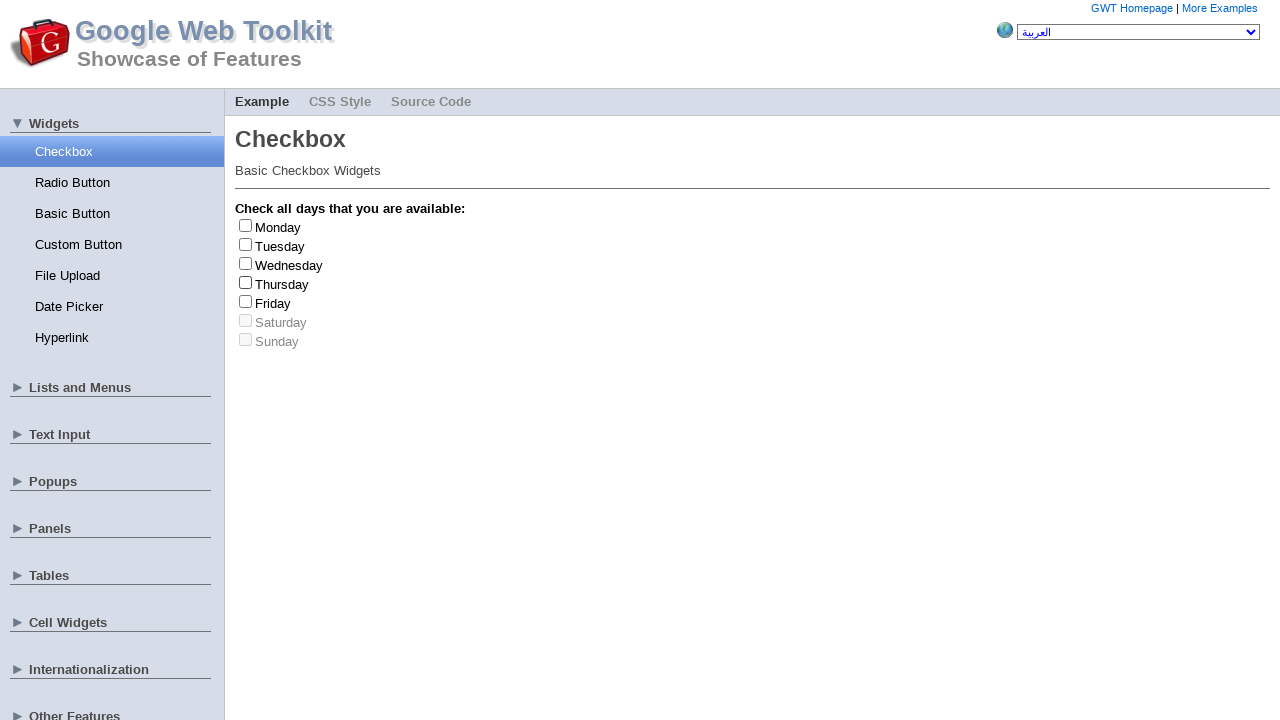

Selected random day index 0 (Monday)
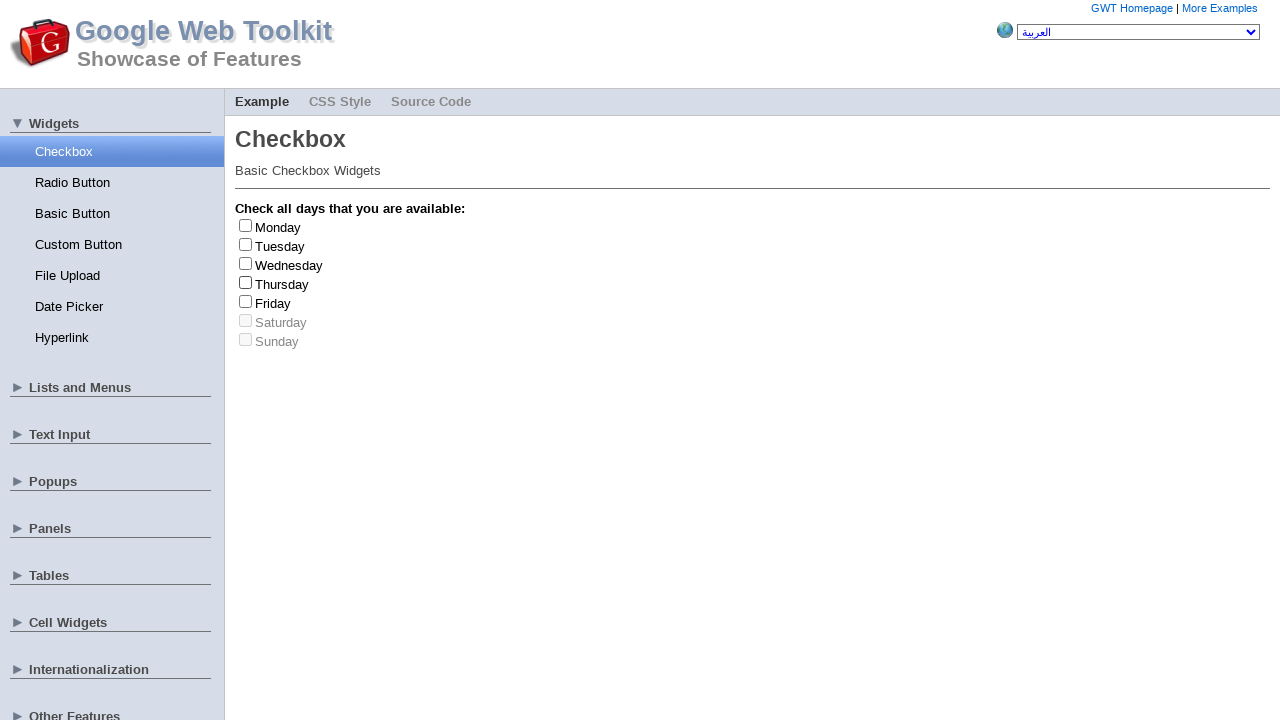

Clicked Monday checkbox at (246, 225) on #gwt-debug-cwCheckBox-Monday-input
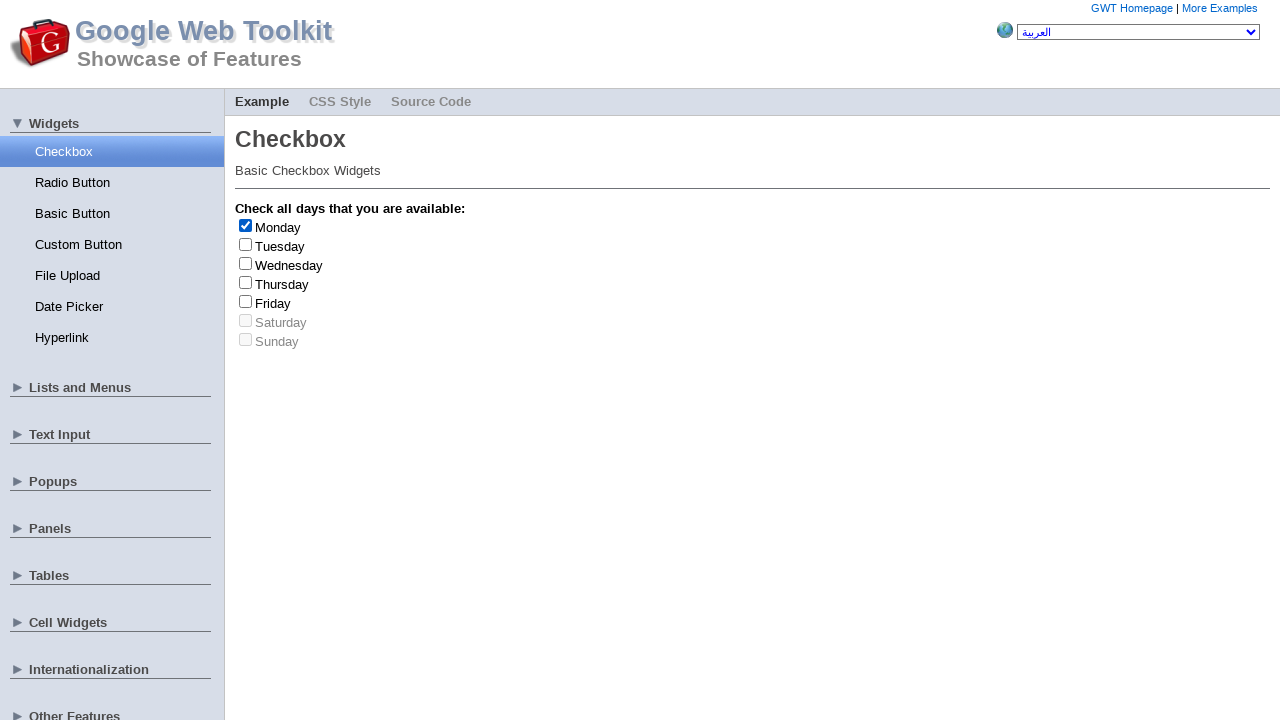

Monday checkbox is now checked
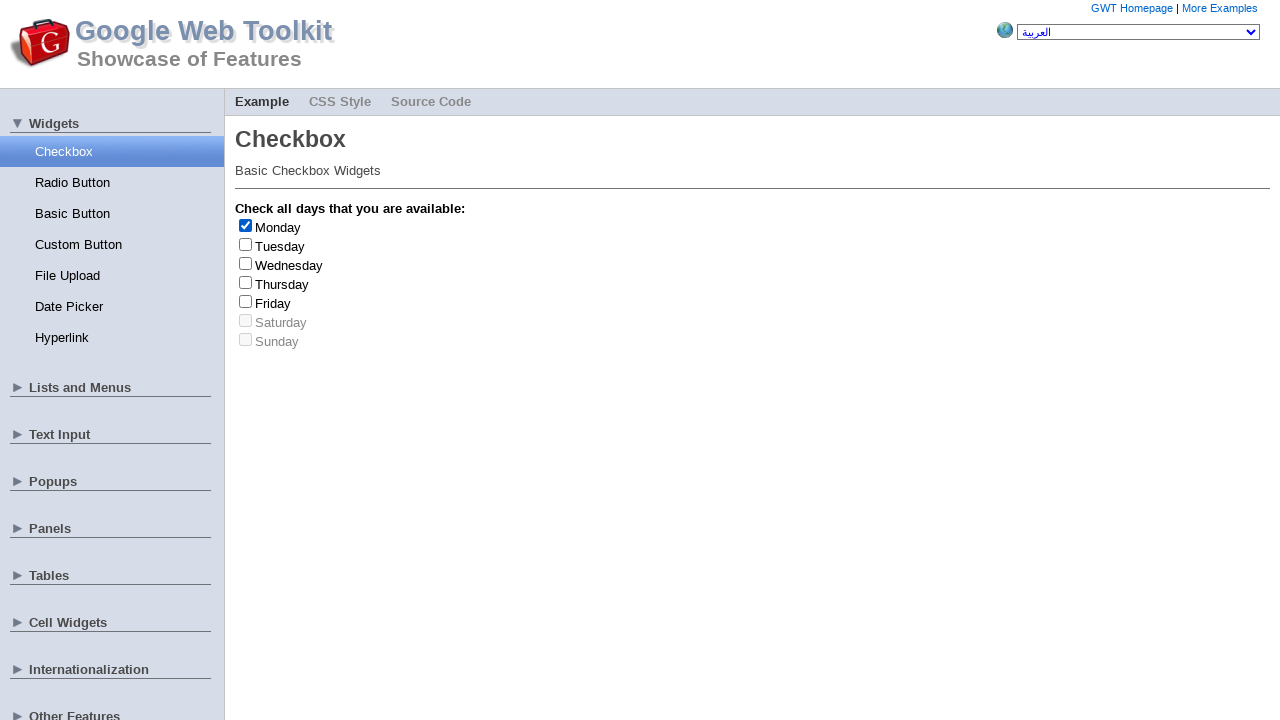

Clicked Monday checkbox again to uncheck it at (246, 225) on #gwt-debug-cwCheckBox-Monday-input
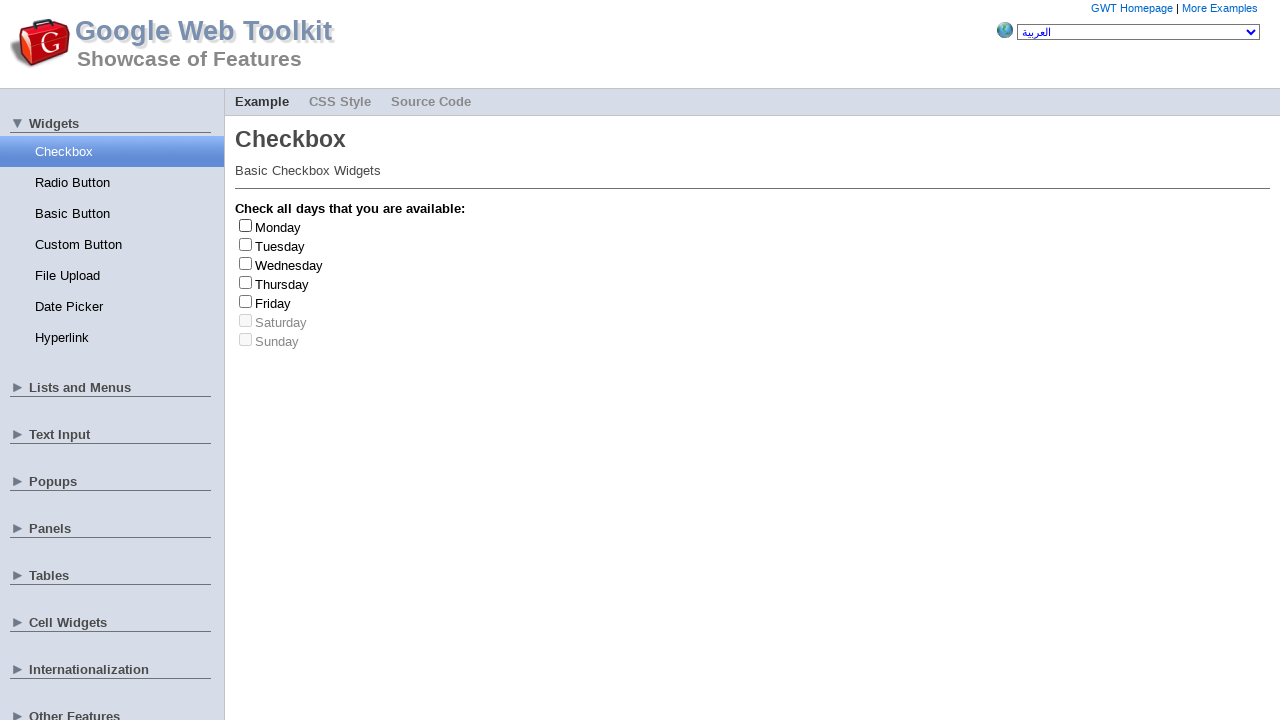

Selected random day index 6 (Sunday)
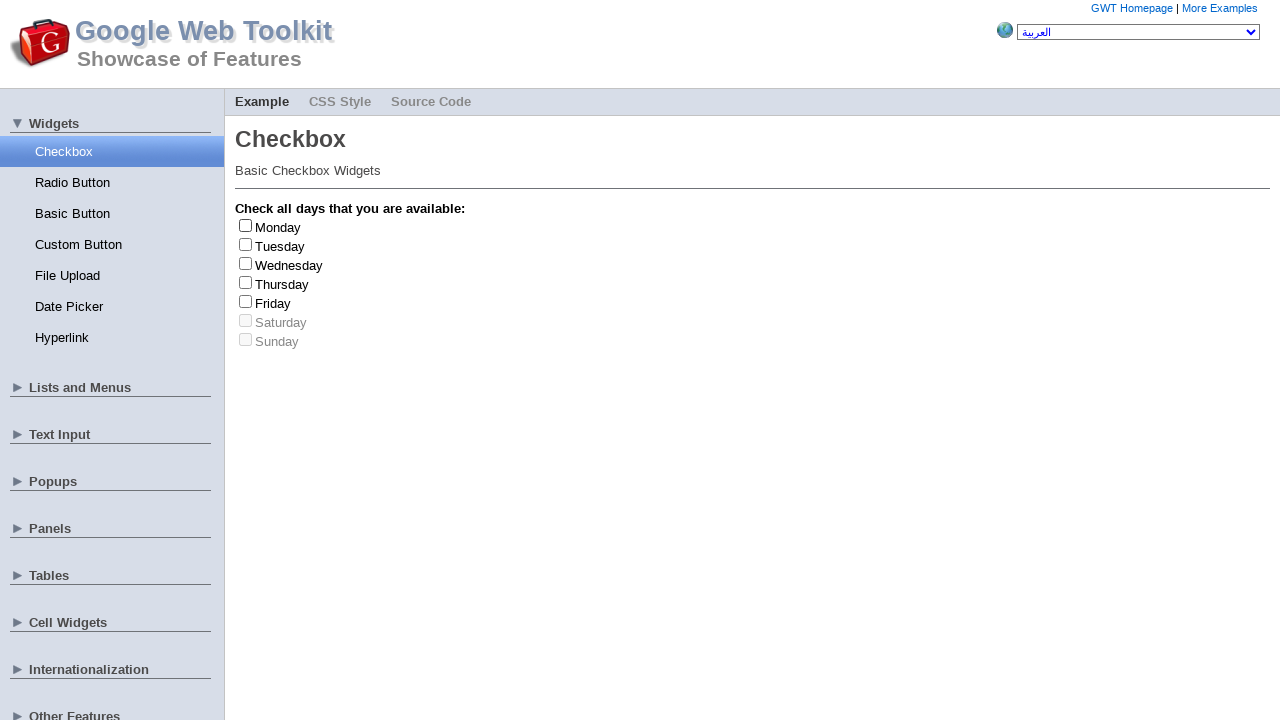

Selected random day index 0 (Monday)
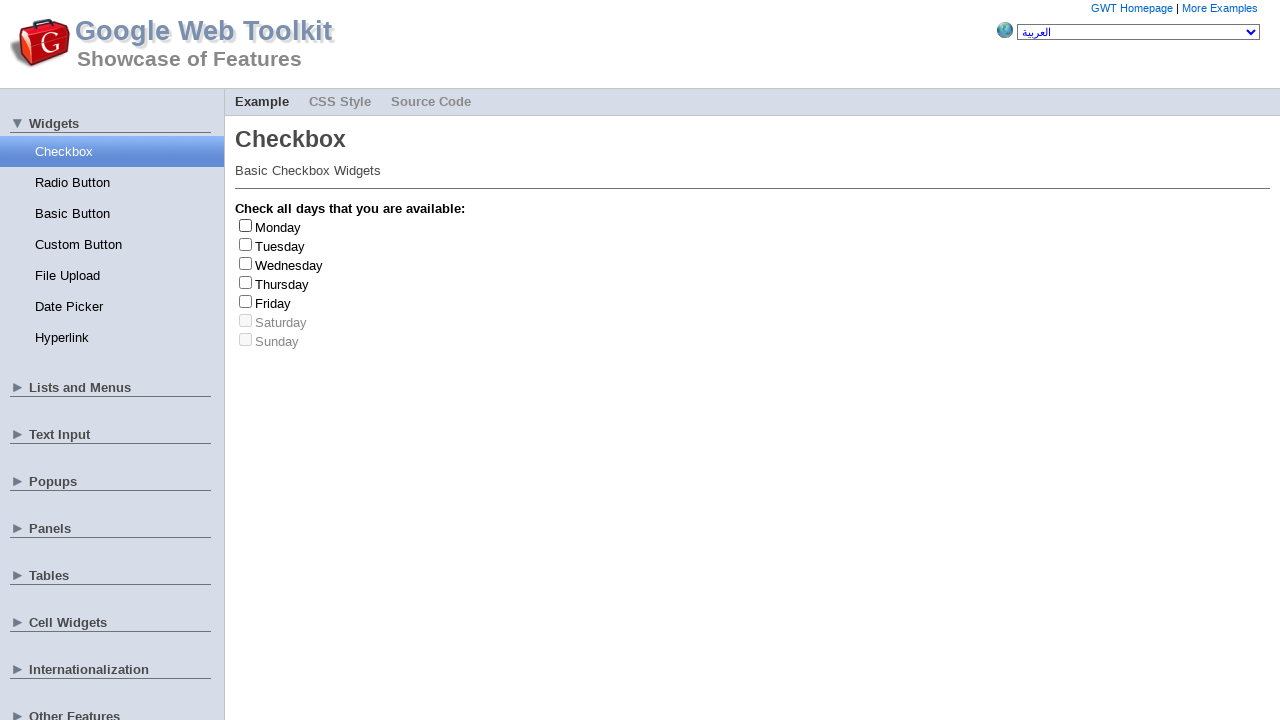

Clicked Monday checkbox at (246, 225) on #gwt-debug-cwCheckBox-Monday-input
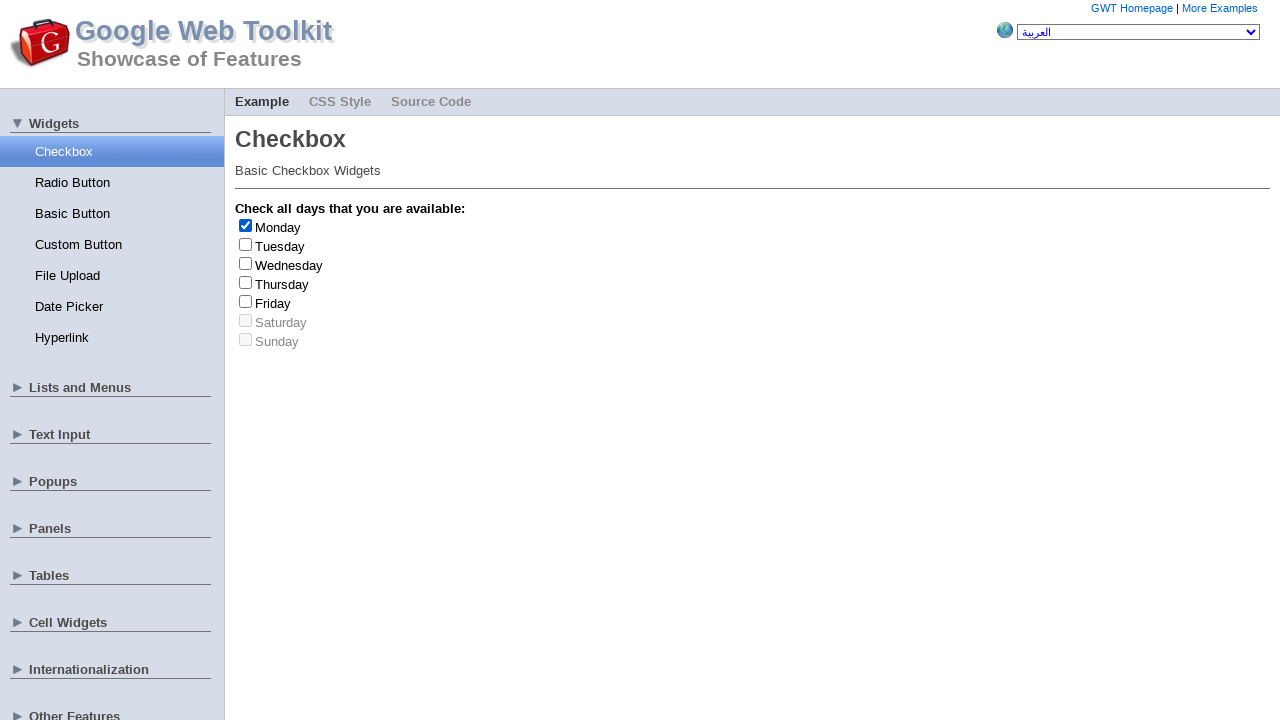

Monday checkbox is now checked
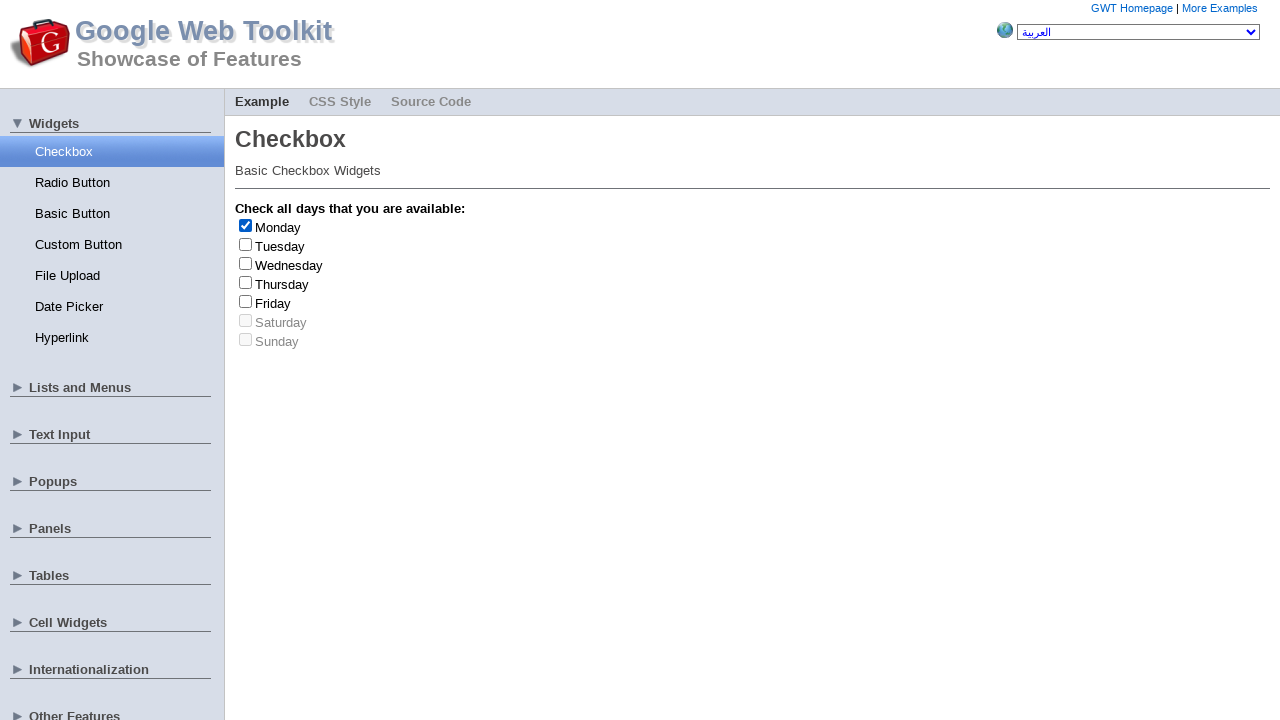

Clicked Monday checkbox again to uncheck it at (246, 225) on #gwt-debug-cwCheckBox-Monday-input
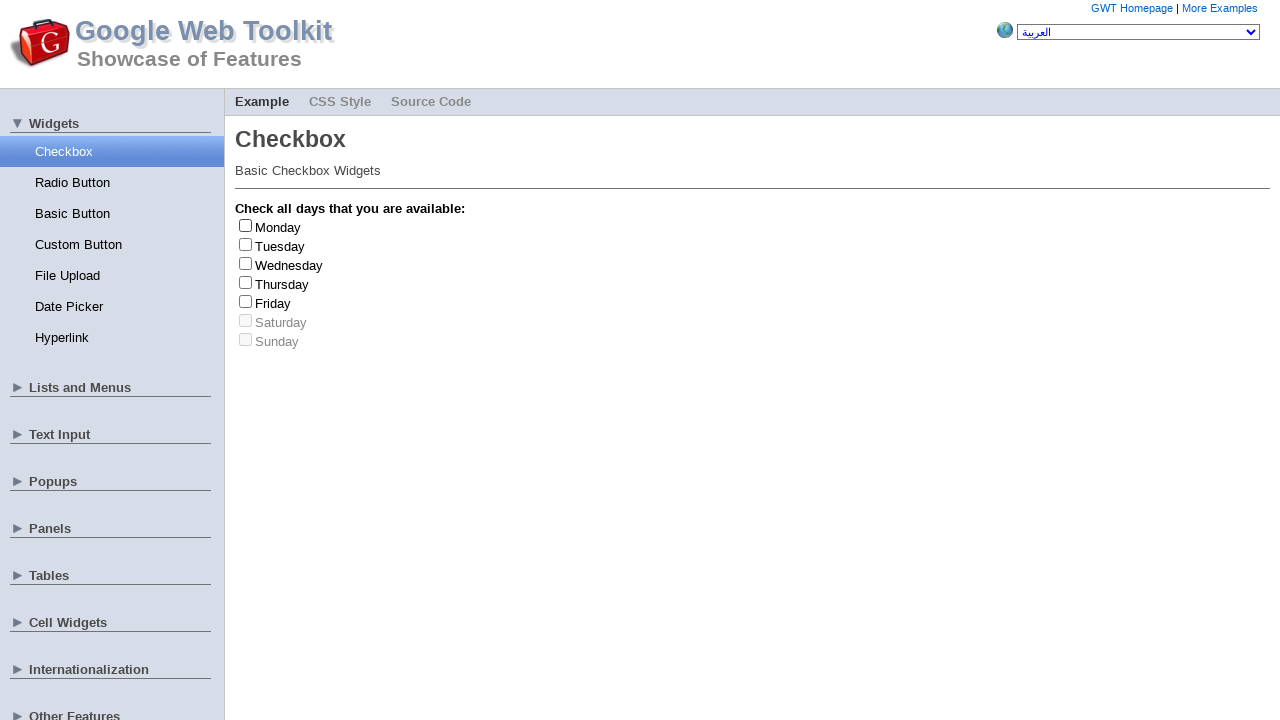

Selected random day index 5 (Saturday)
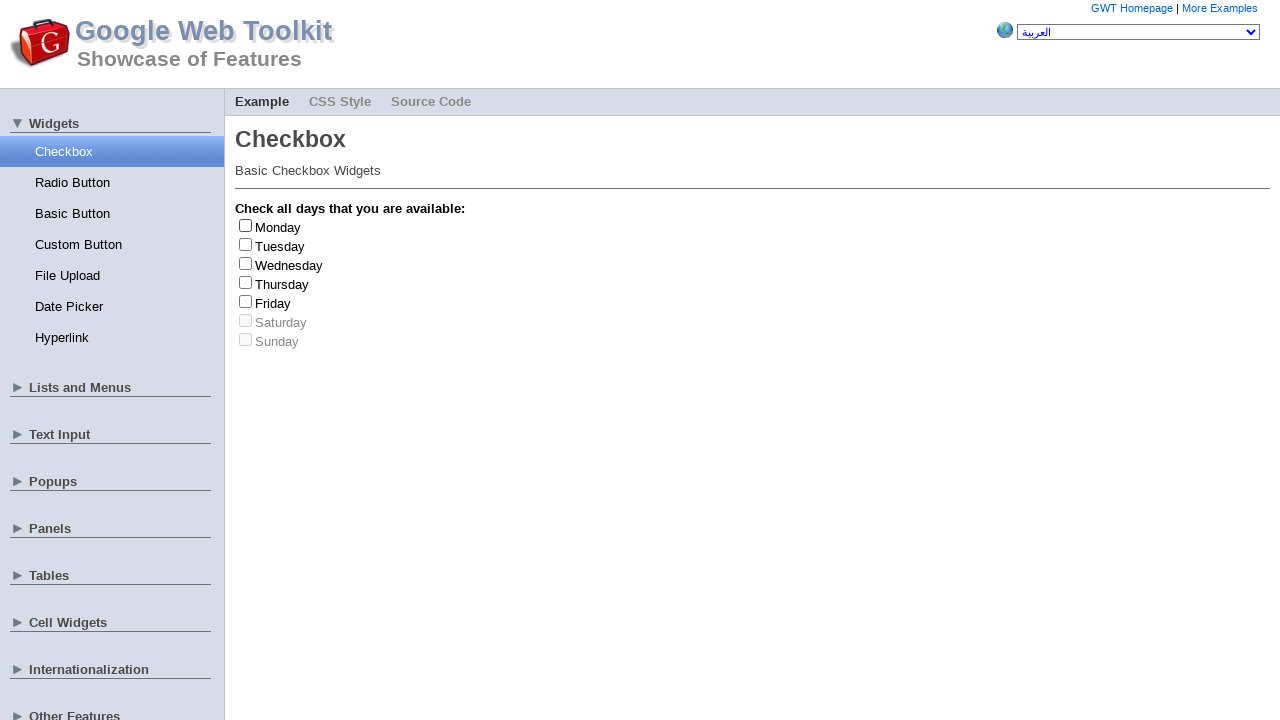

Selected random day index 6 (Sunday)
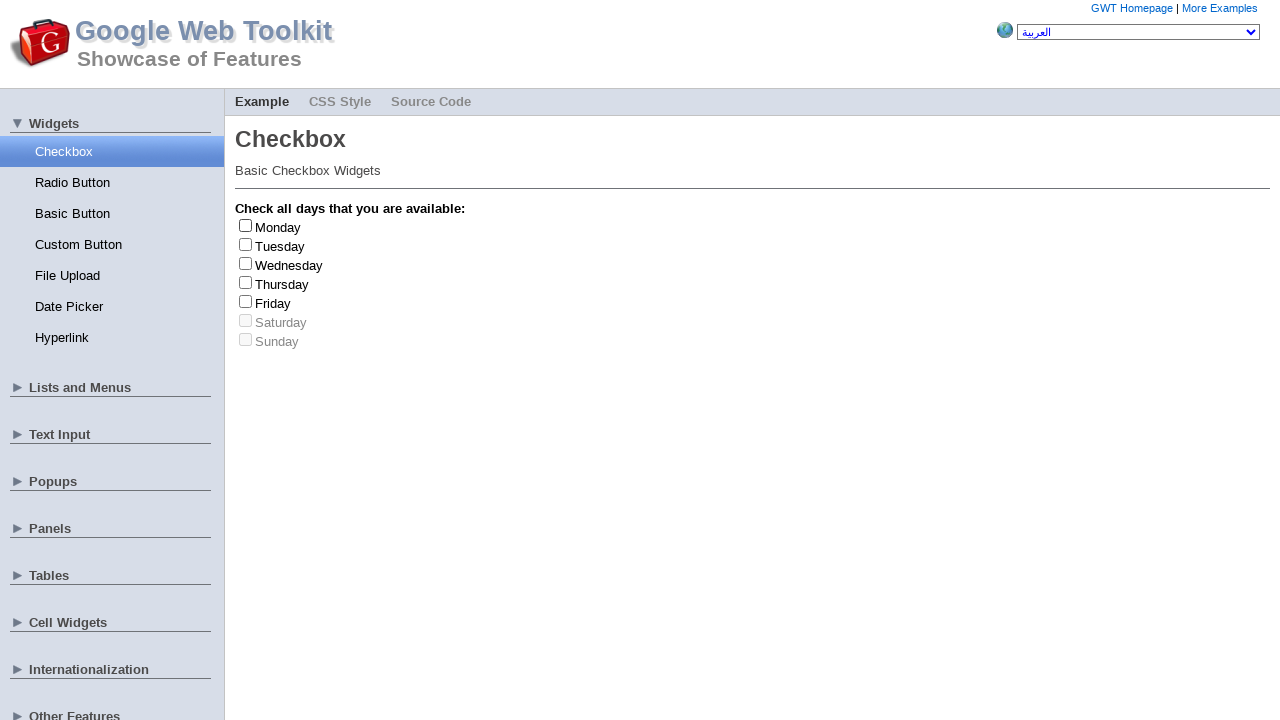

Selected random day index 2 (Wednesday)
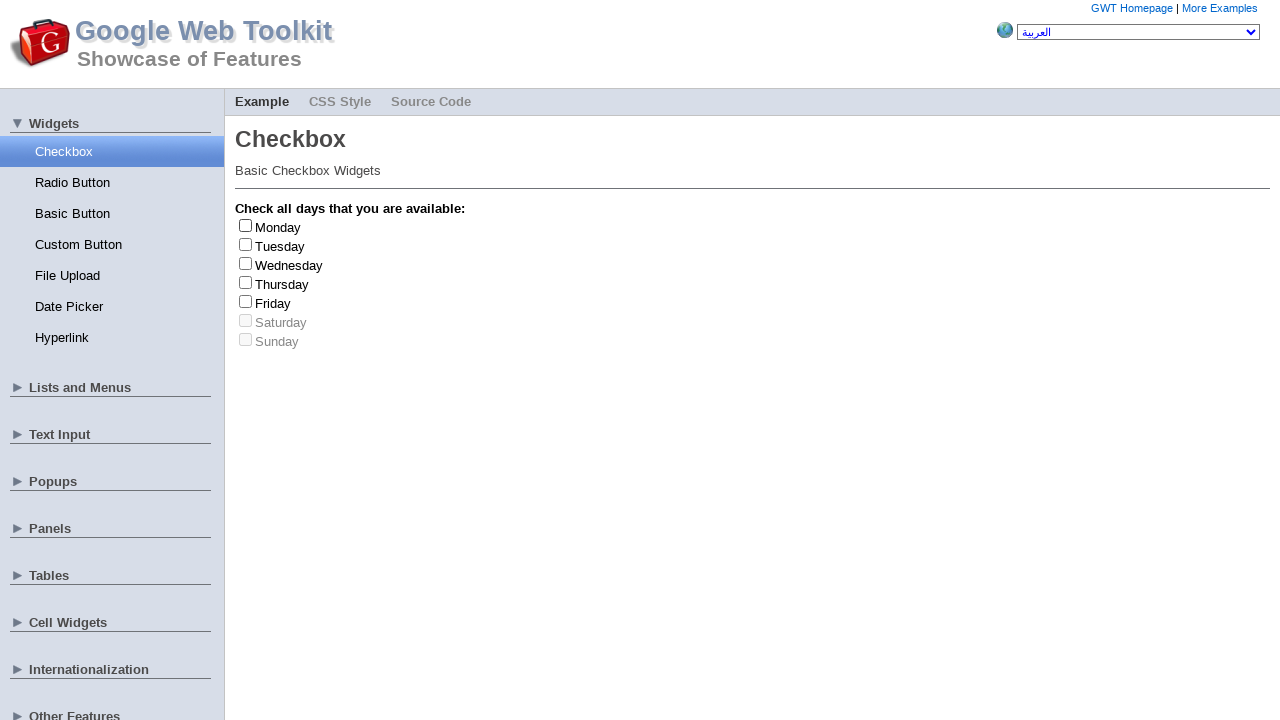

Clicked Wednesday checkbox at (246, 263) on #gwt-debug-cwCheckBox-Wednesday-input
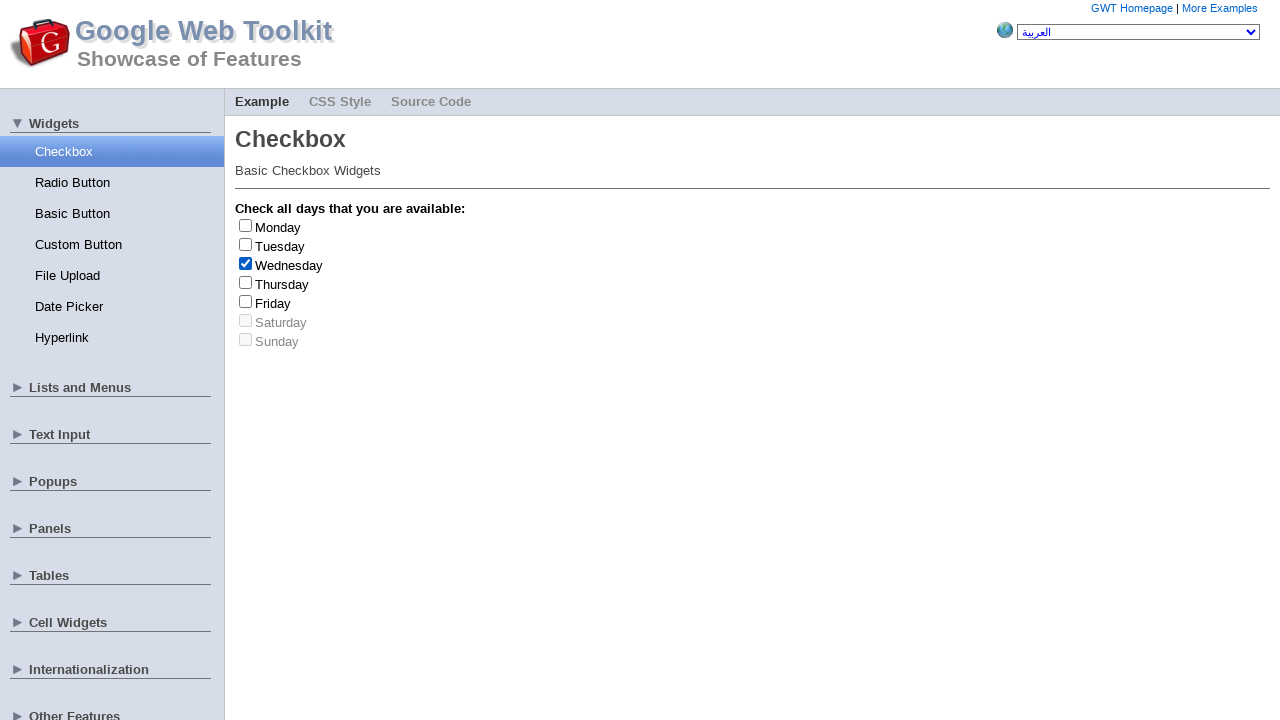

Wednesday checkbox is now checked
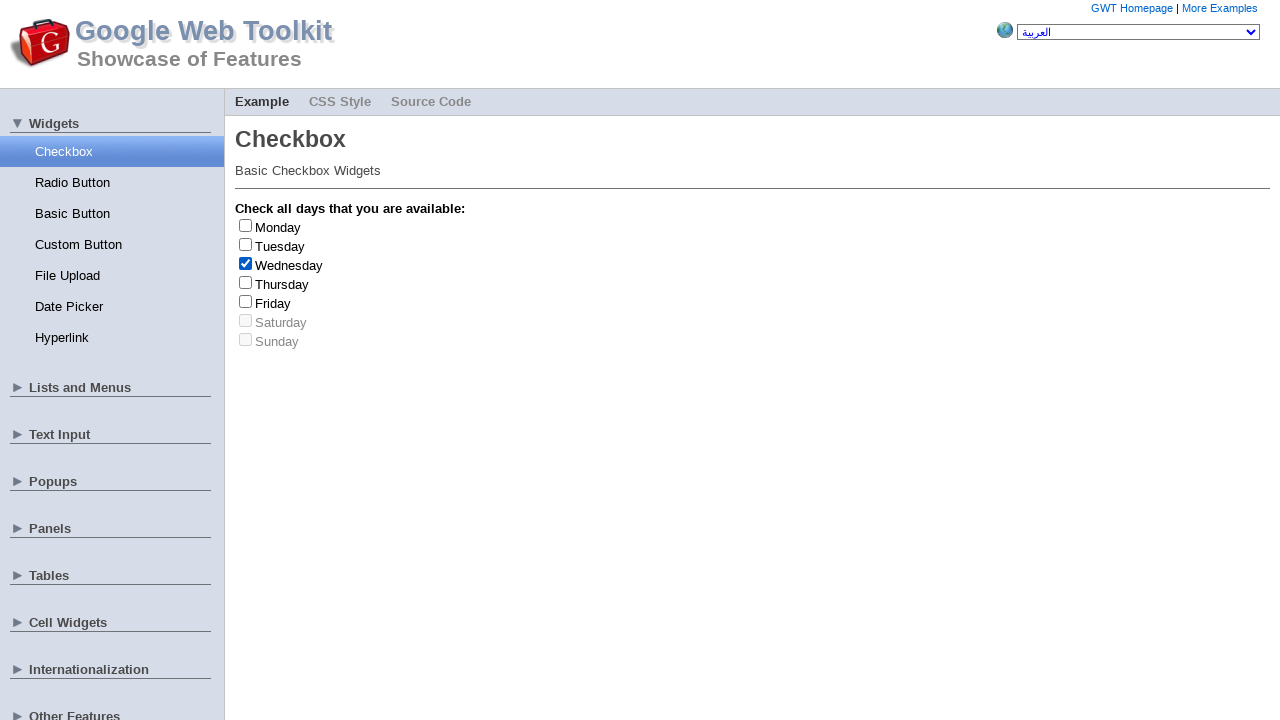

Clicked Wednesday checkbox again to uncheck it at (246, 263) on #gwt-debug-cwCheckBox-Wednesday-input
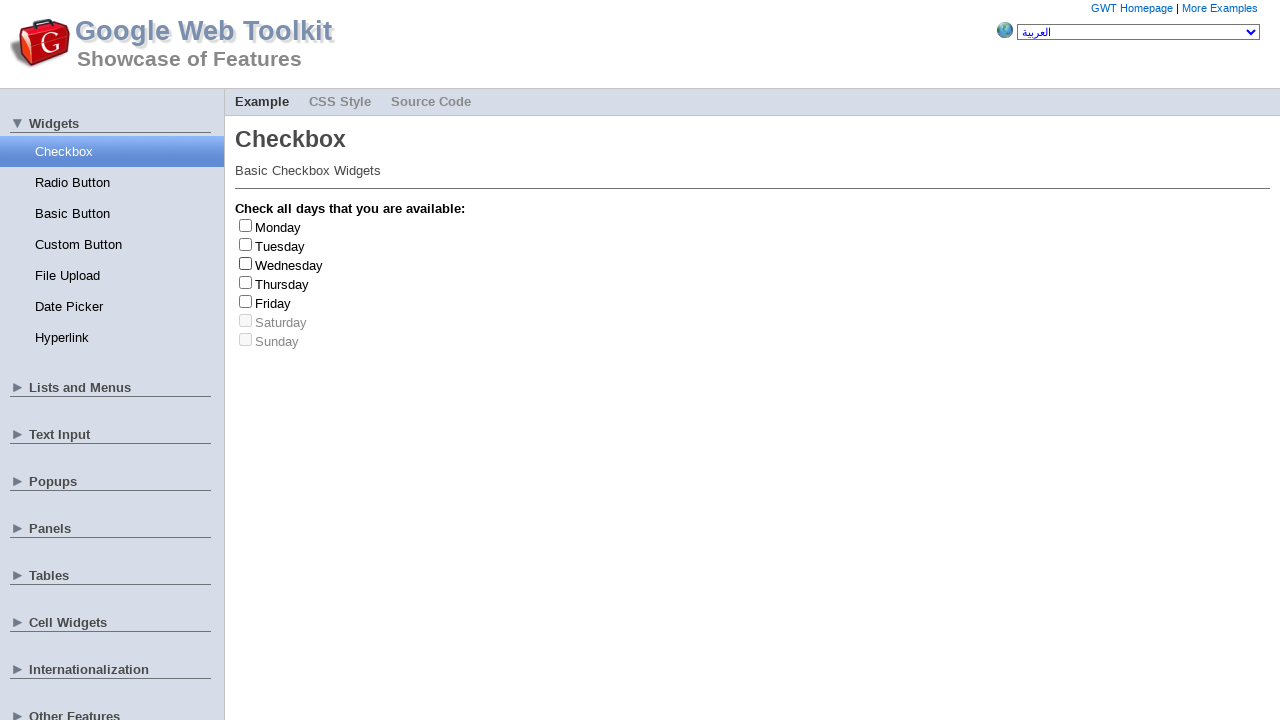

Selected random day index 1 (Tuesday)
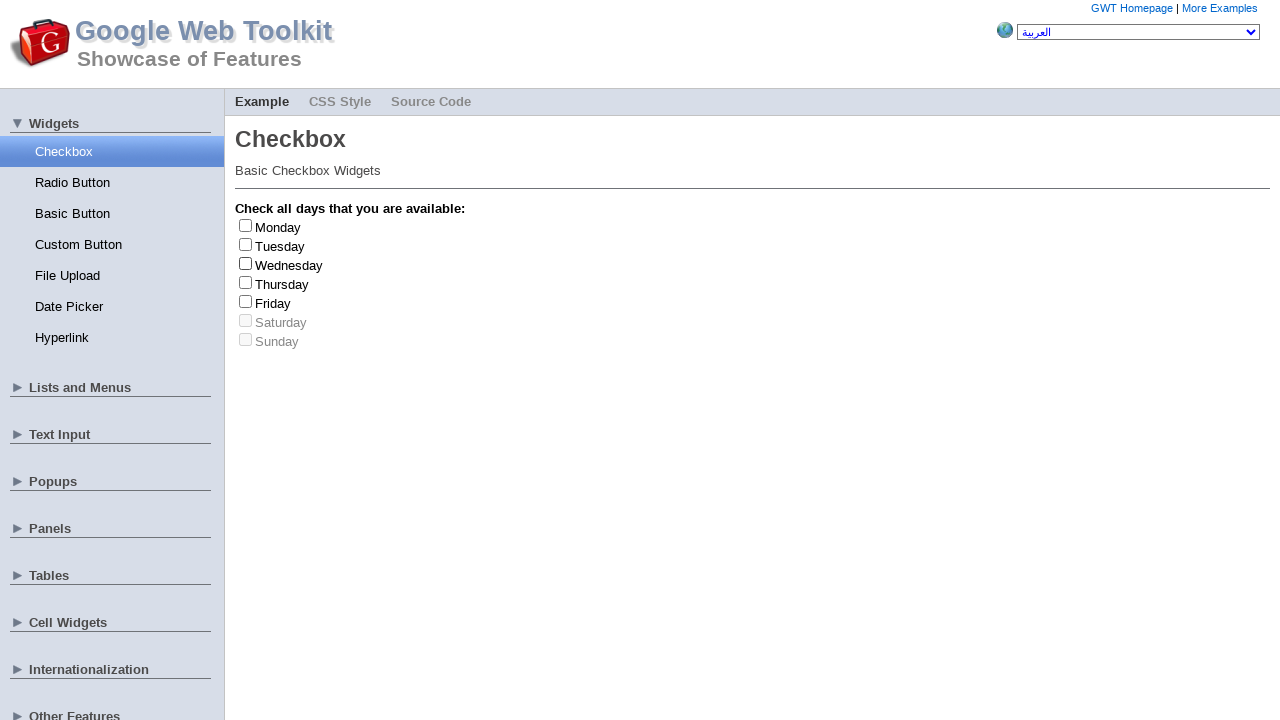

Clicked Tuesday checkbox at (246, 244) on #gwt-debug-cwCheckBox-Tuesday-input
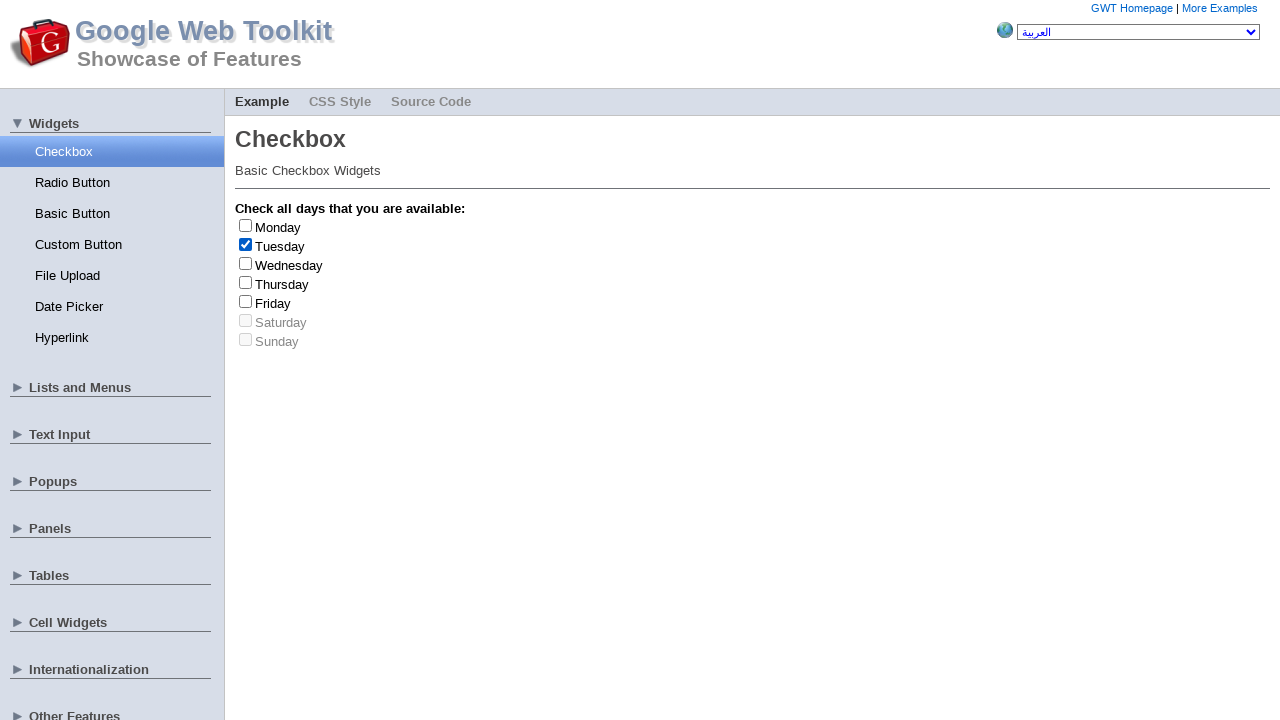

Tuesday checkbox is now checked
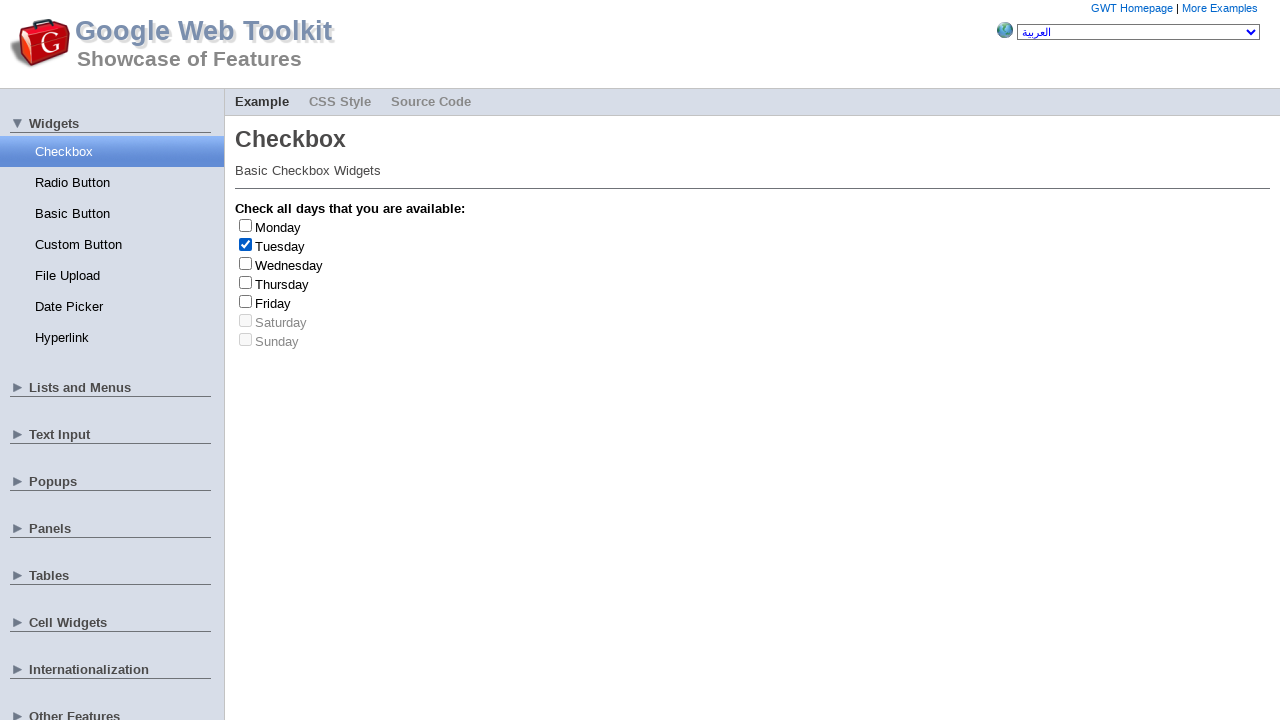

Clicked Tuesday checkbox again to uncheck it at (246, 244) on #gwt-debug-cwCheckBox-Tuesday-input
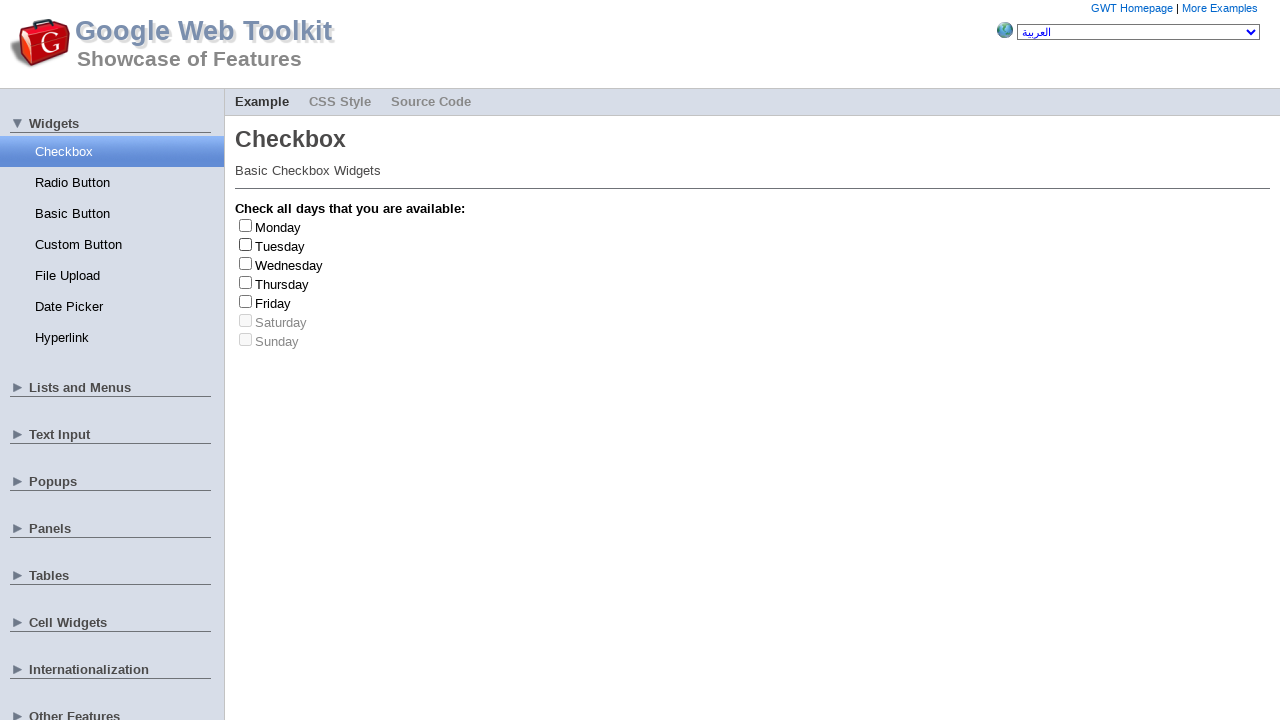

Selected random day index 3 (Thursday)
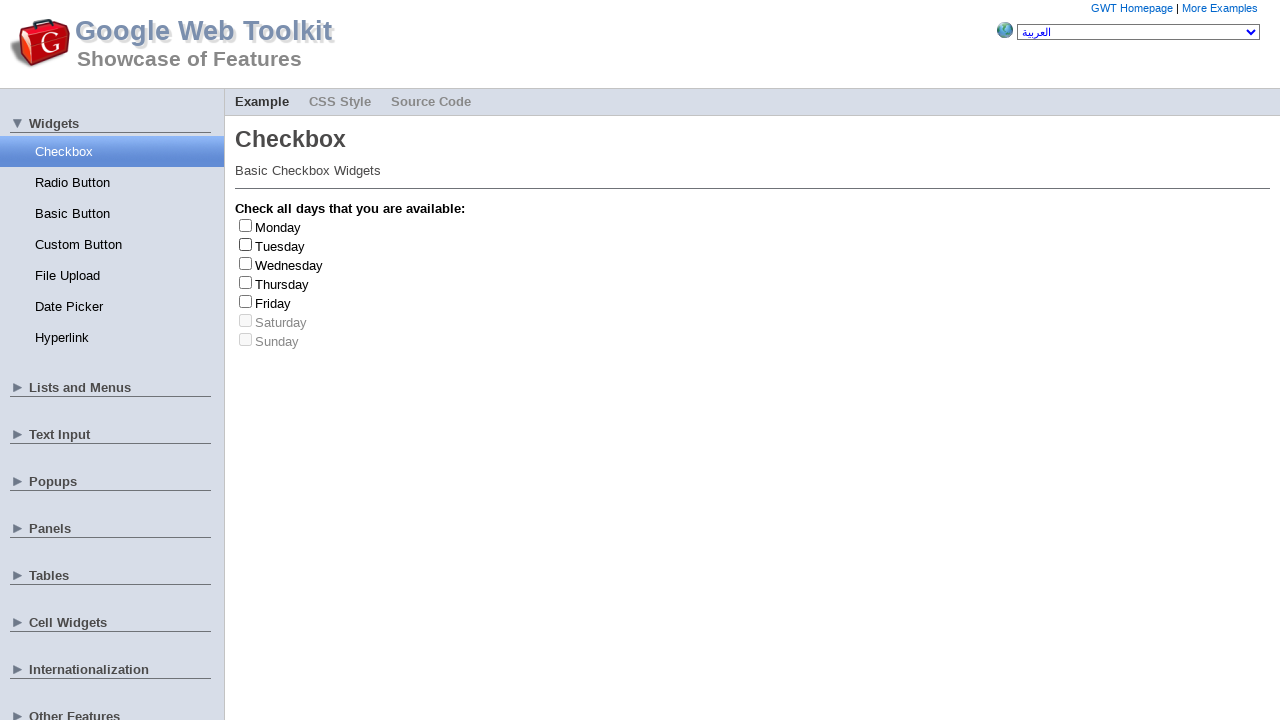

Clicked Thursday checkbox at (246, 282) on #gwt-debug-cwCheckBox-Thursday-input
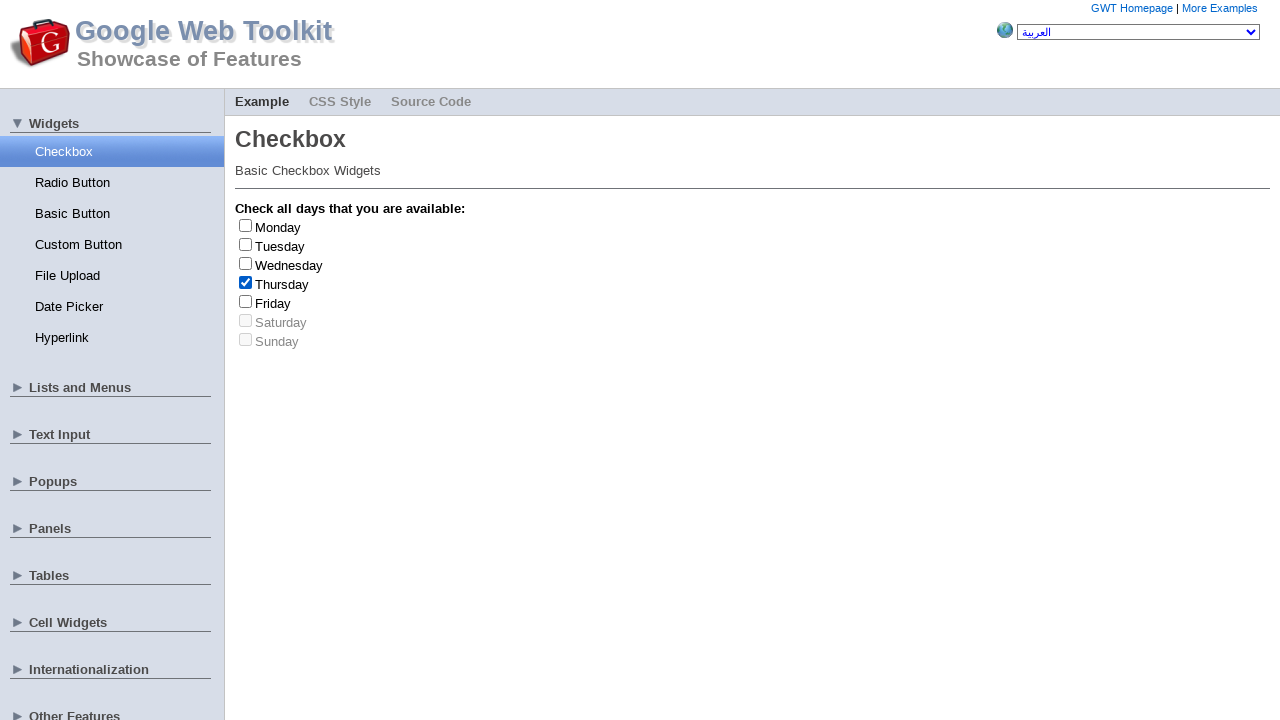

Thursday checkbox is now checked
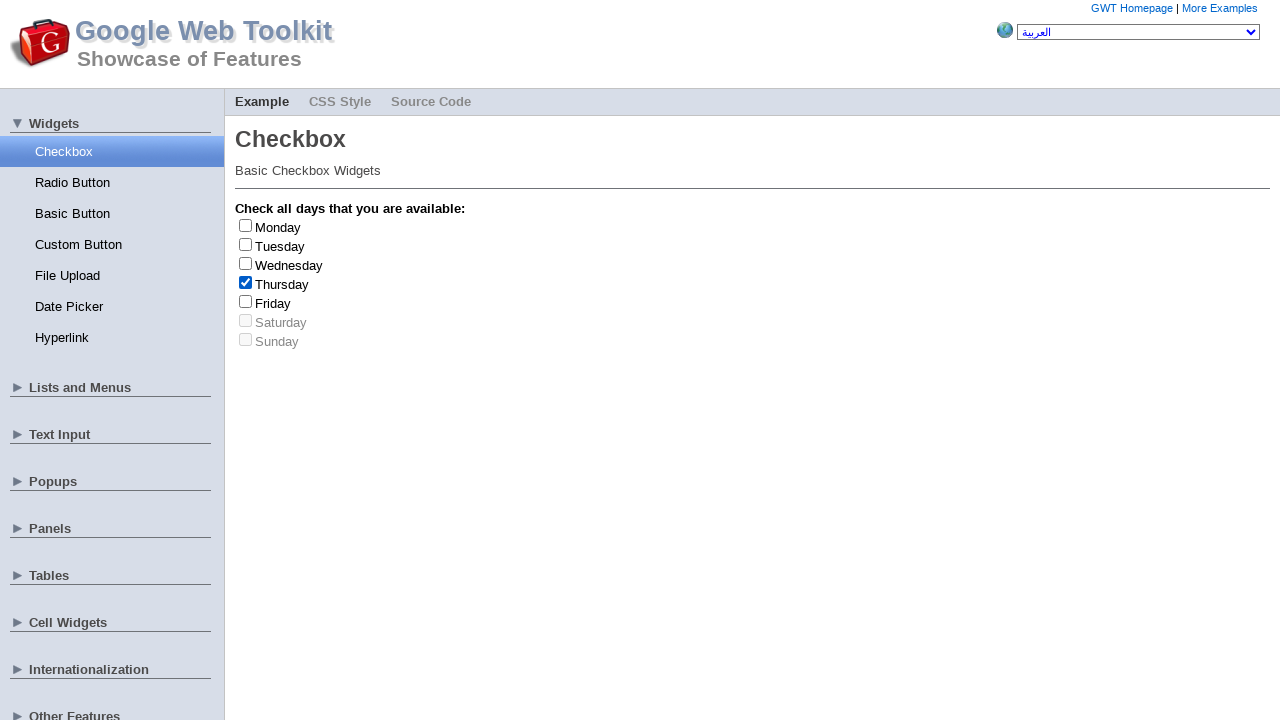

Clicked Thursday checkbox again to uncheck it at (246, 282) on #gwt-debug-cwCheckBox-Thursday-input
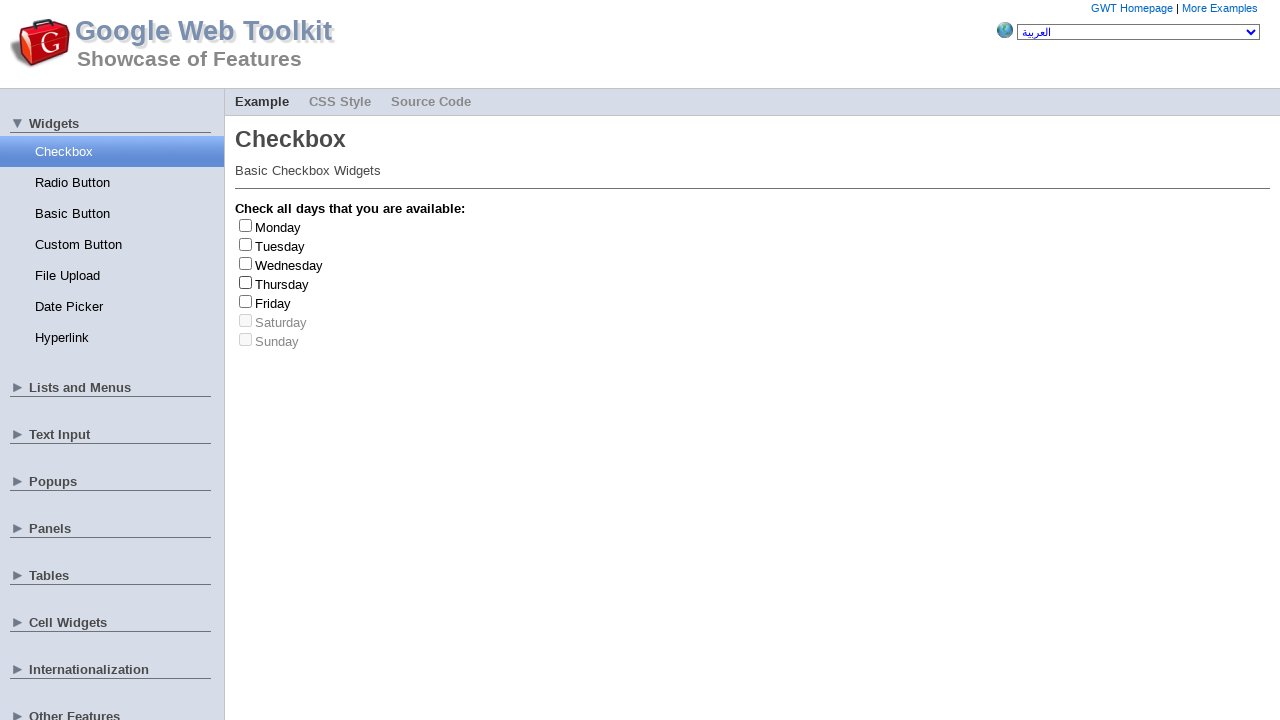

Selected random day index 5 (Saturday)
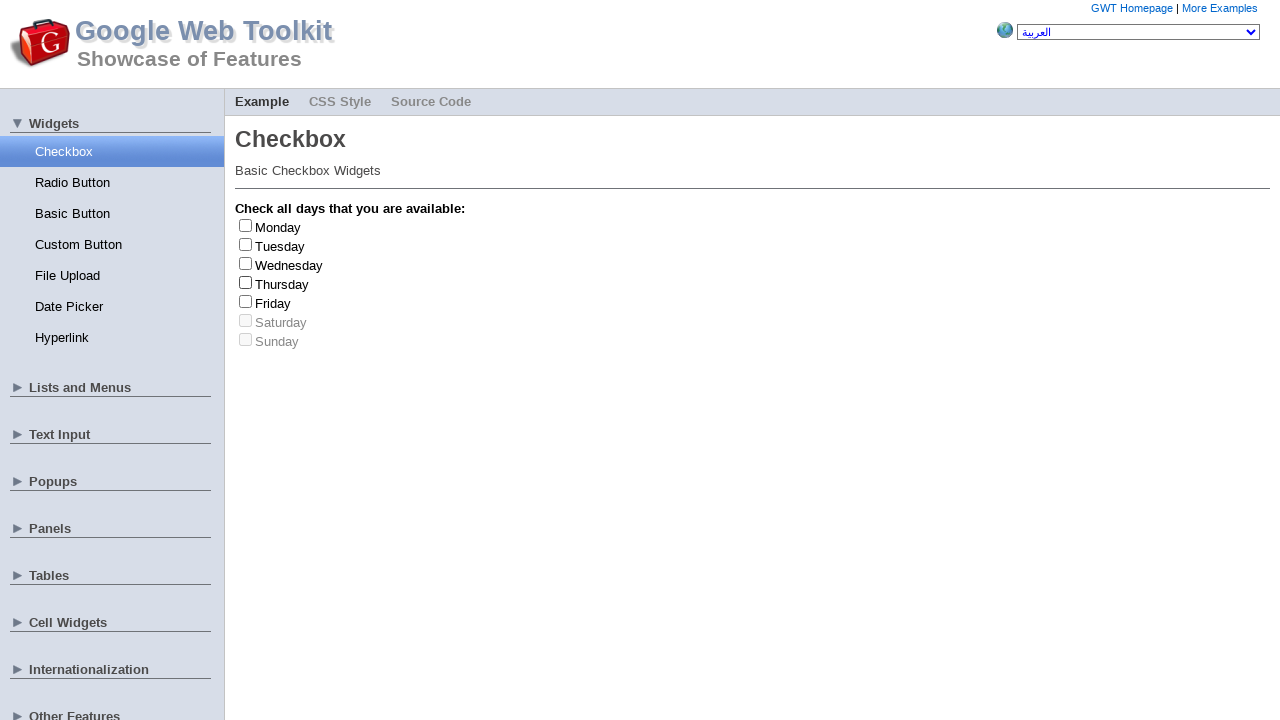

Selected random day index 4 (Friday)
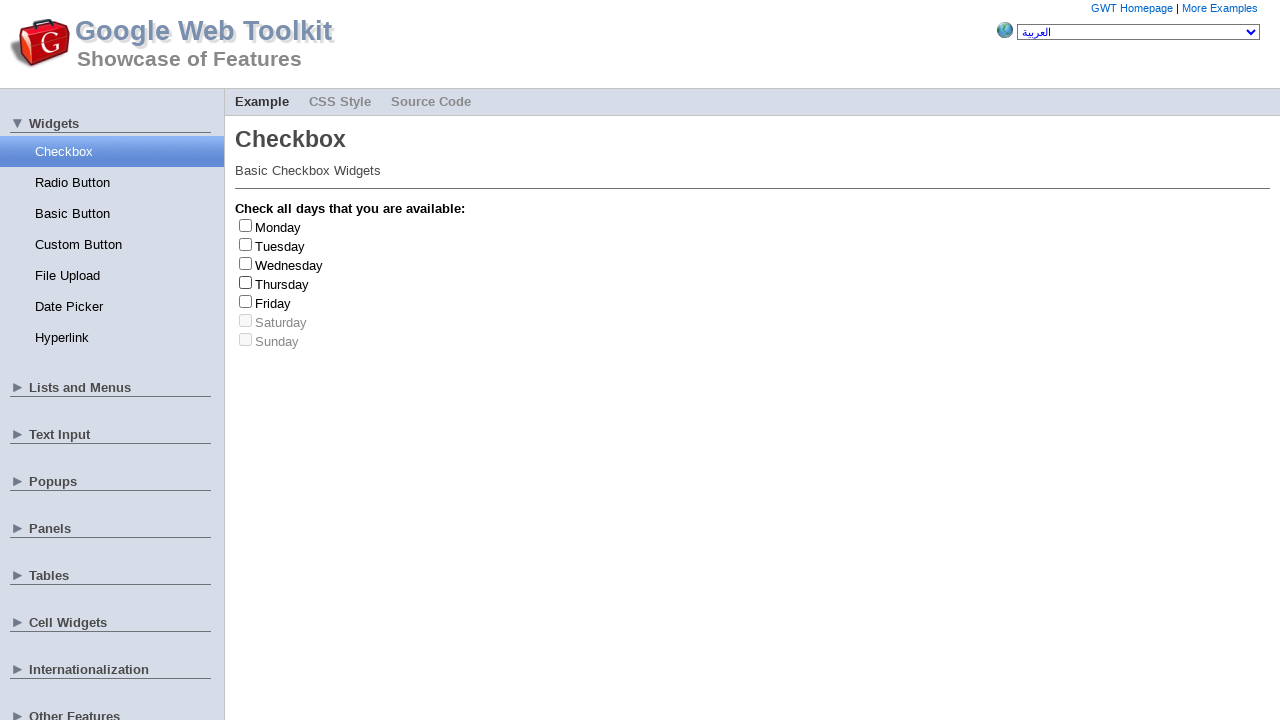

Clicked Friday checkbox at (246, 301) on #gwt-debug-cwCheckBox-Friday-input
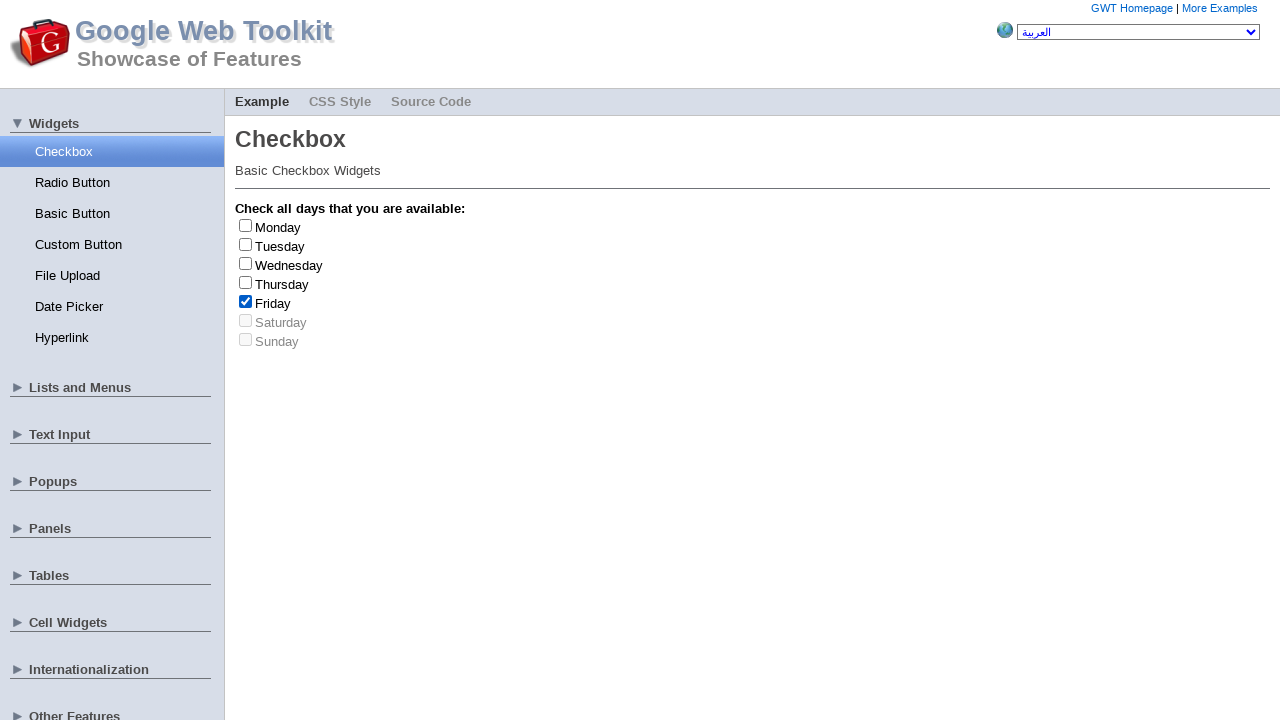

Friday checkbox is now checked
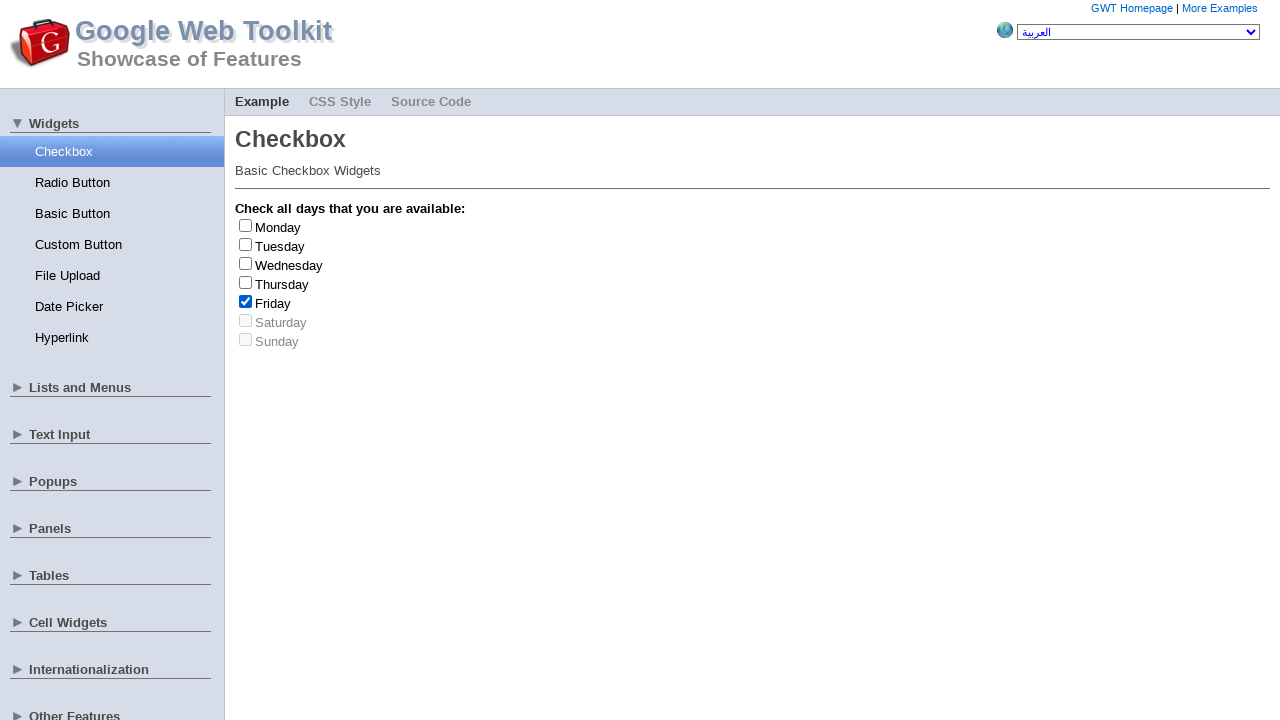

Friday selected 4 time(s)
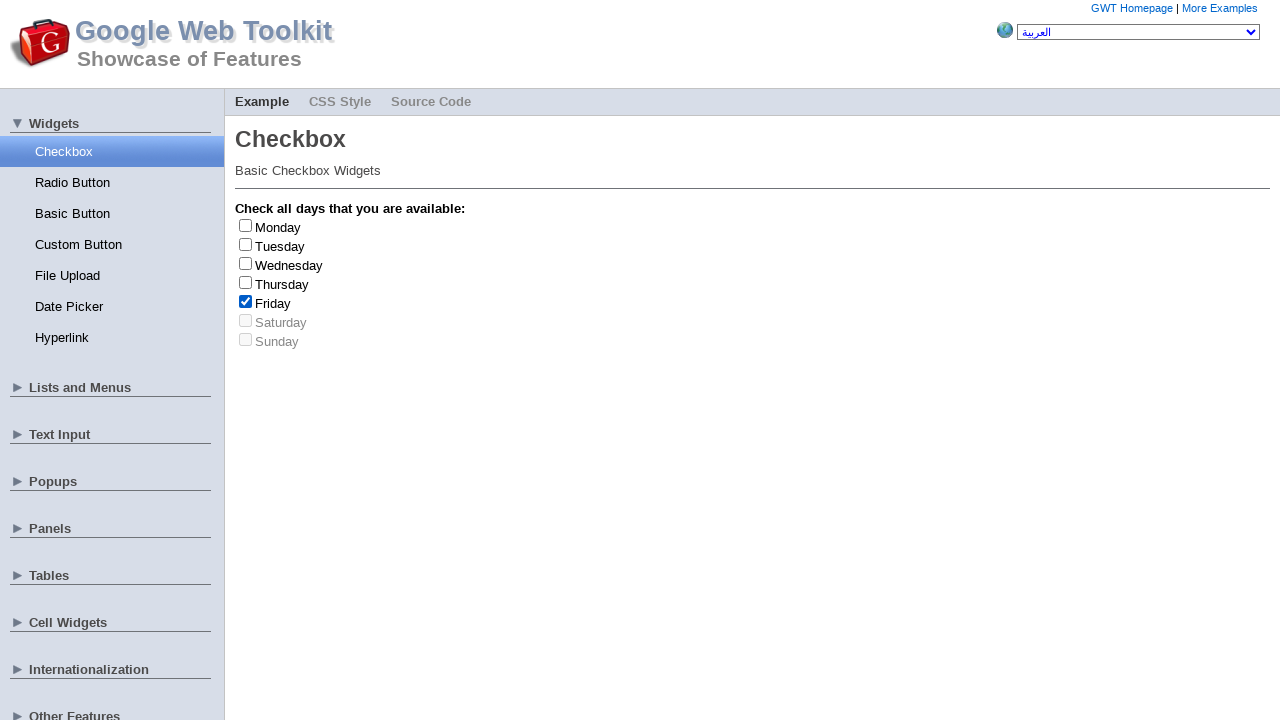

Clicked Friday checkbox again to uncheck it at (246, 301) on #gwt-debug-cwCheckBox-Friday-input
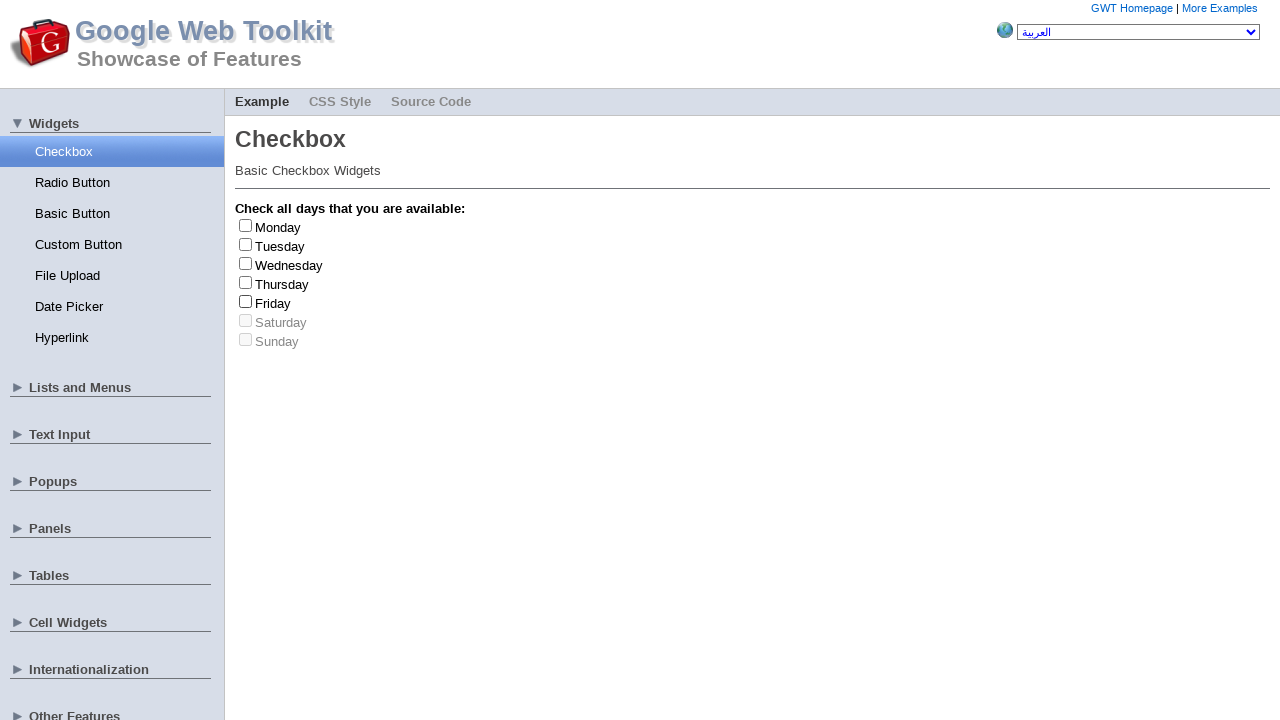

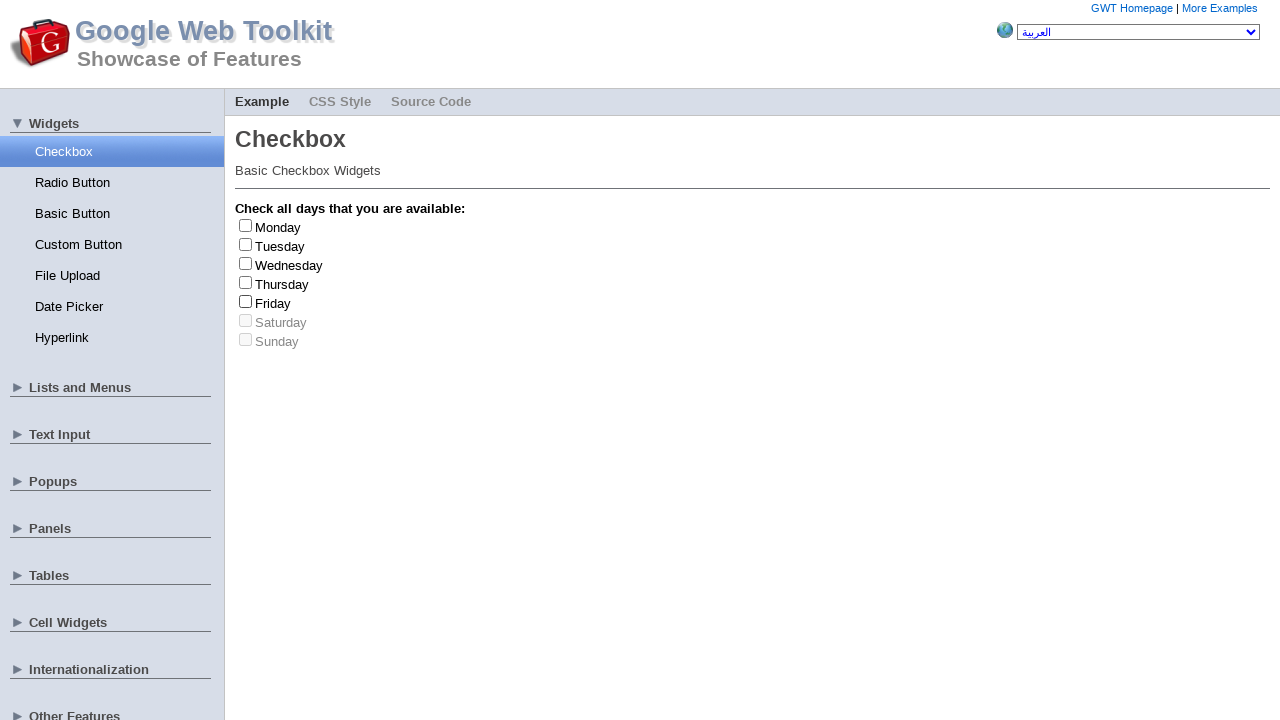